Fills all input fields in a large form with the same answer text and submits the form by clicking the submit button

Starting URL: http://suninjuly.github.io/huge_form.html

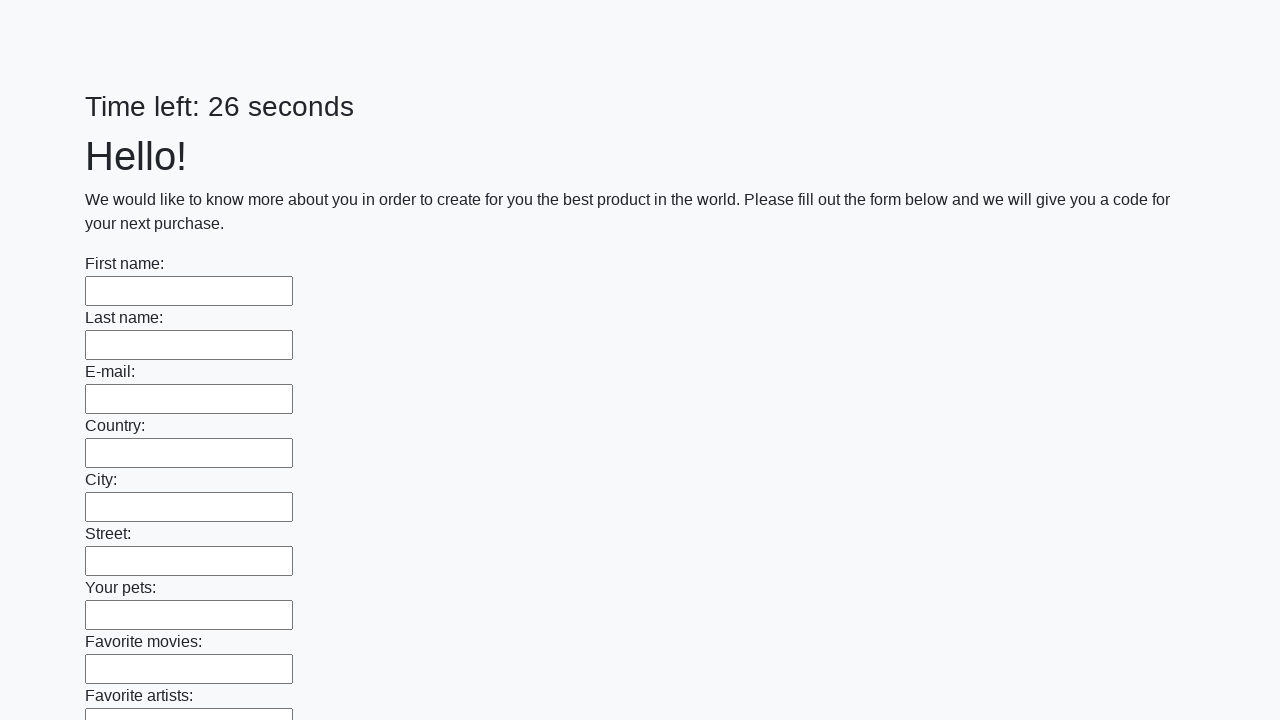

Navigated to huge form page
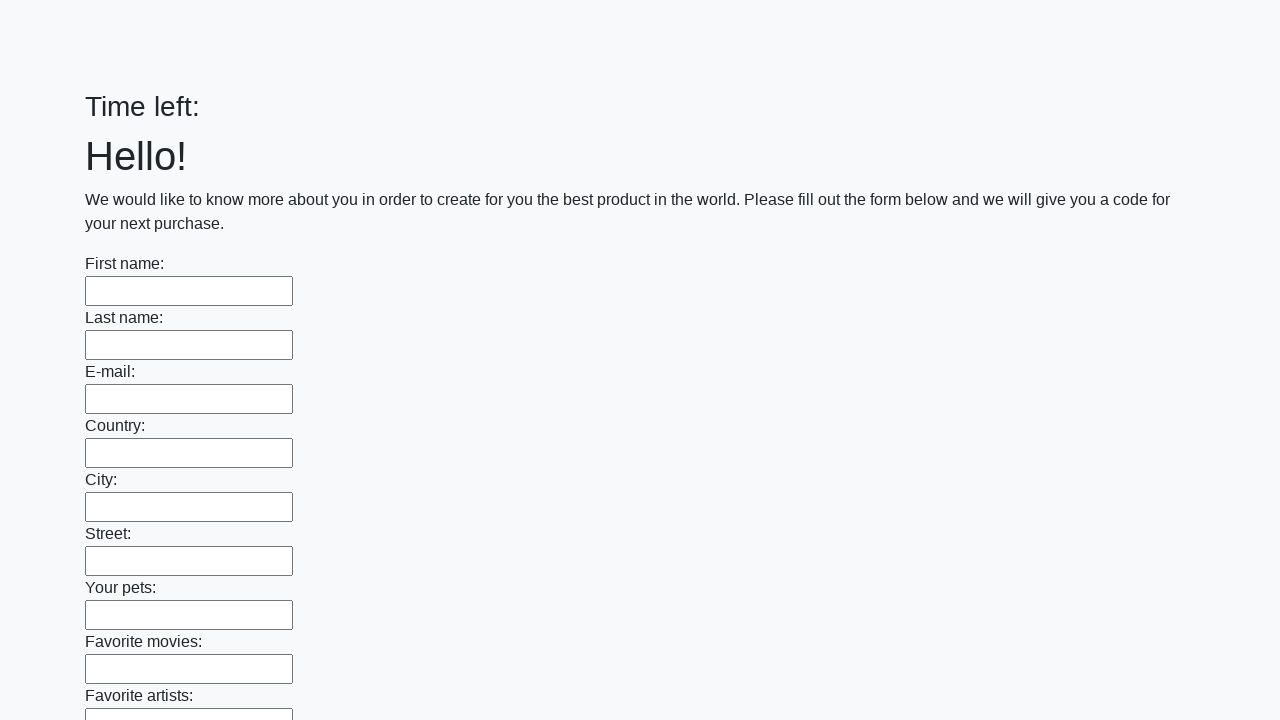

Filled input field with 'My answer' on input >> nth=0
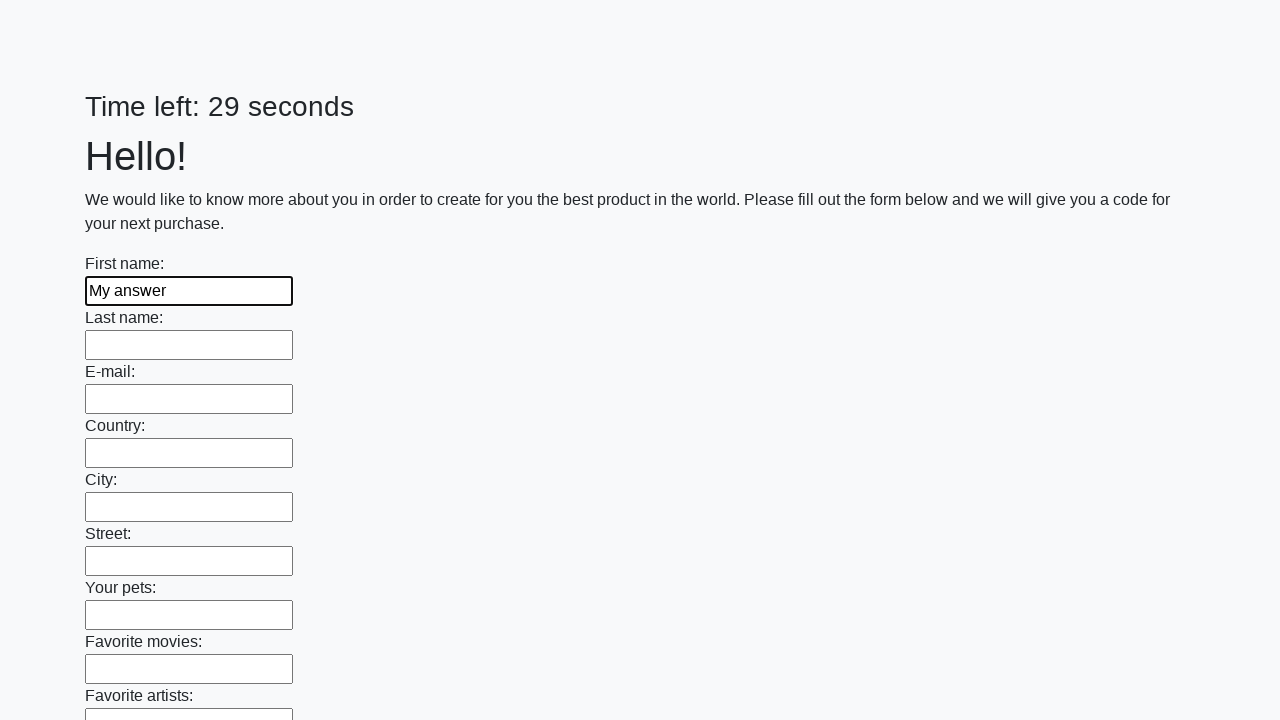

Filled input field with 'My answer' on input >> nth=1
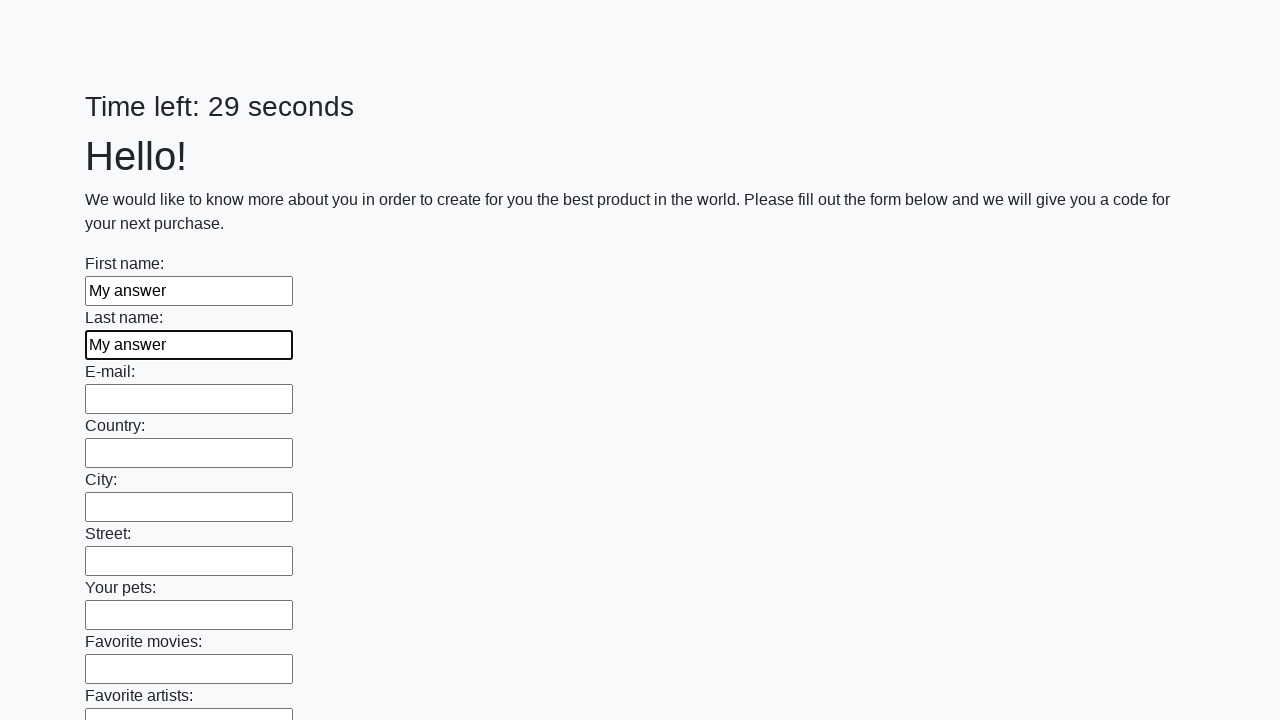

Filled input field with 'My answer' on input >> nth=2
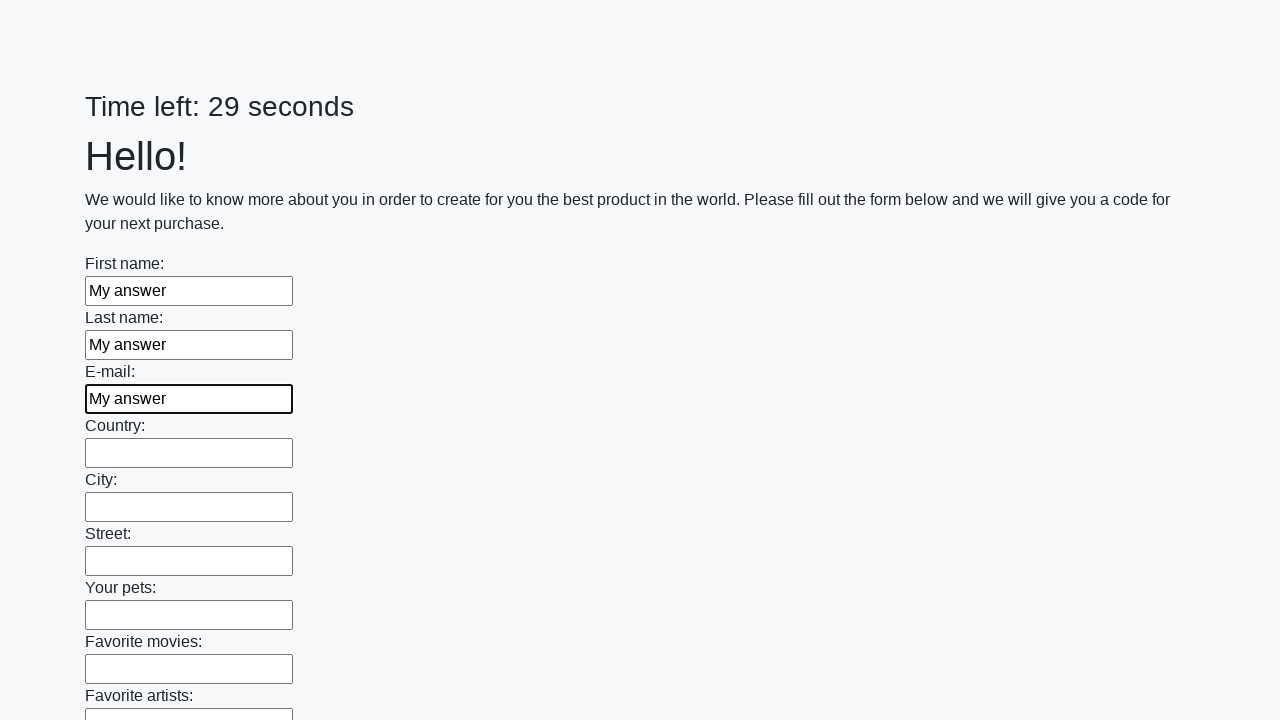

Filled input field with 'My answer' on input >> nth=3
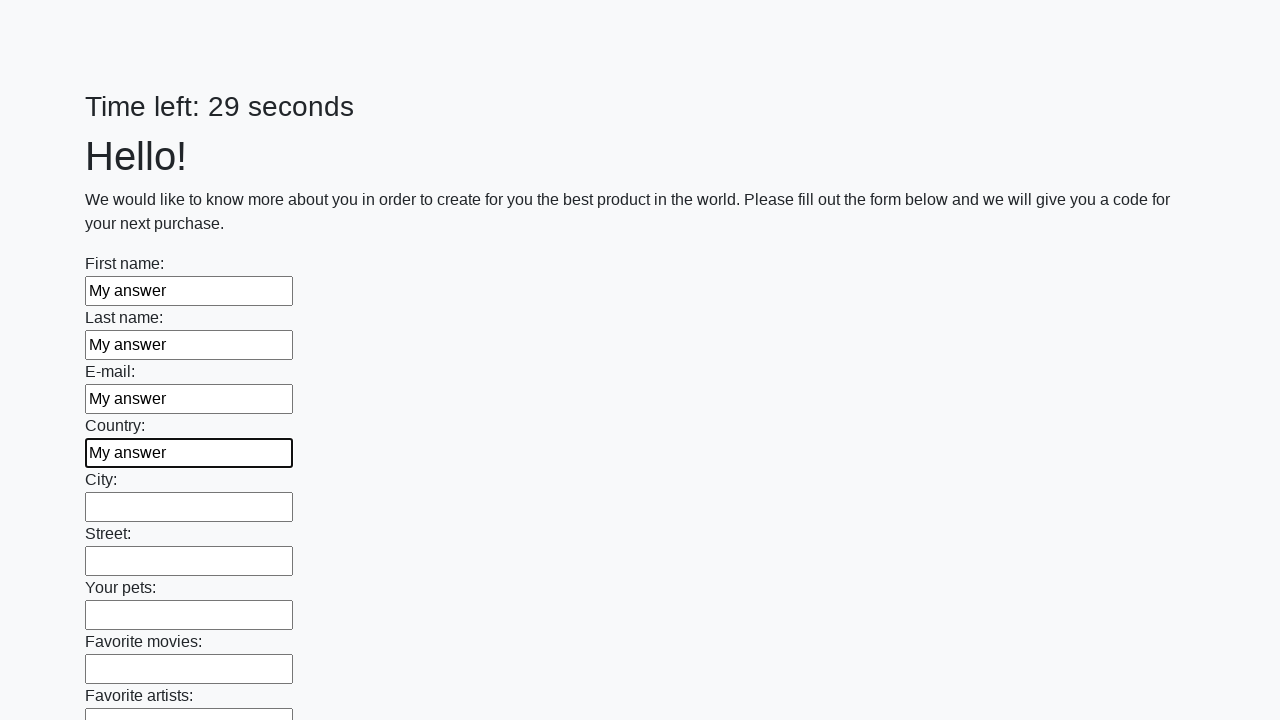

Filled input field with 'My answer' on input >> nth=4
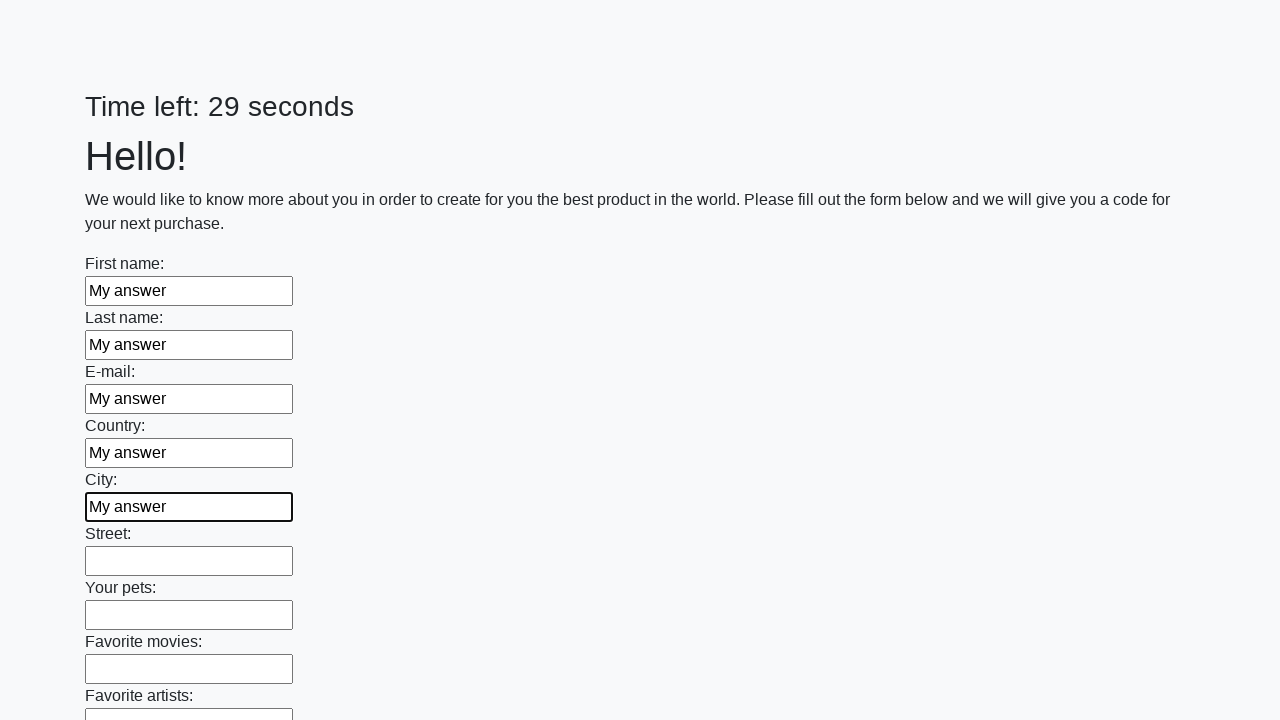

Filled input field with 'My answer' on input >> nth=5
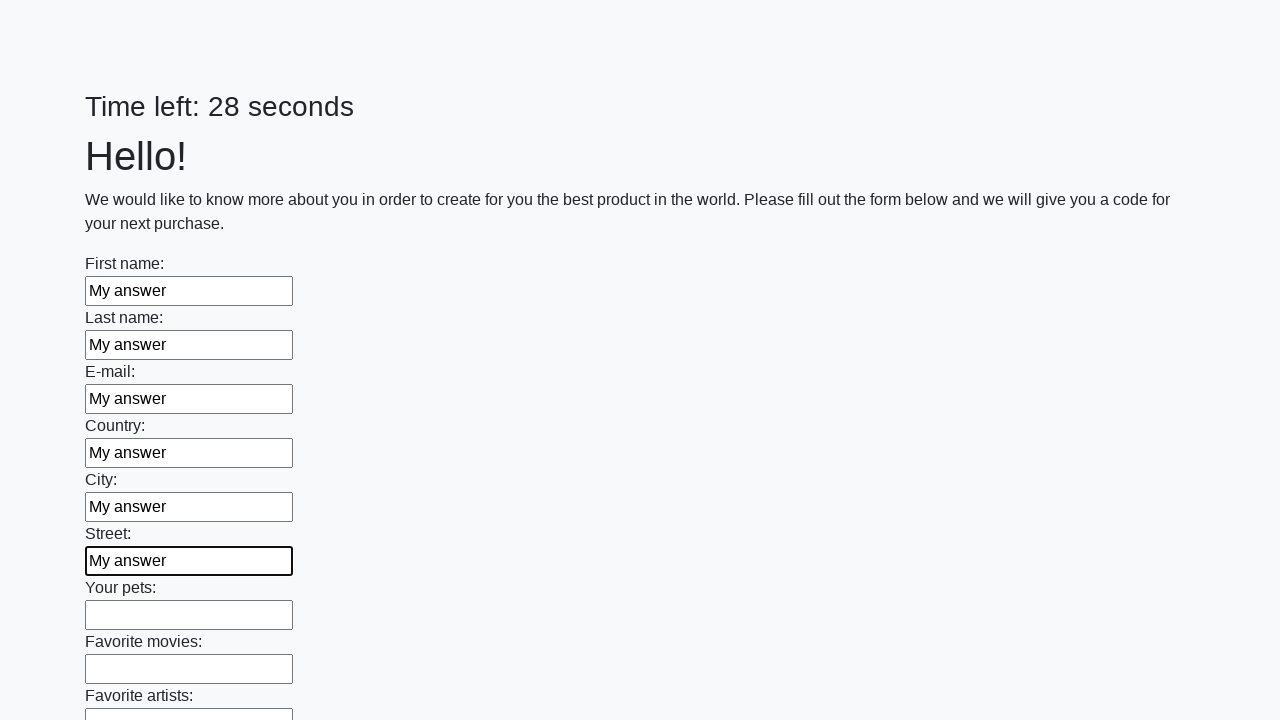

Filled input field with 'My answer' on input >> nth=6
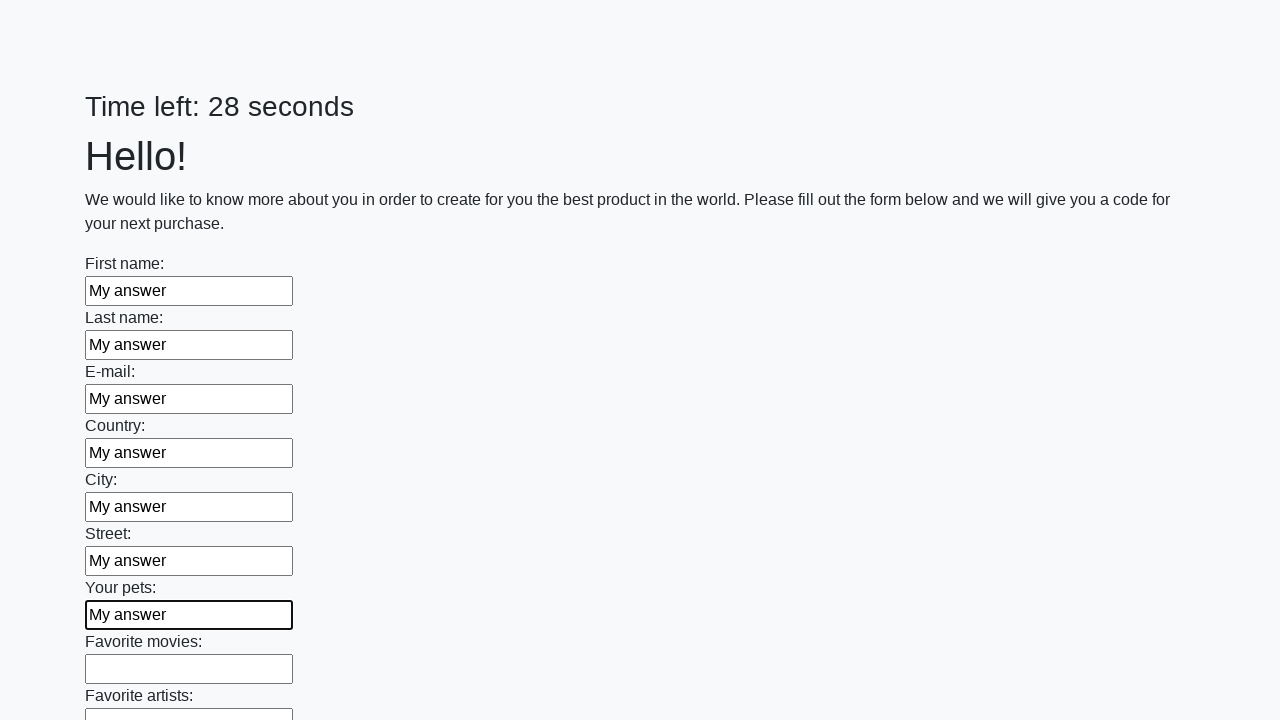

Filled input field with 'My answer' on input >> nth=7
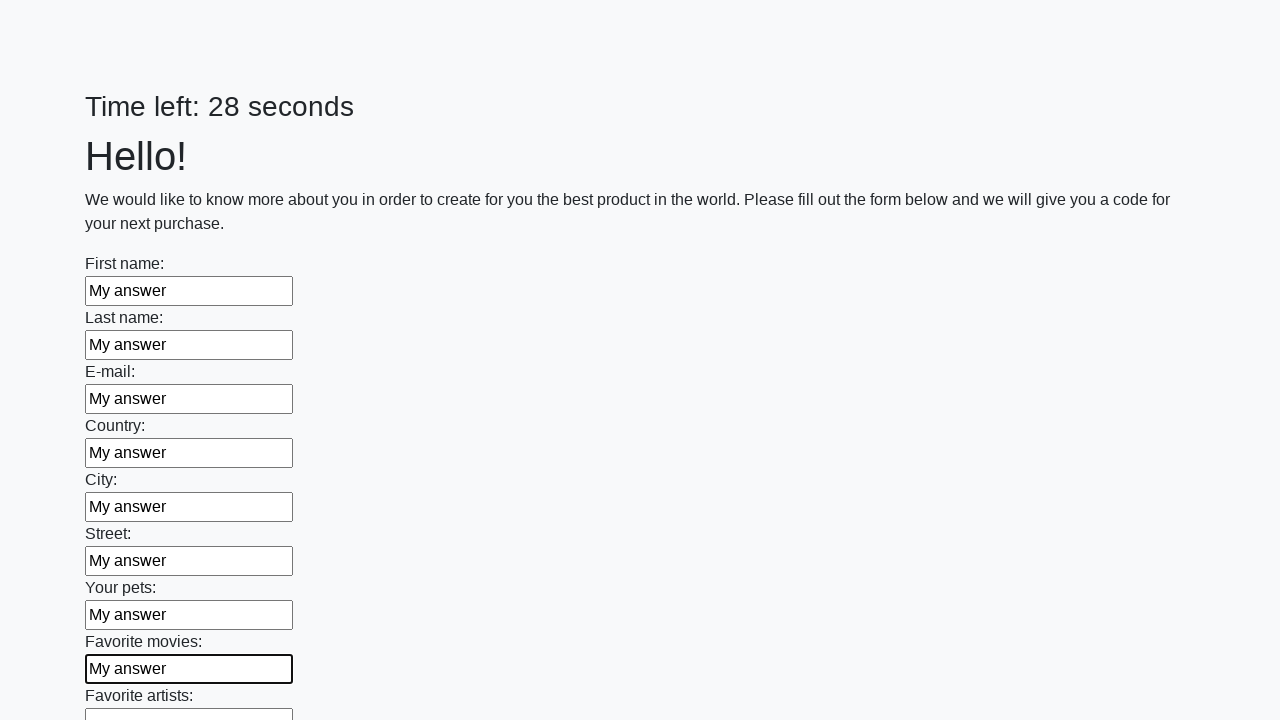

Filled input field with 'My answer' on input >> nth=8
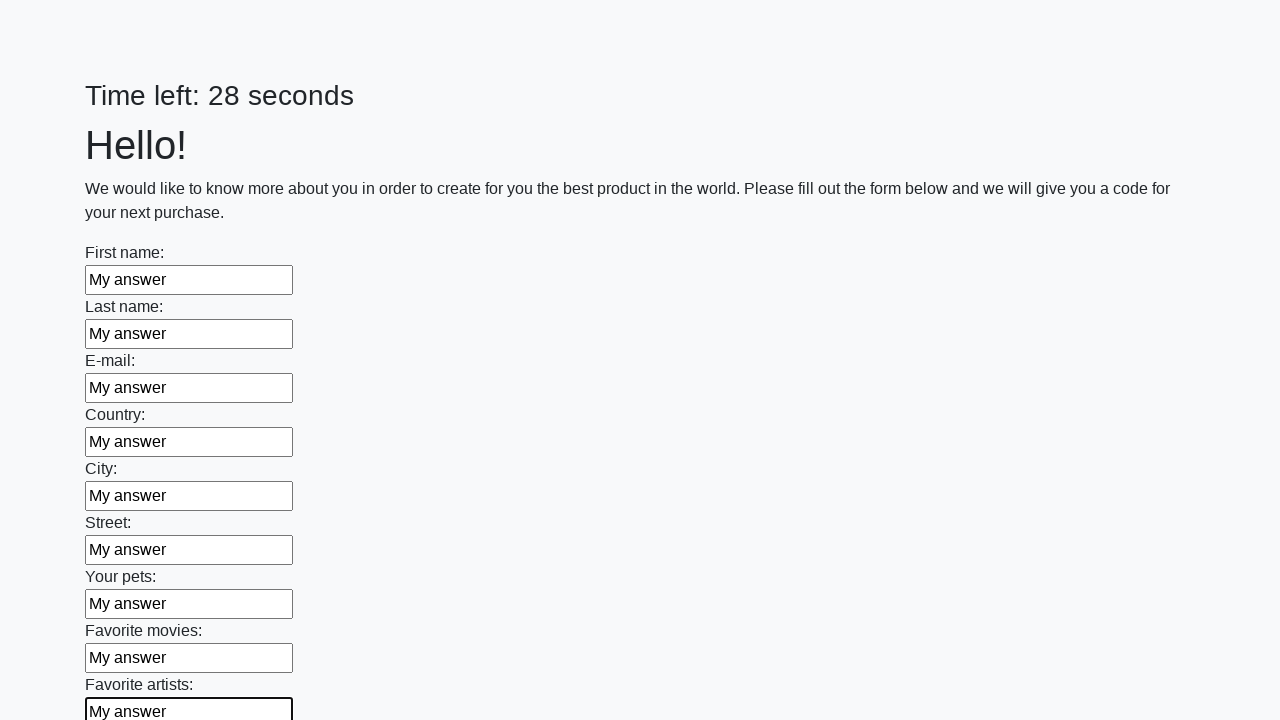

Filled input field with 'My answer' on input >> nth=9
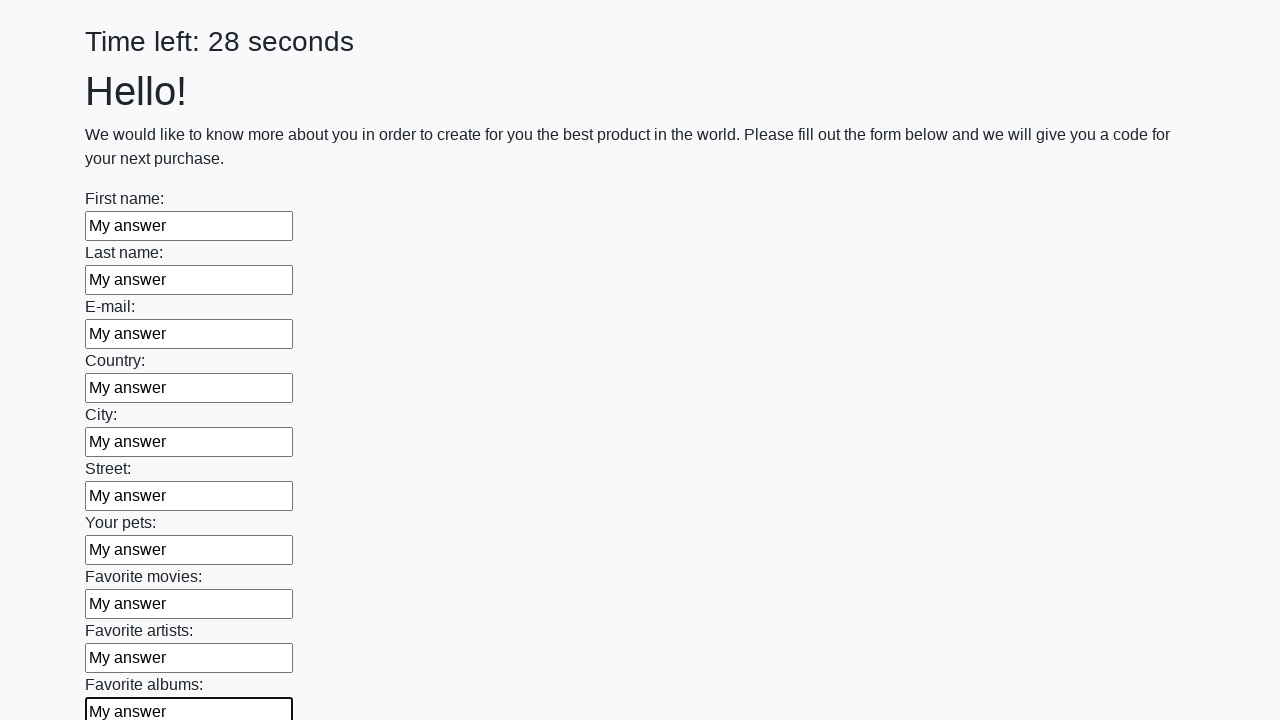

Filled input field with 'My answer' on input >> nth=10
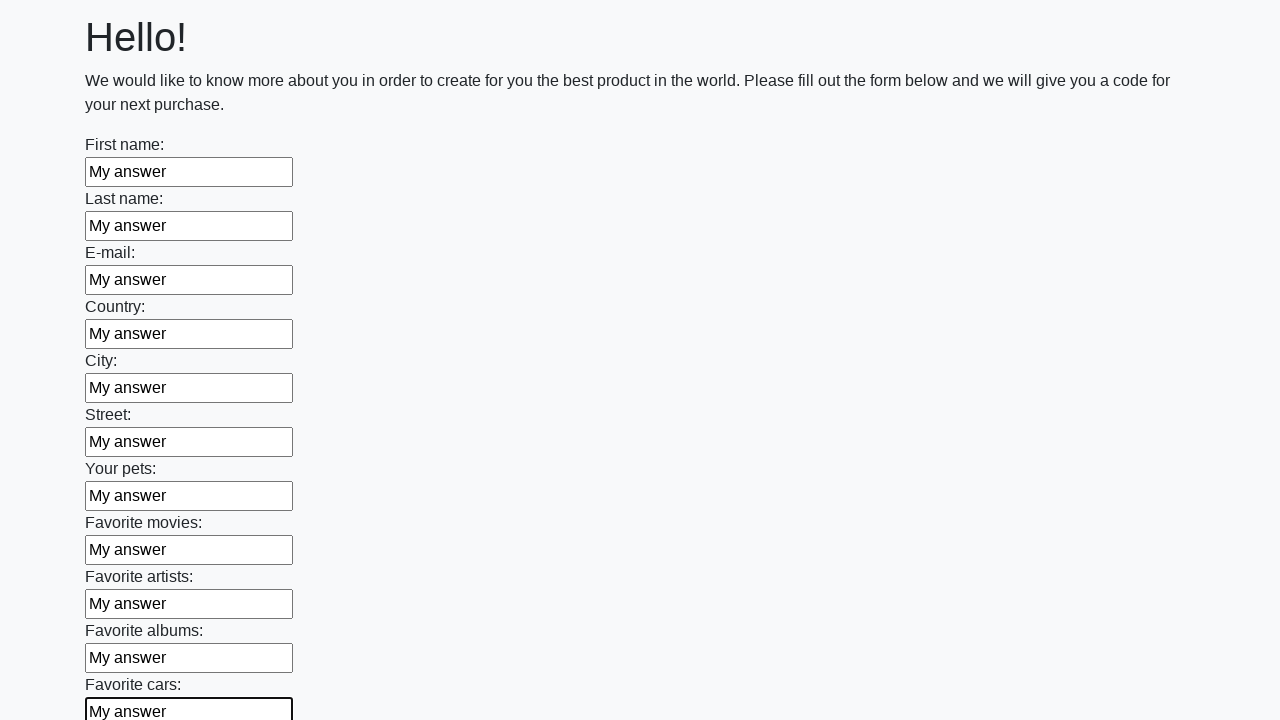

Filled input field with 'My answer' on input >> nth=11
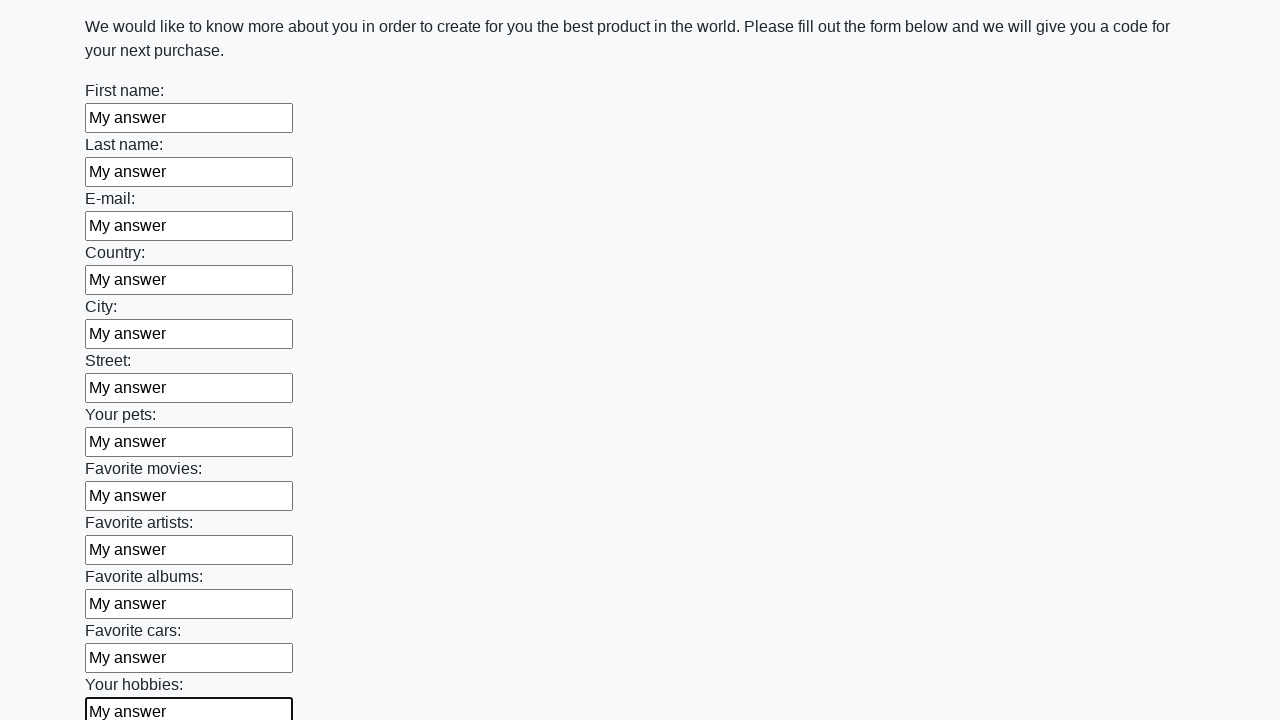

Filled input field with 'My answer' on input >> nth=12
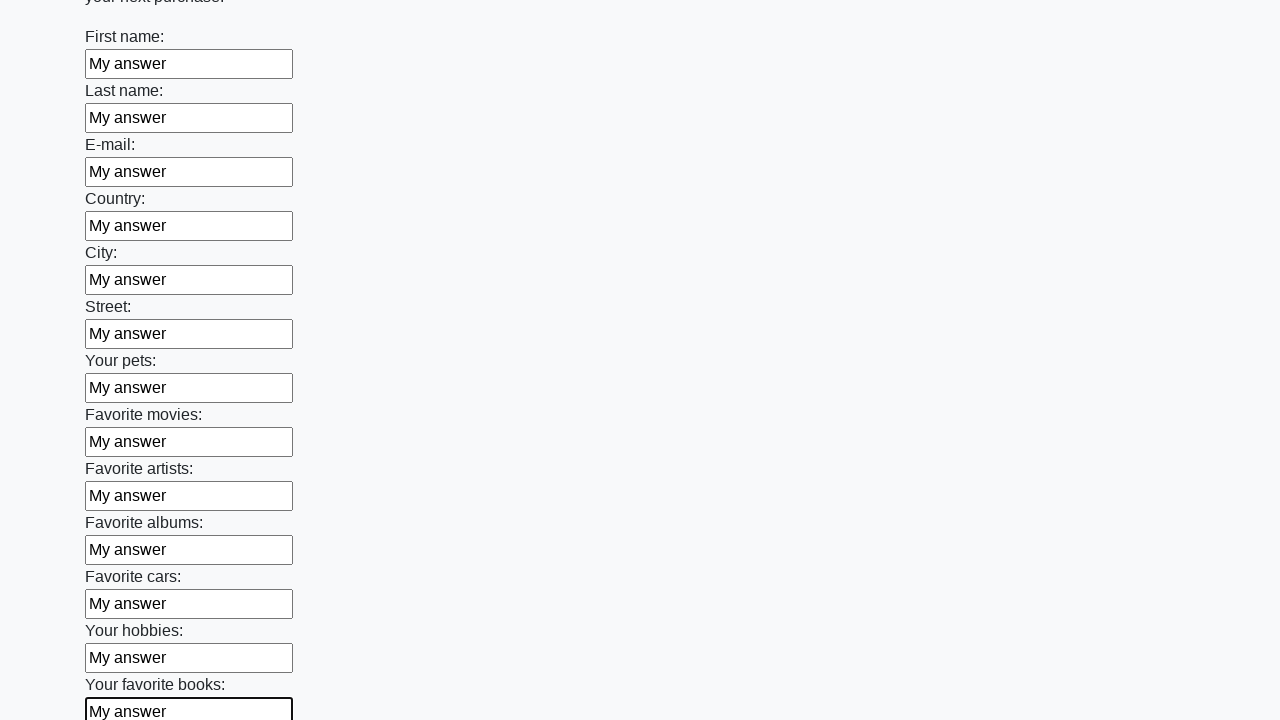

Filled input field with 'My answer' on input >> nth=13
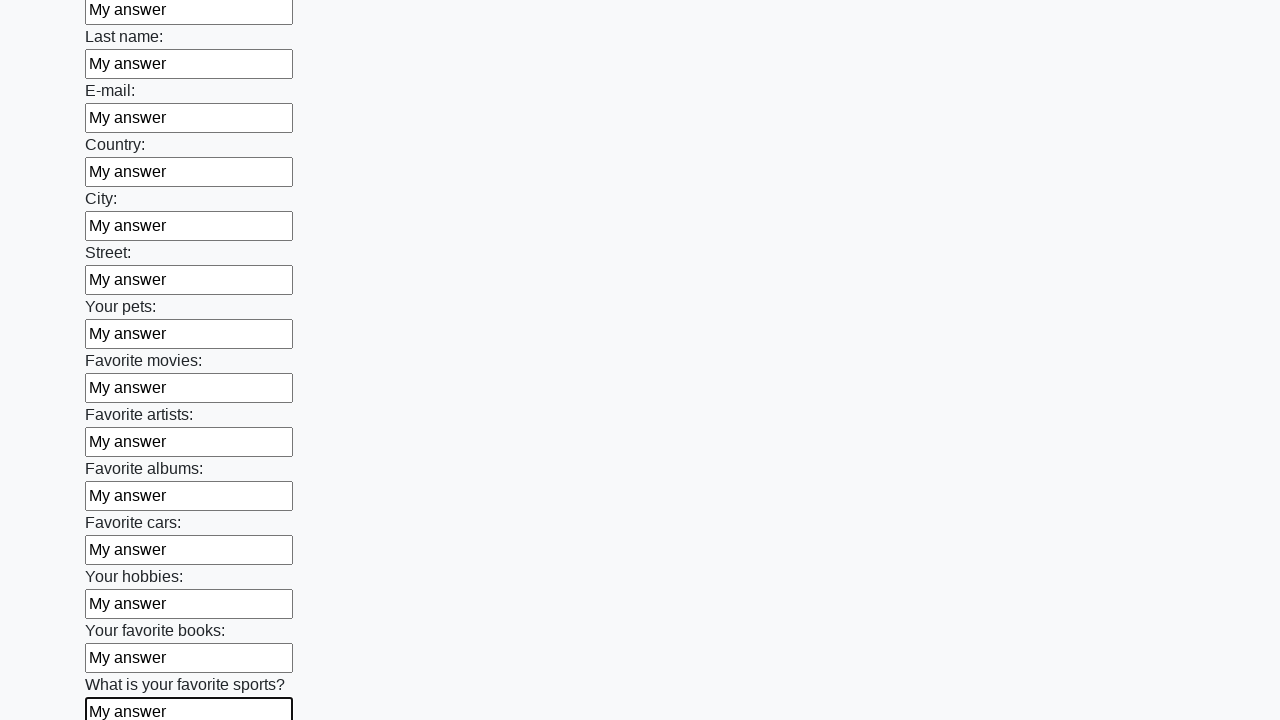

Filled input field with 'My answer' on input >> nth=14
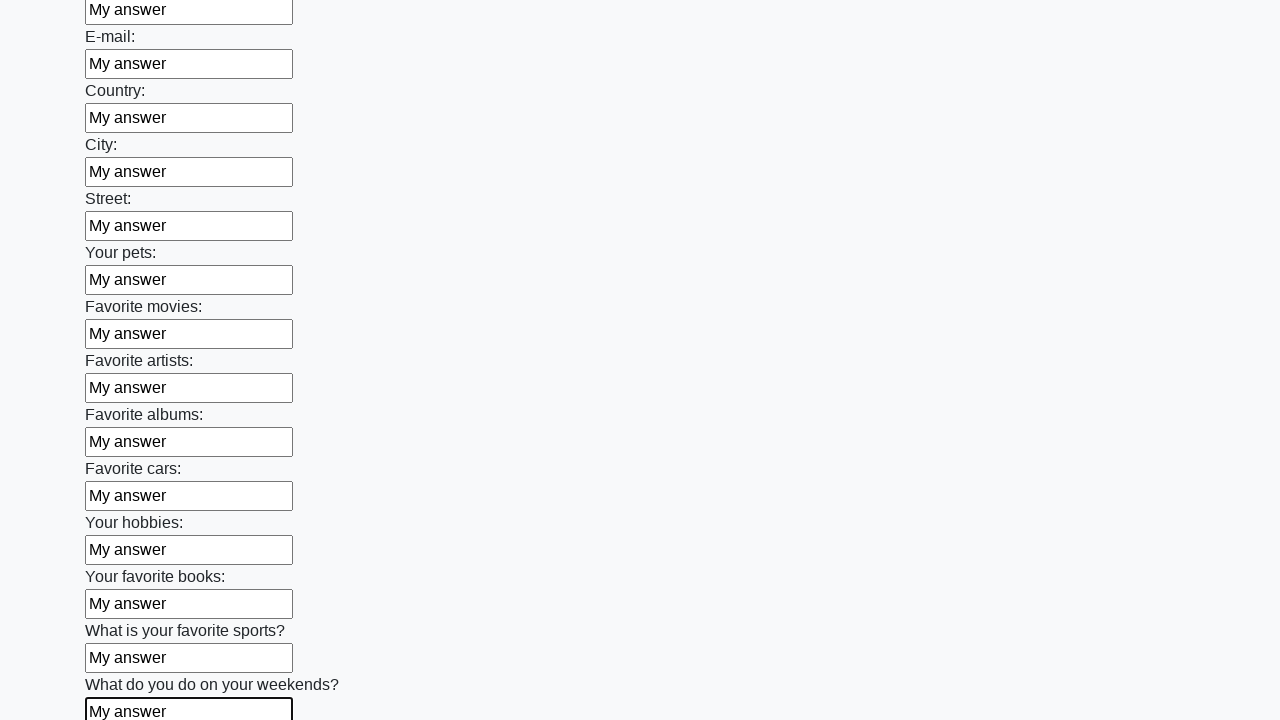

Filled input field with 'My answer' on input >> nth=15
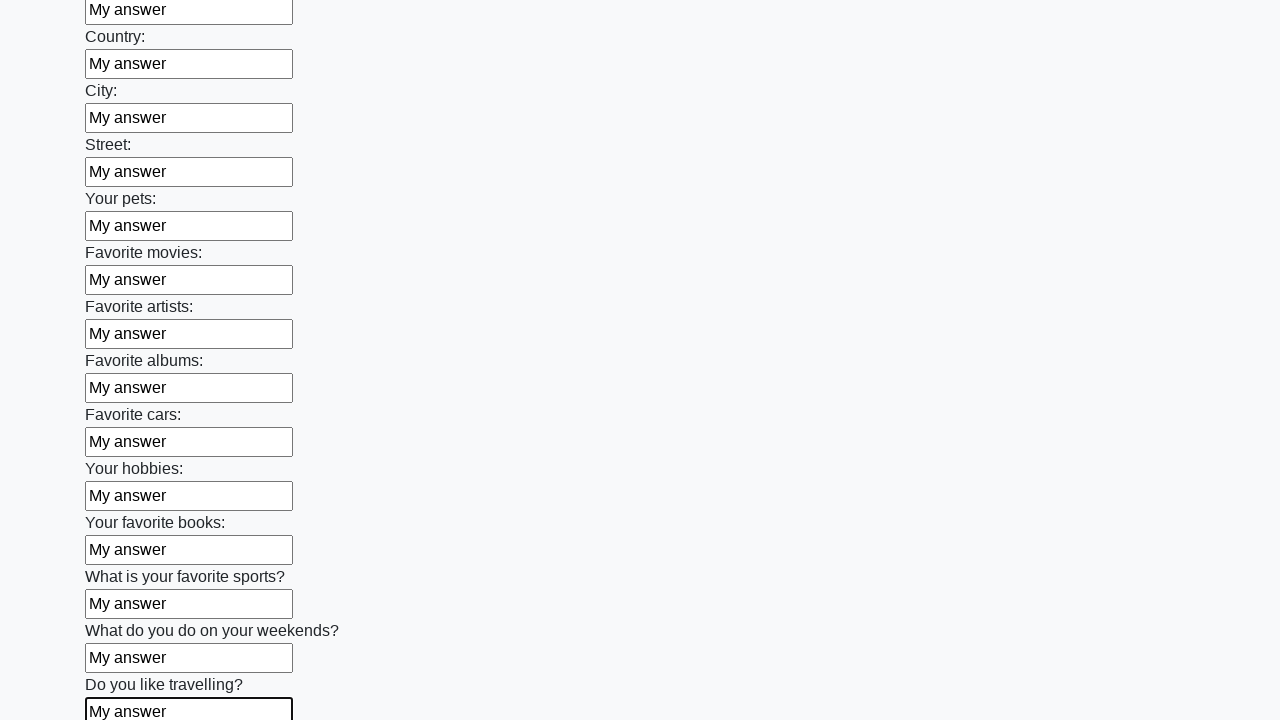

Filled input field with 'My answer' on input >> nth=16
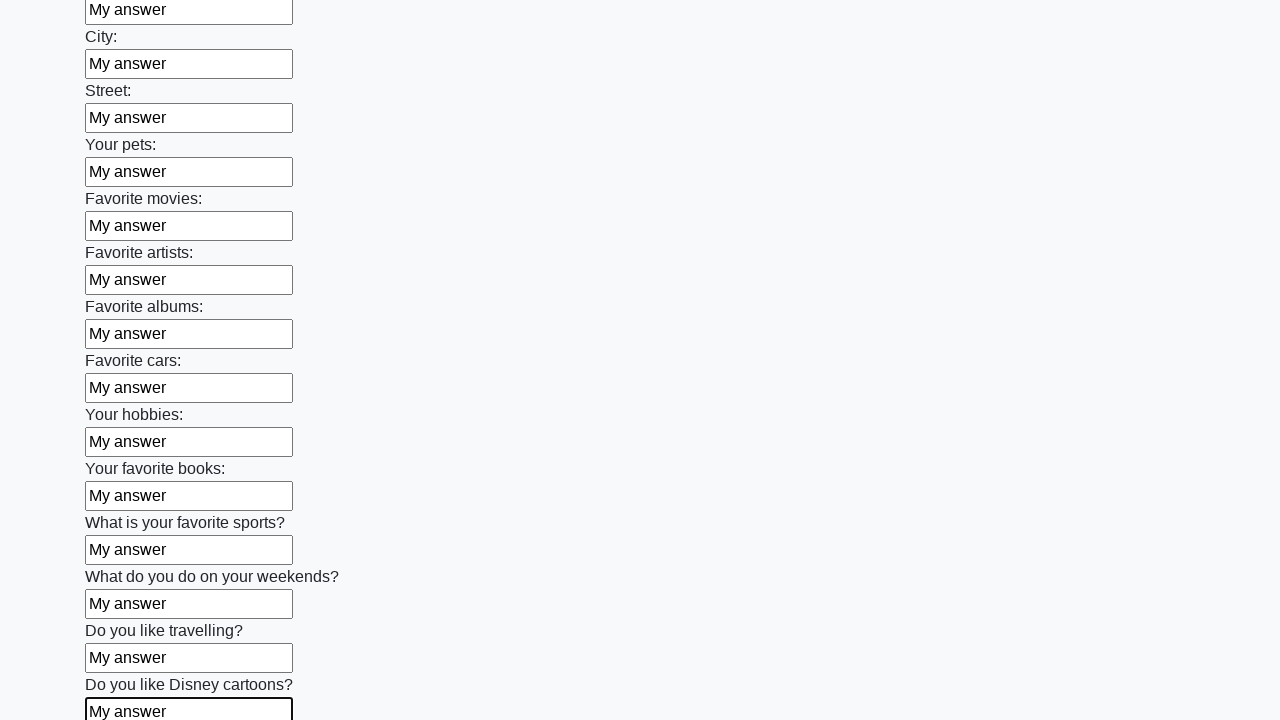

Filled input field with 'My answer' on input >> nth=17
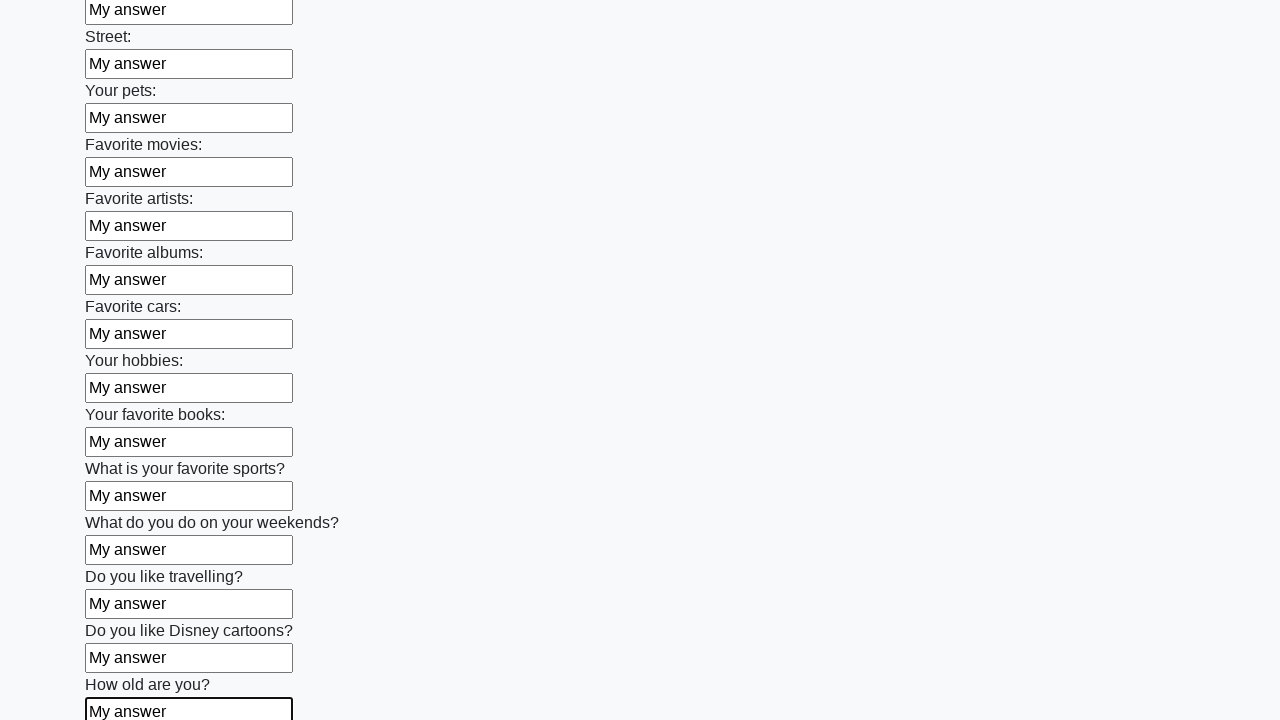

Filled input field with 'My answer' on input >> nth=18
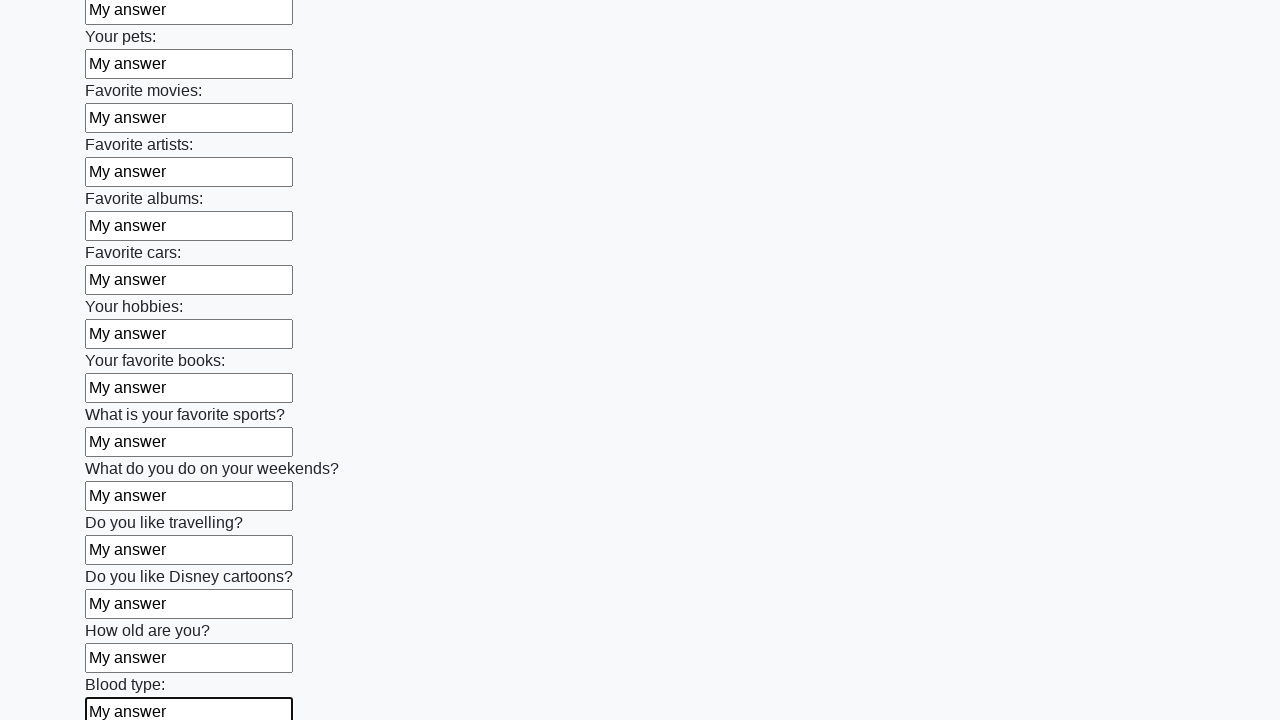

Filled input field with 'My answer' on input >> nth=19
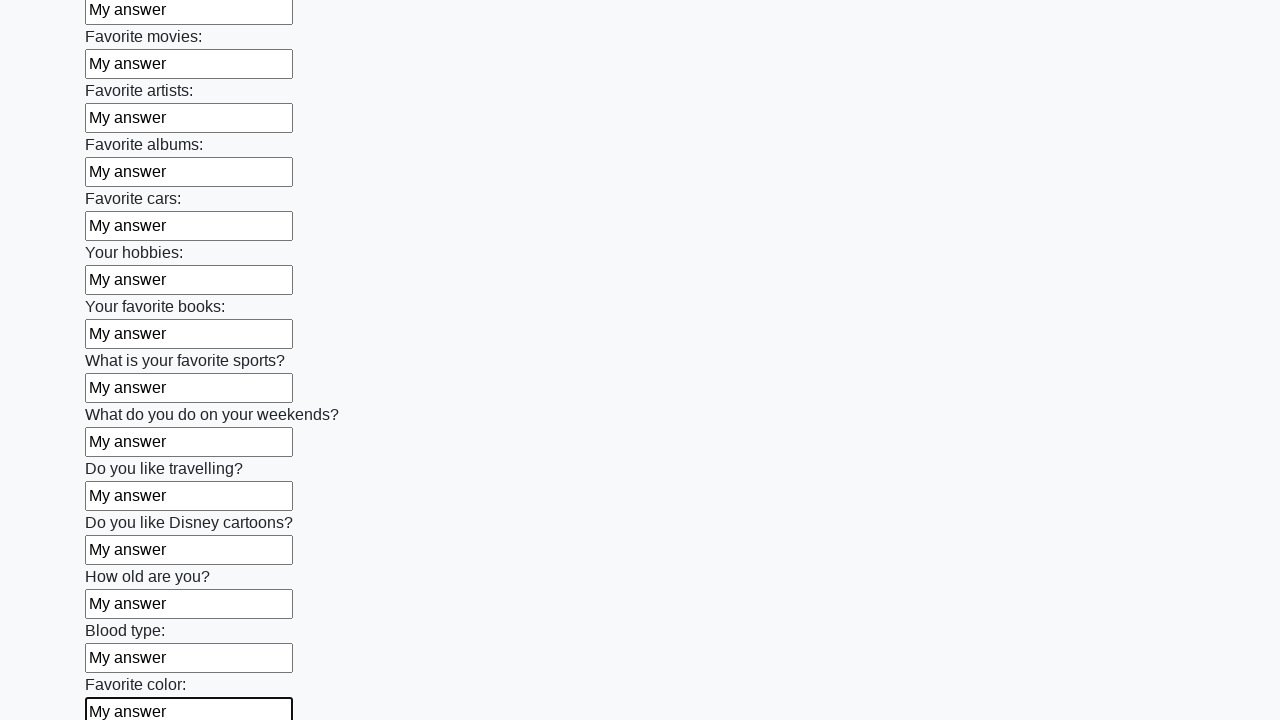

Filled input field with 'My answer' on input >> nth=20
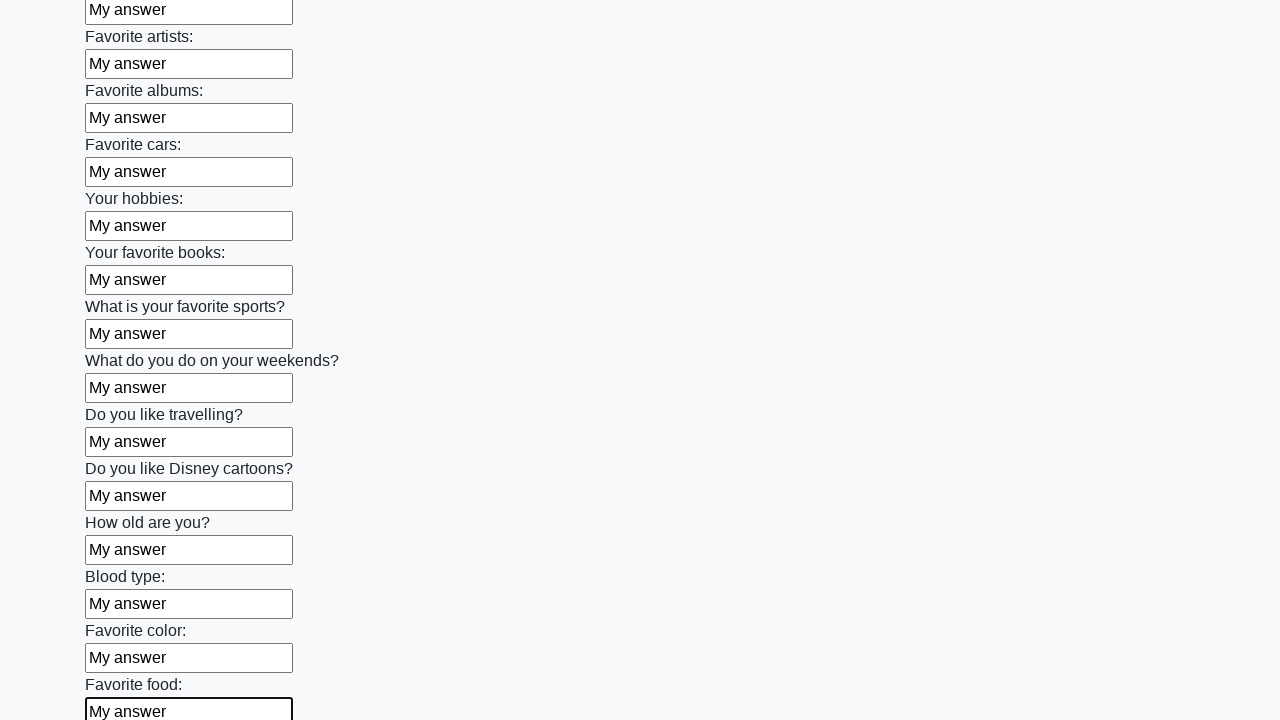

Filled input field with 'My answer' on input >> nth=21
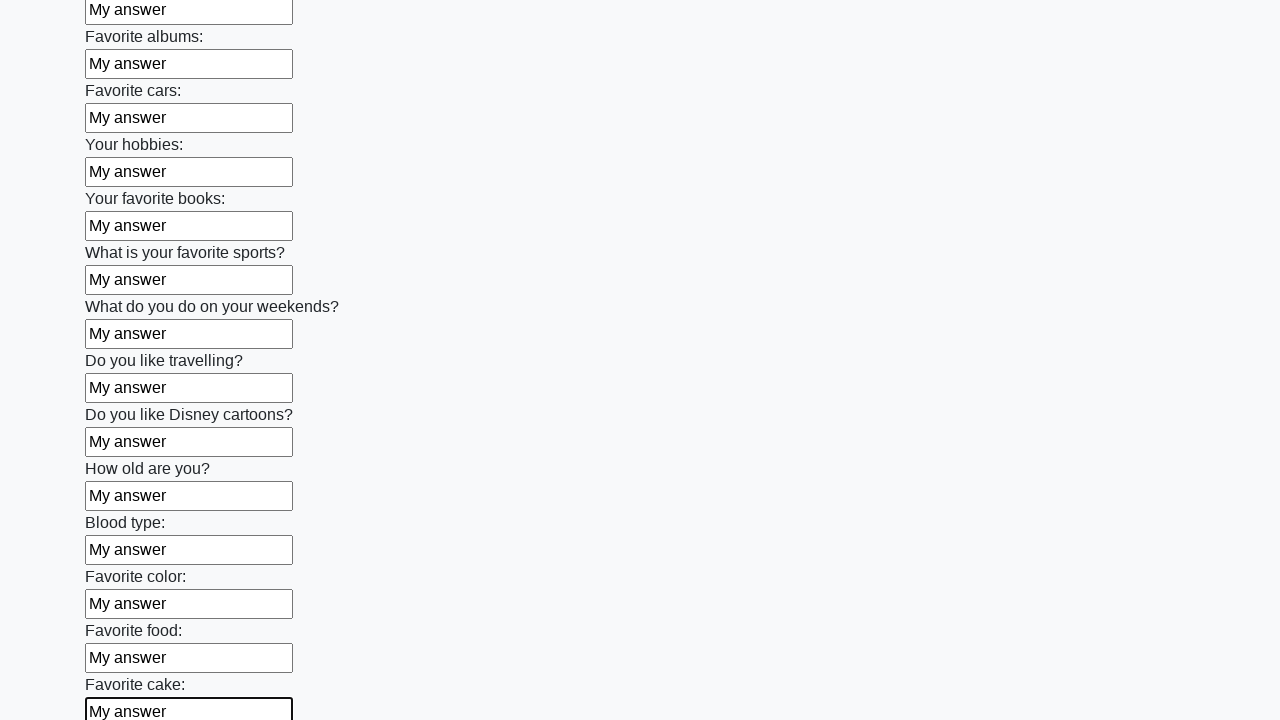

Filled input field with 'My answer' on input >> nth=22
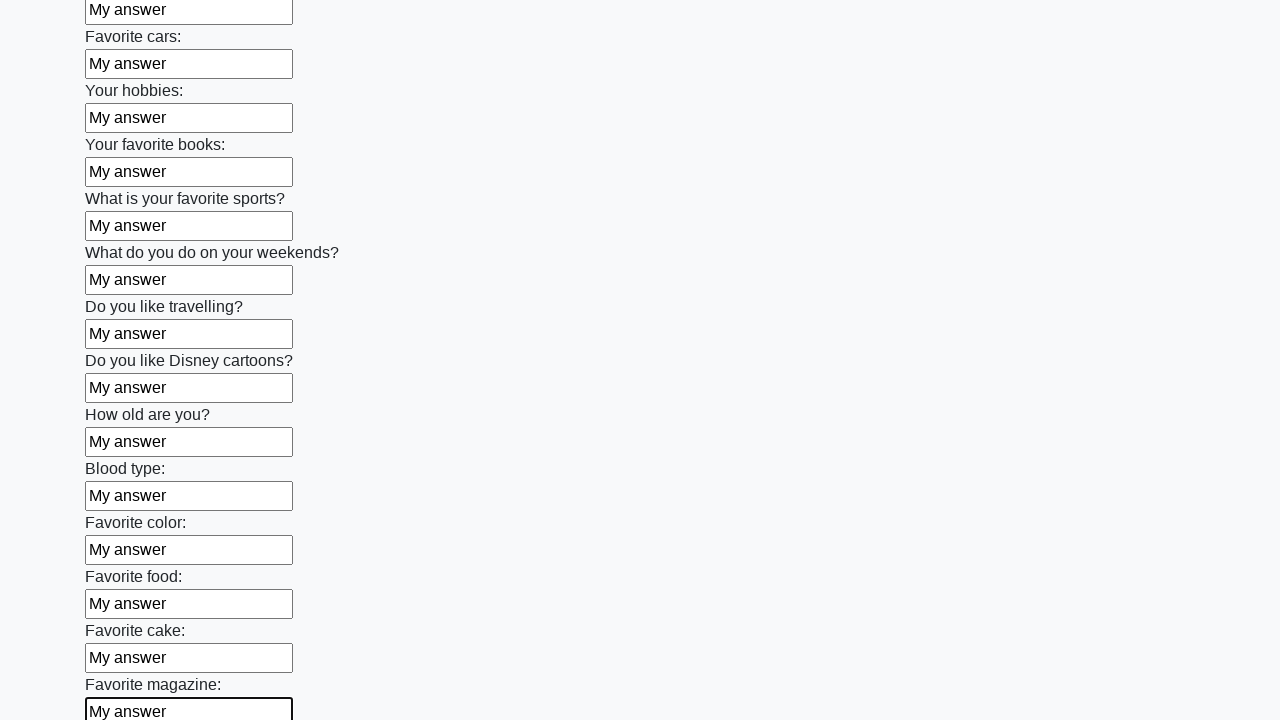

Filled input field with 'My answer' on input >> nth=23
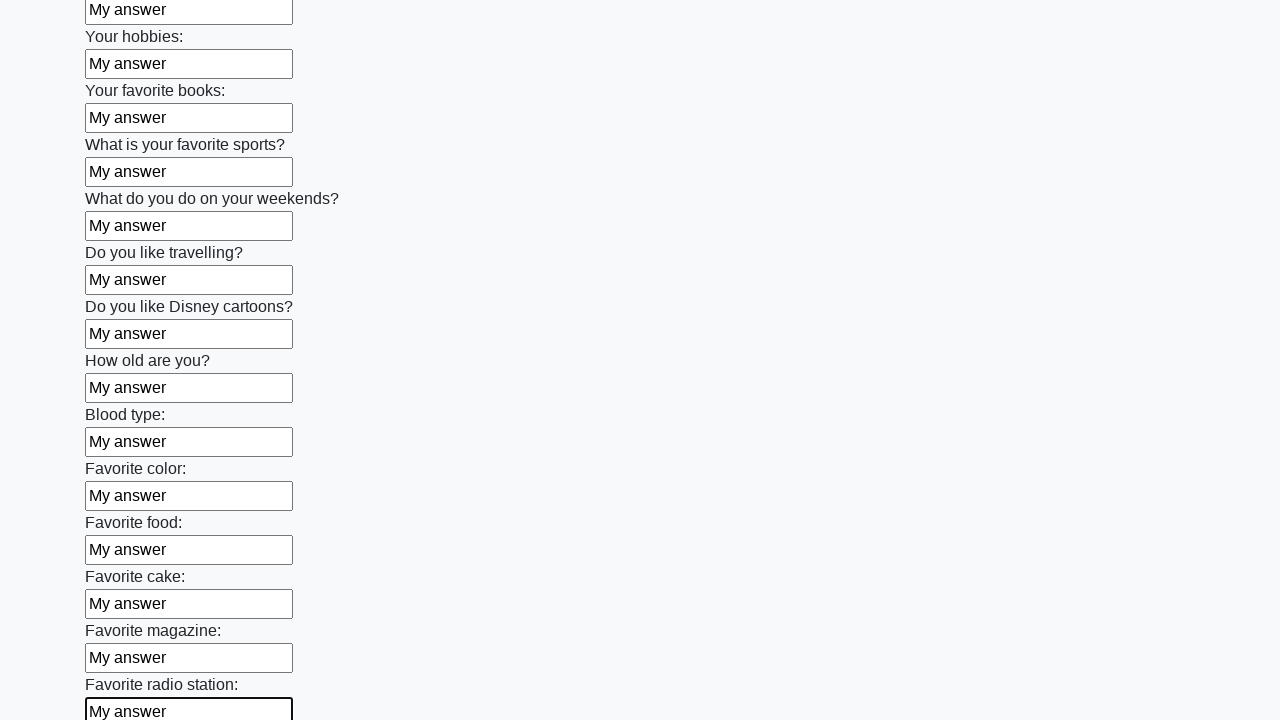

Filled input field with 'My answer' on input >> nth=24
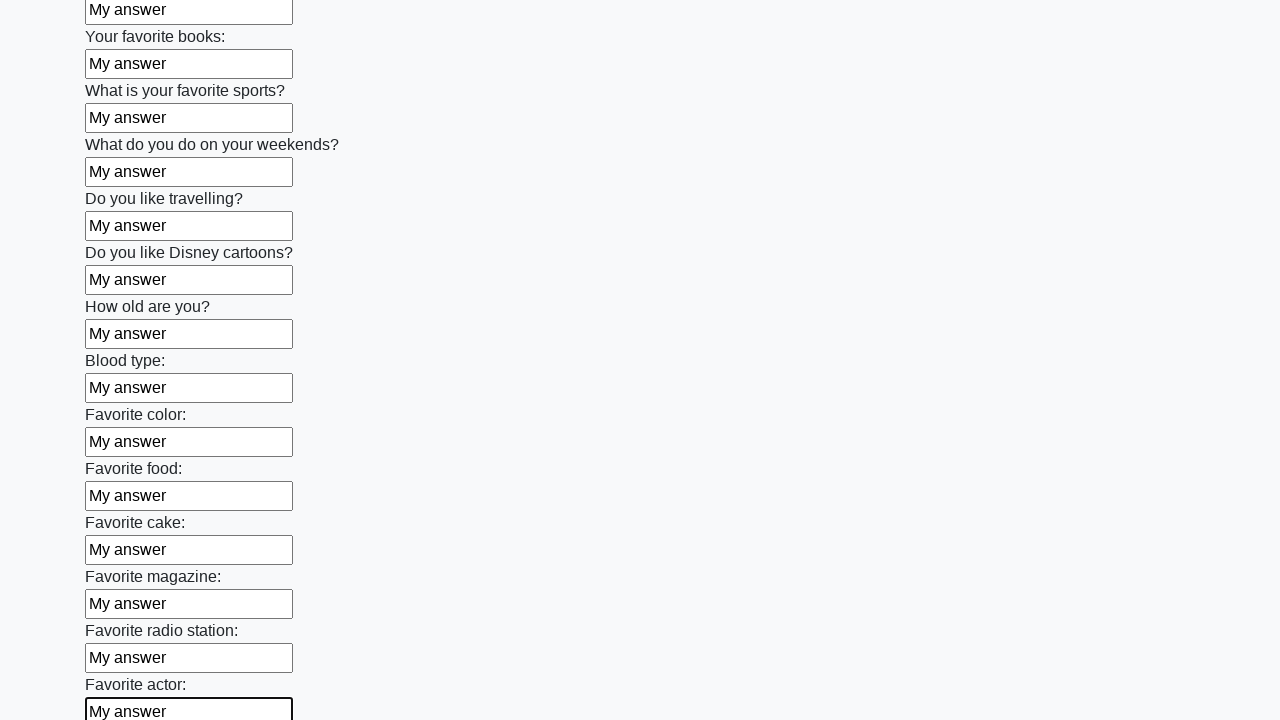

Filled input field with 'My answer' on input >> nth=25
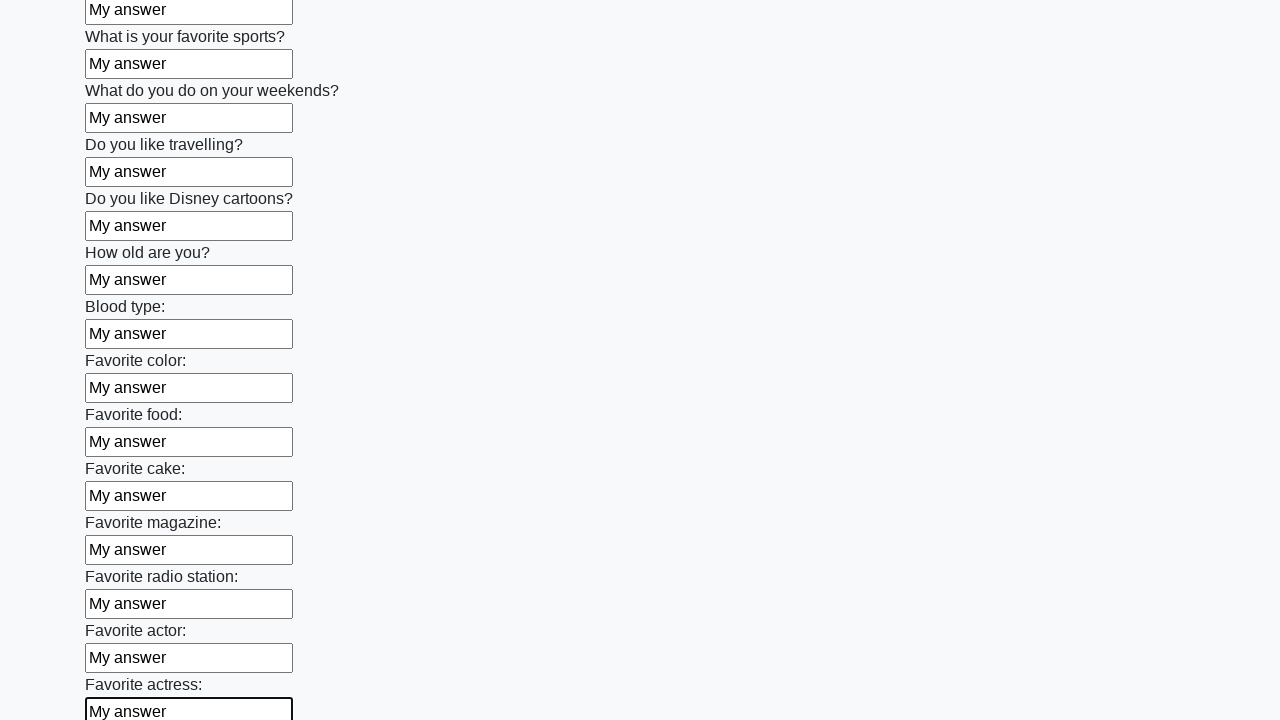

Filled input field with 'My answer' on input >> nth=26
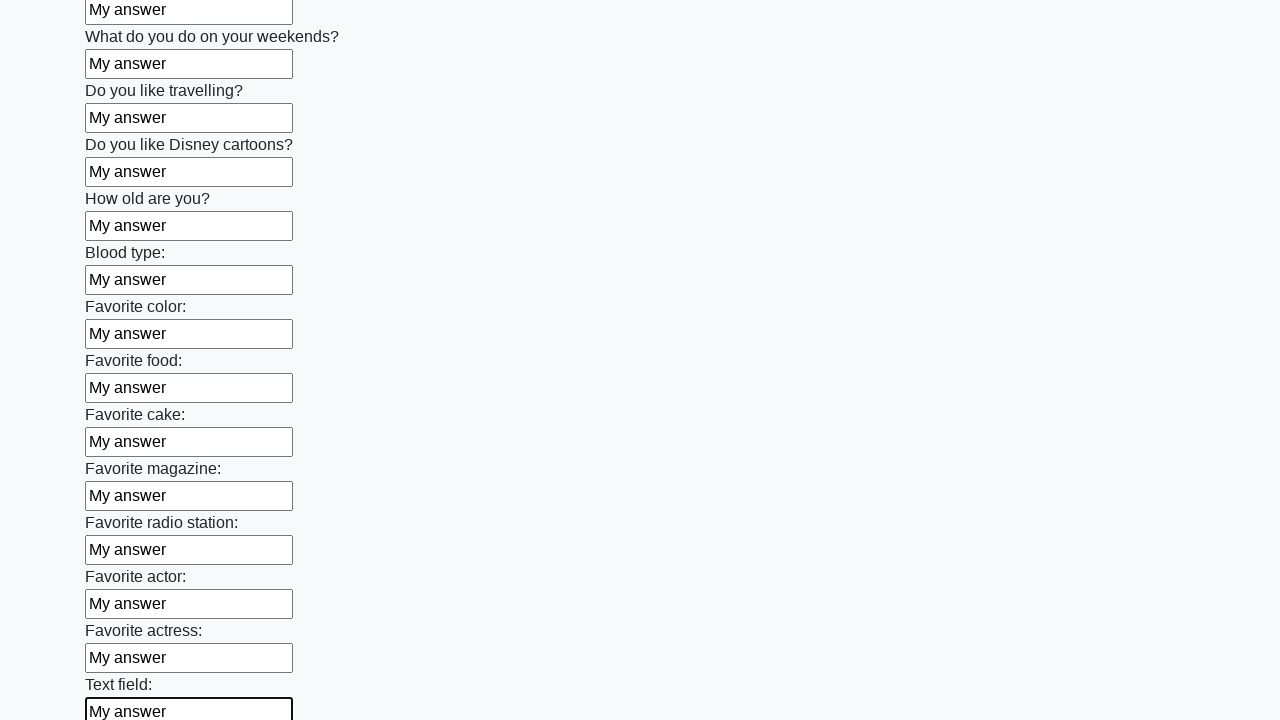

Filled input field with 'My answer' on input >> nth=27
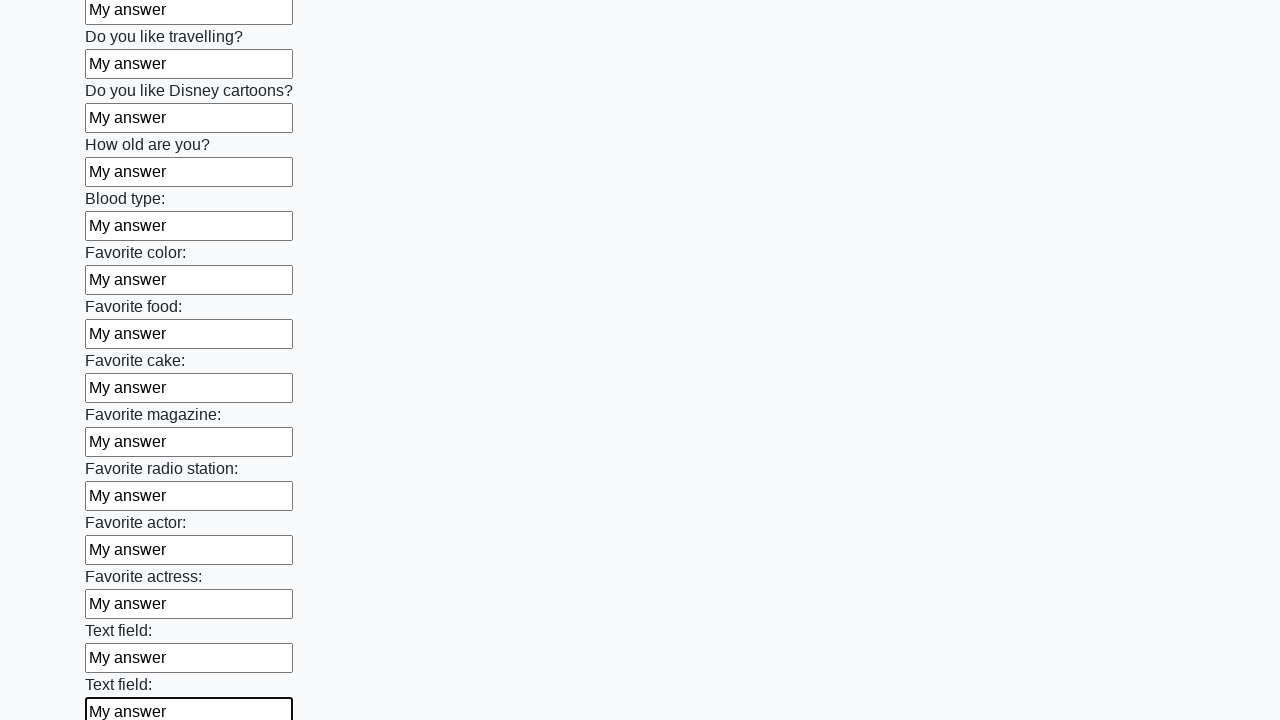

Filled input field with 'My answer' on input >> nth=28
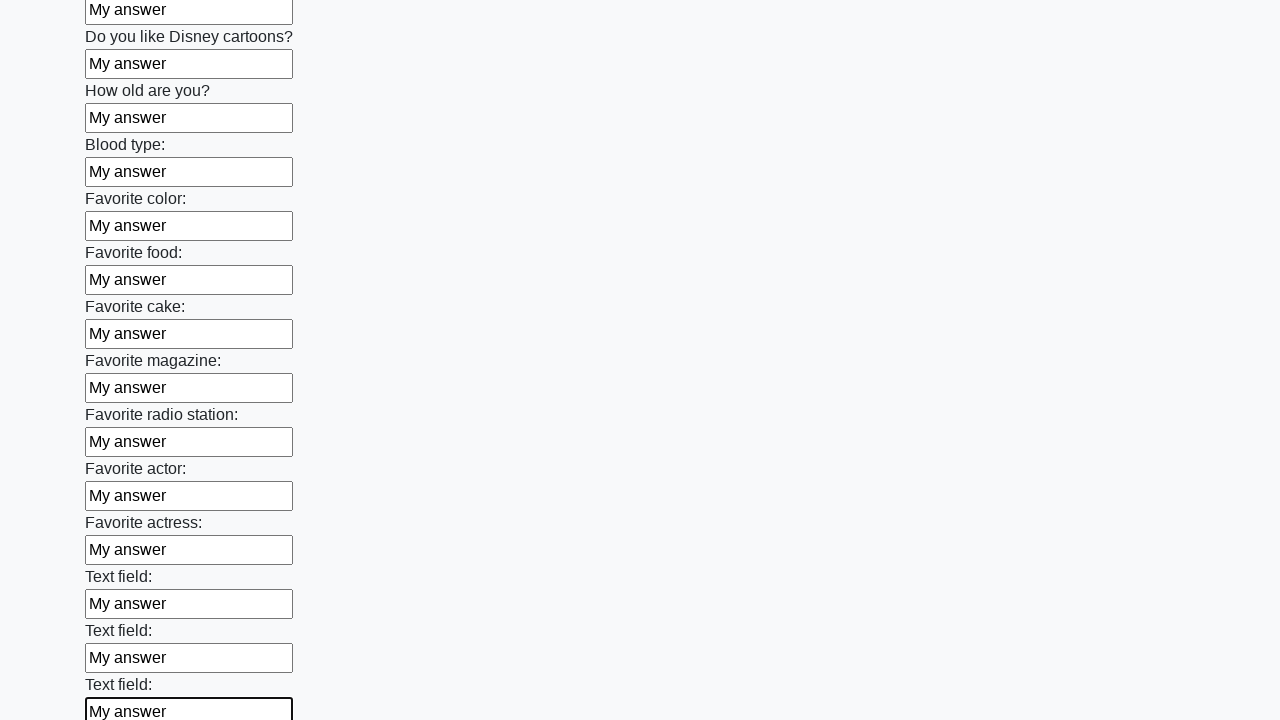

Filled input field with 'My answer' on input >> nth=29
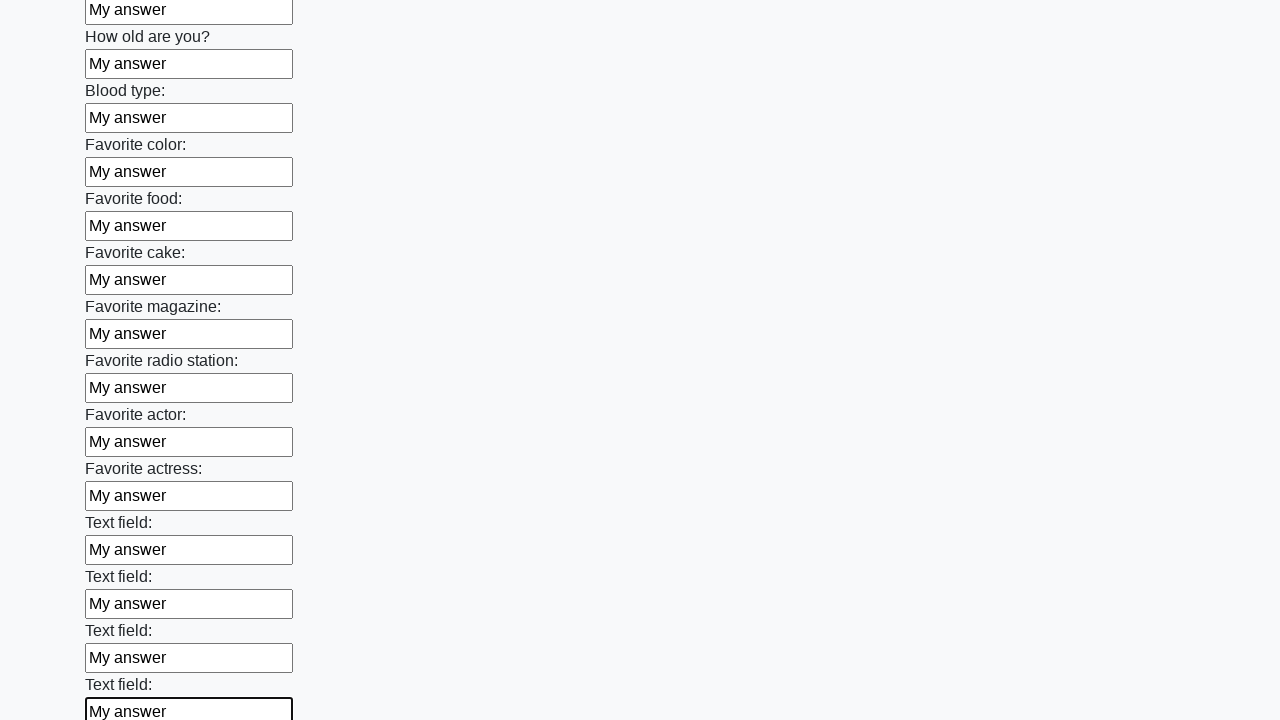

Filled input field with 'My answer' on input >> nth=30
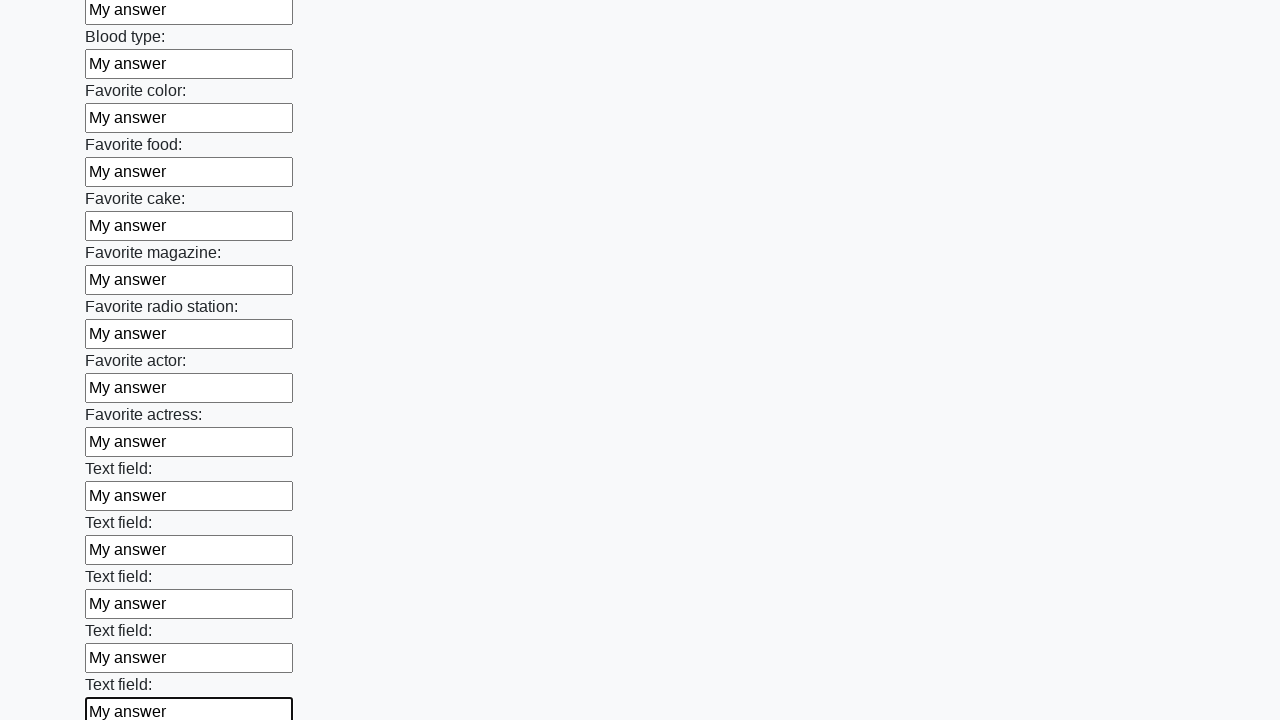

Filled input field with 'My answer' on input >> nth=31
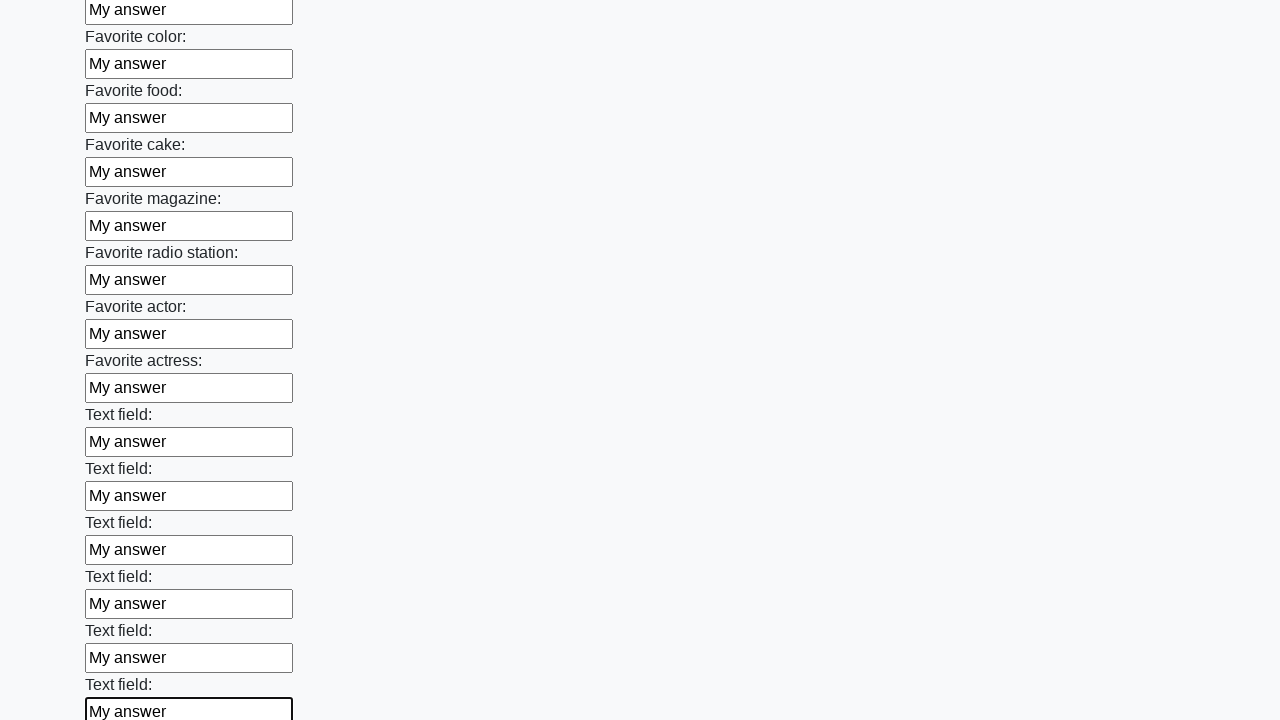

Filled input field with 'My answer' on input >> nth=32
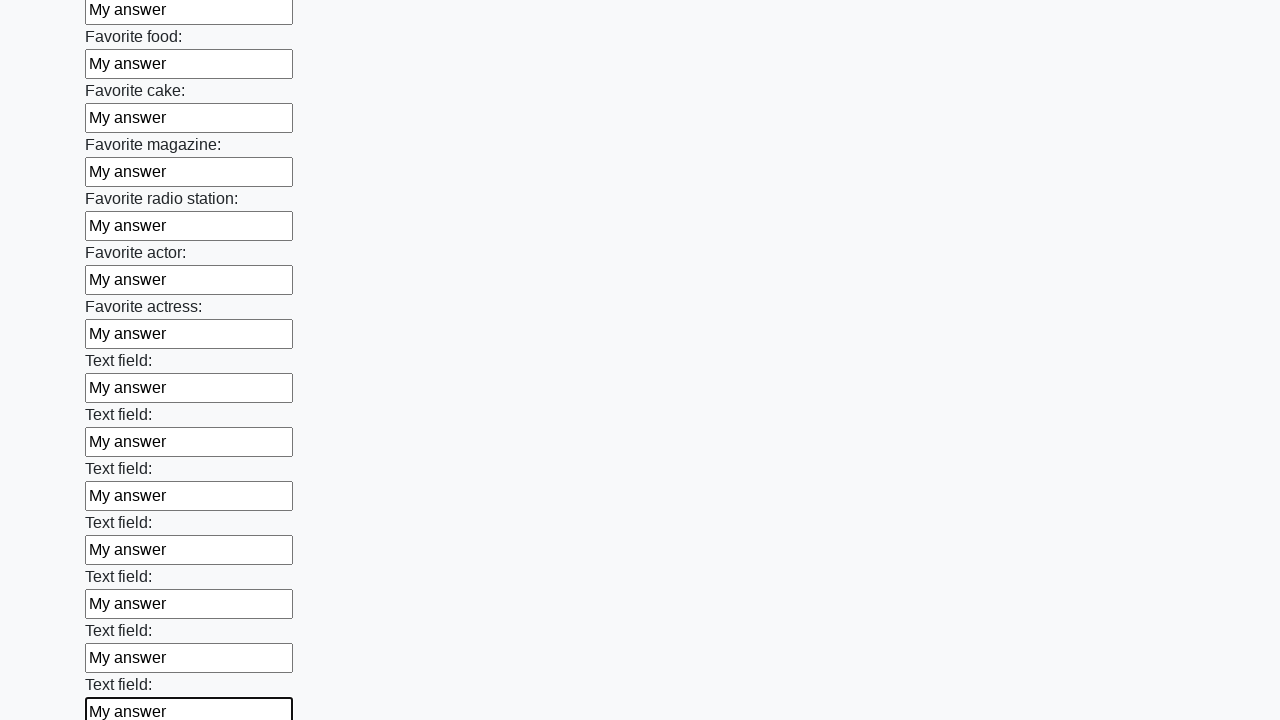

Filled input field with 'My answer' on input >> nth=33
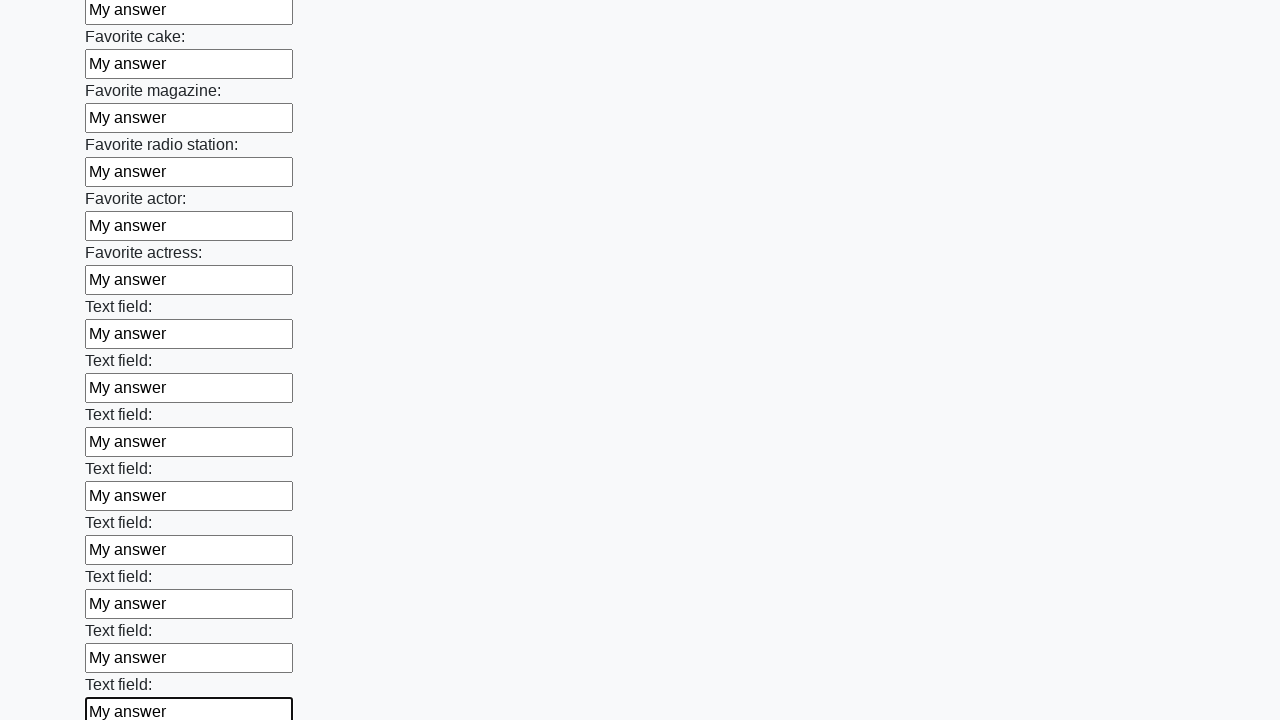

Filled input field with 'My answer' on input >> nth=34
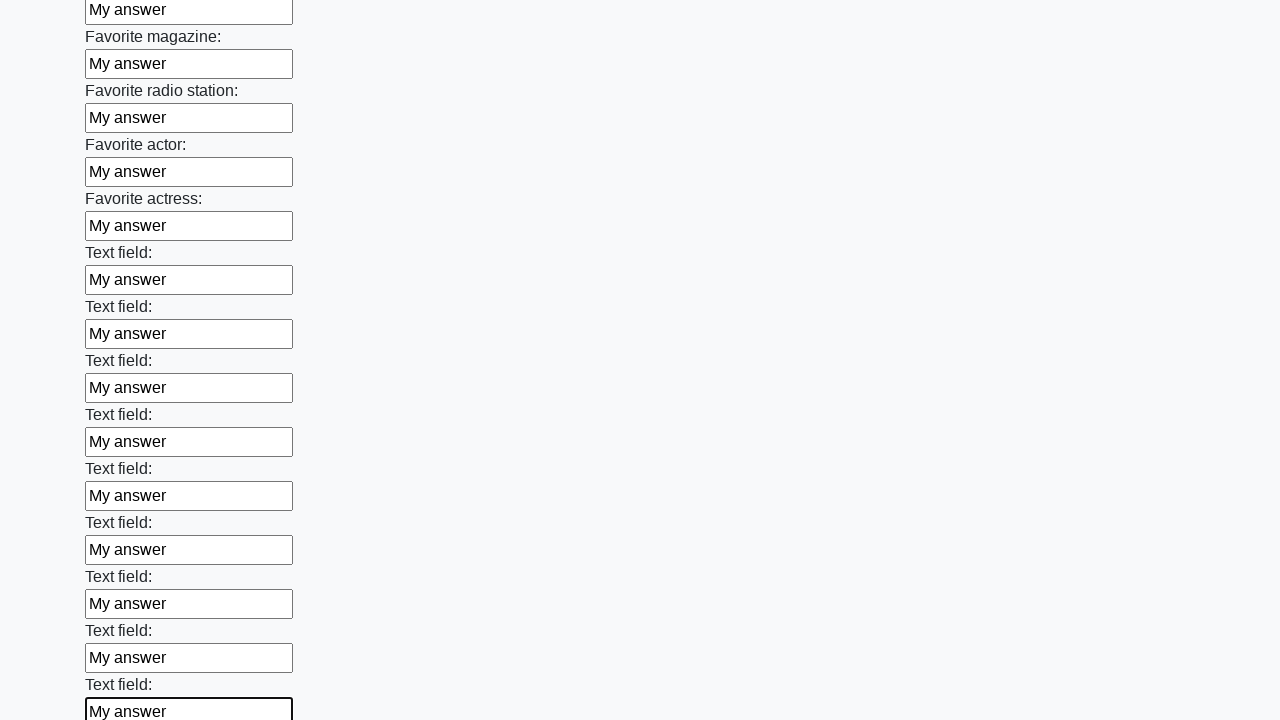

Filled input field with 'My answer' on input >> nth=35
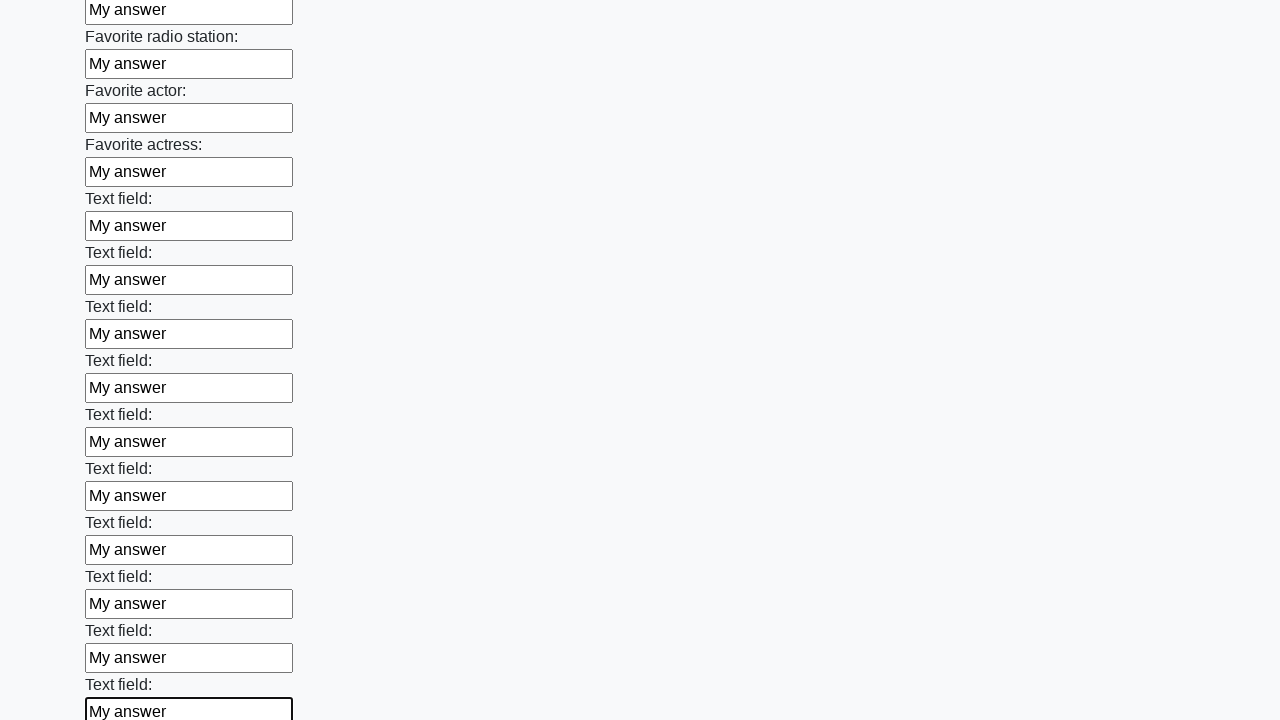

Filled input field with 'My answer' on input >> nth=36
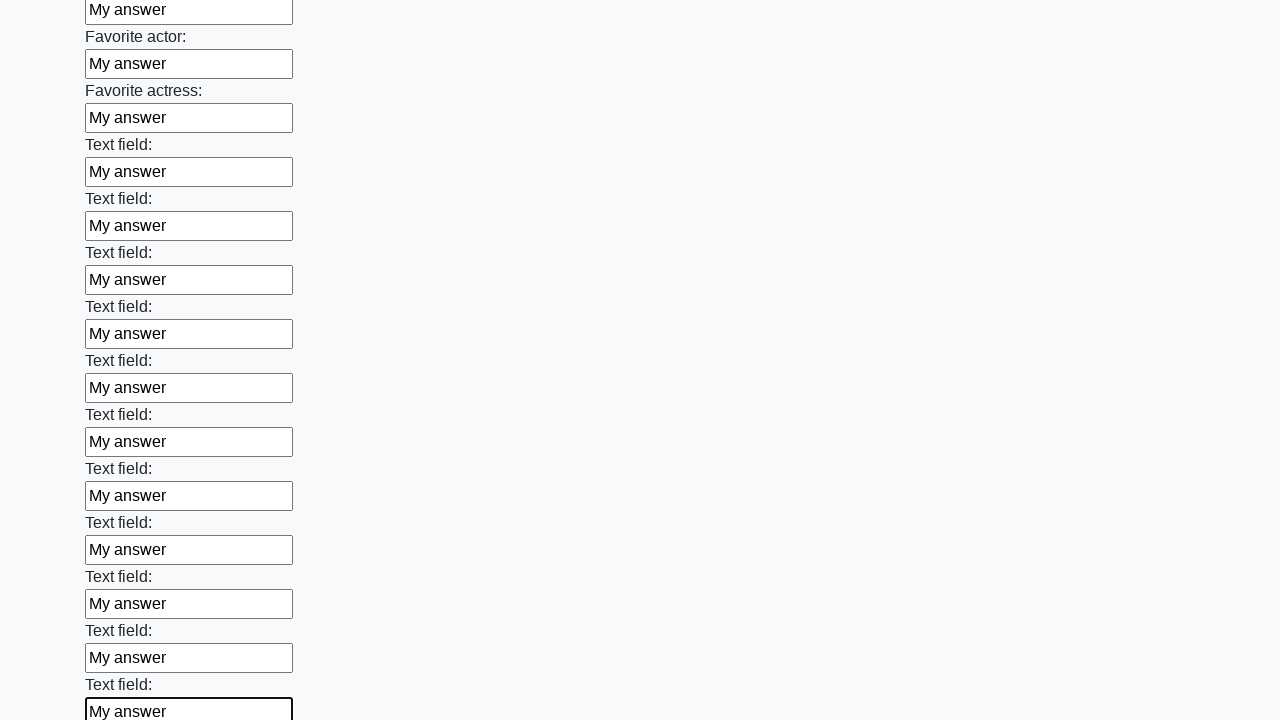

Filled input field with 'My answer' on input >> nth=37
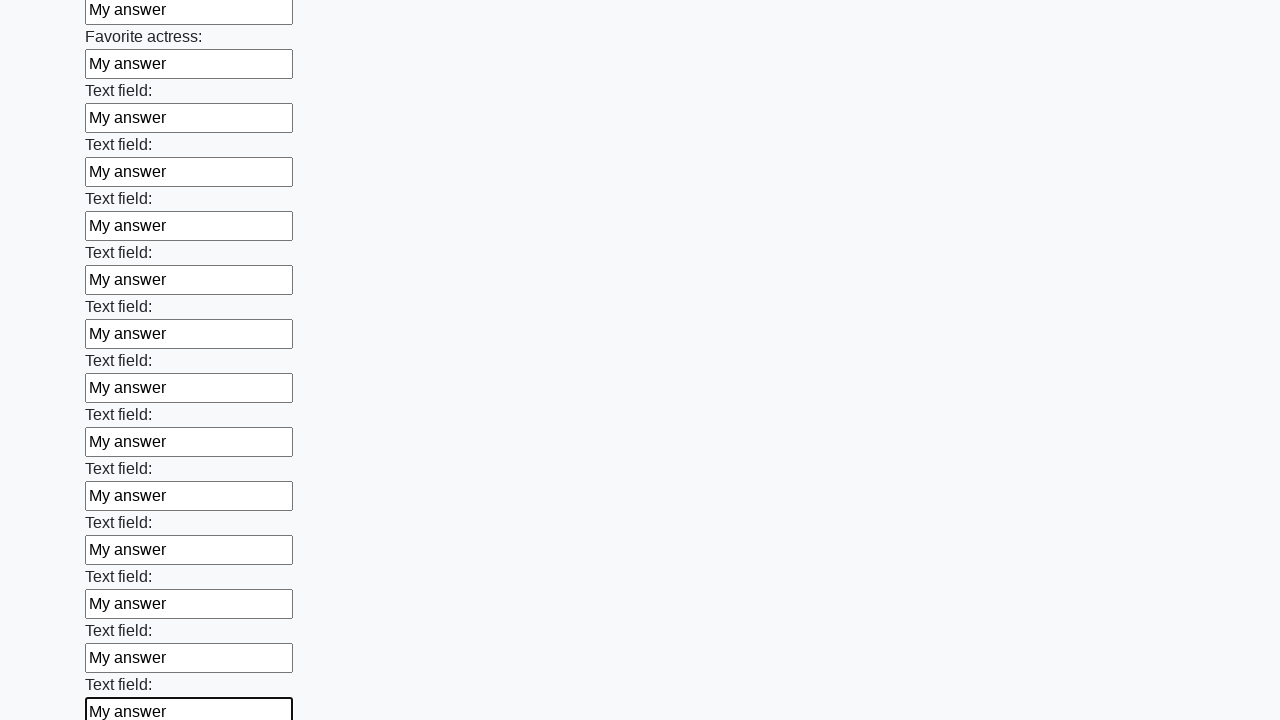

Filled input field with 'My answer' on input >> nth=38
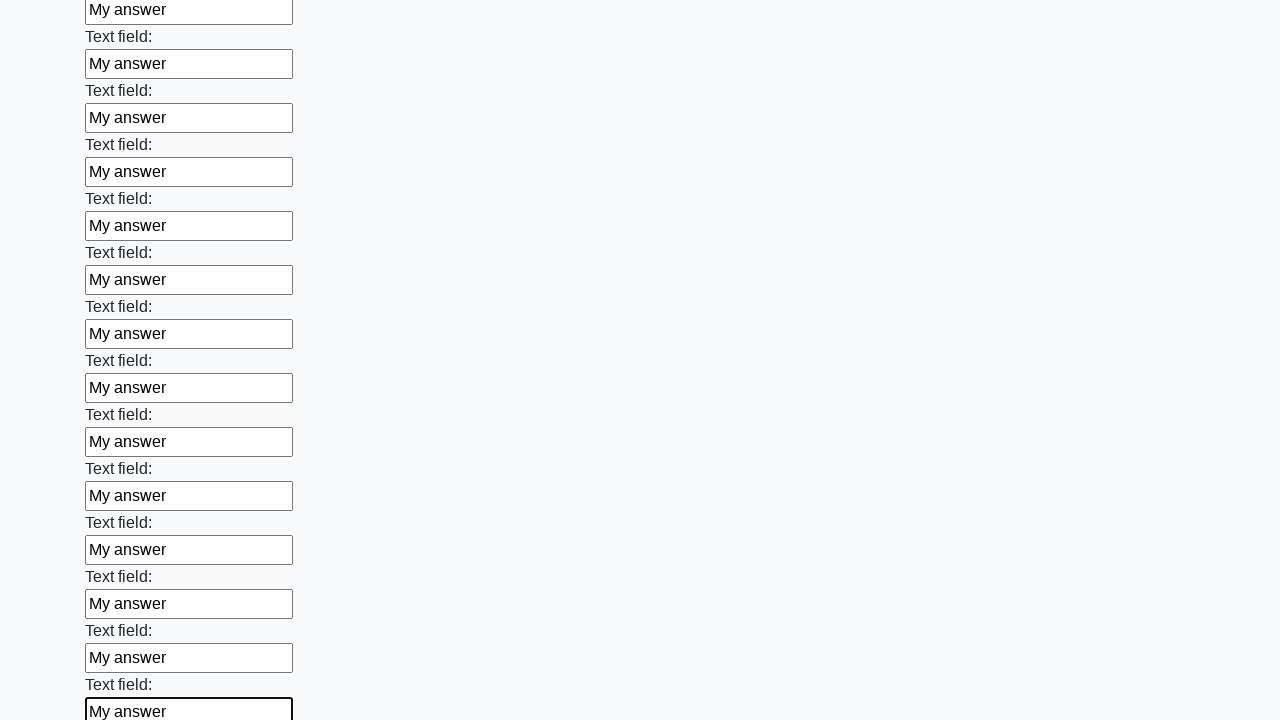

Filled input field with 'My answer' on input >> nth=39
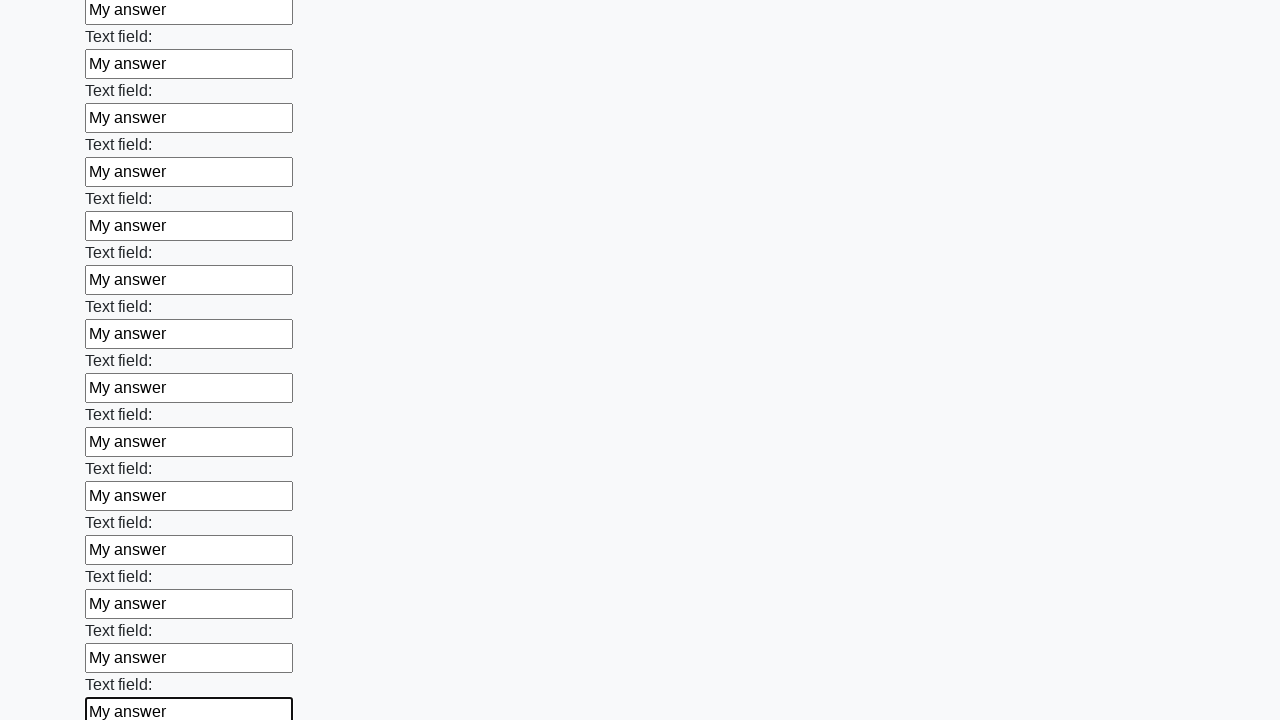

Filled input field with 'My answer' on input >> nth=40
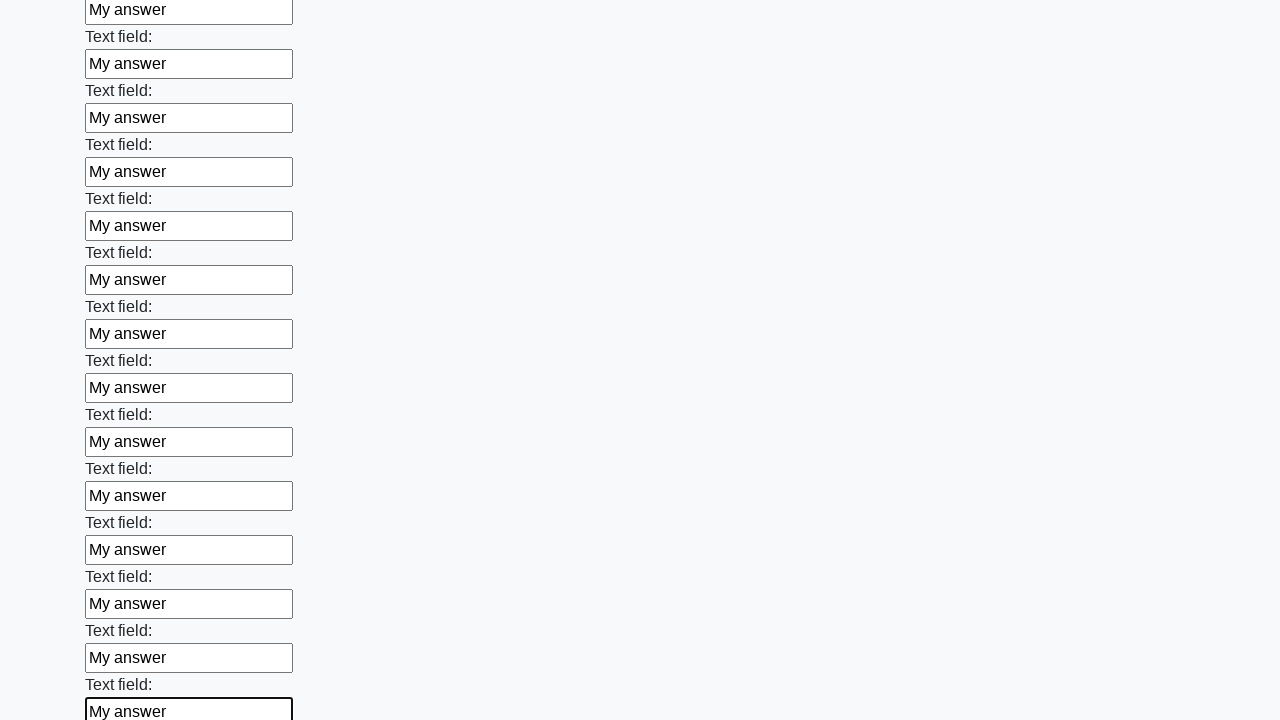

Filled input field with 'My answer' on input >> nth=41
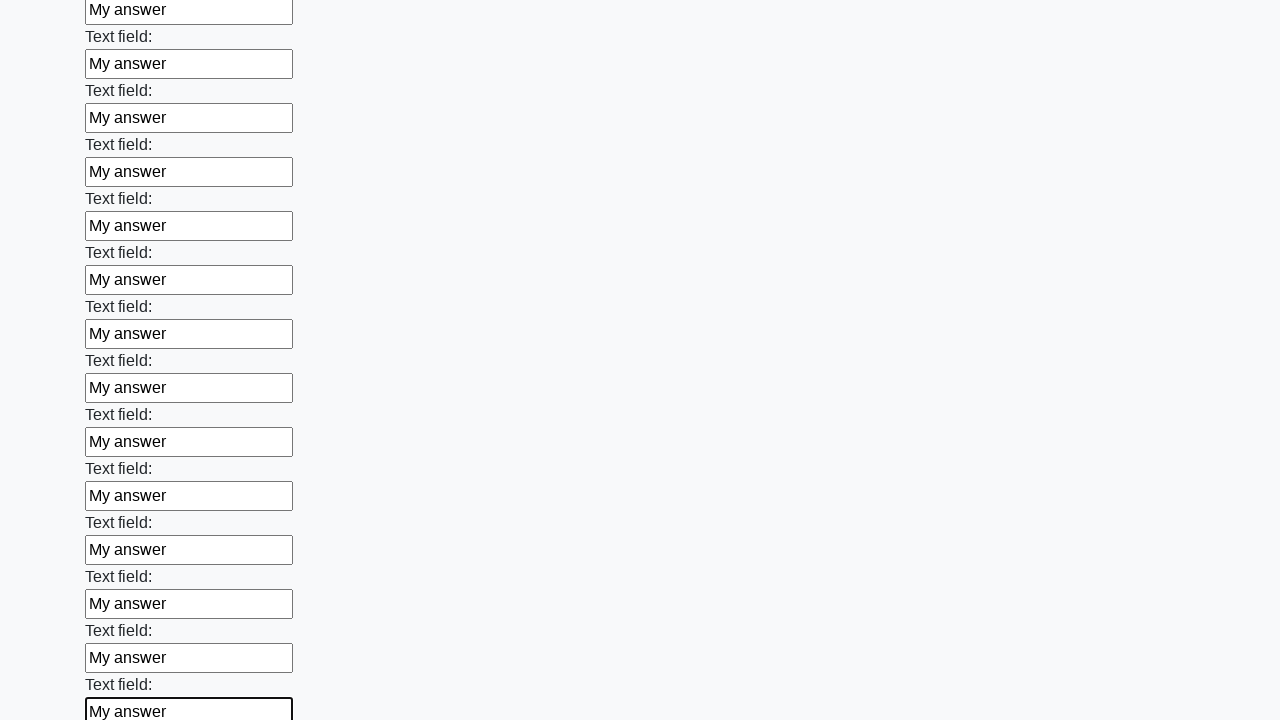

Filled input field with 'My answer' on input >> nth=42
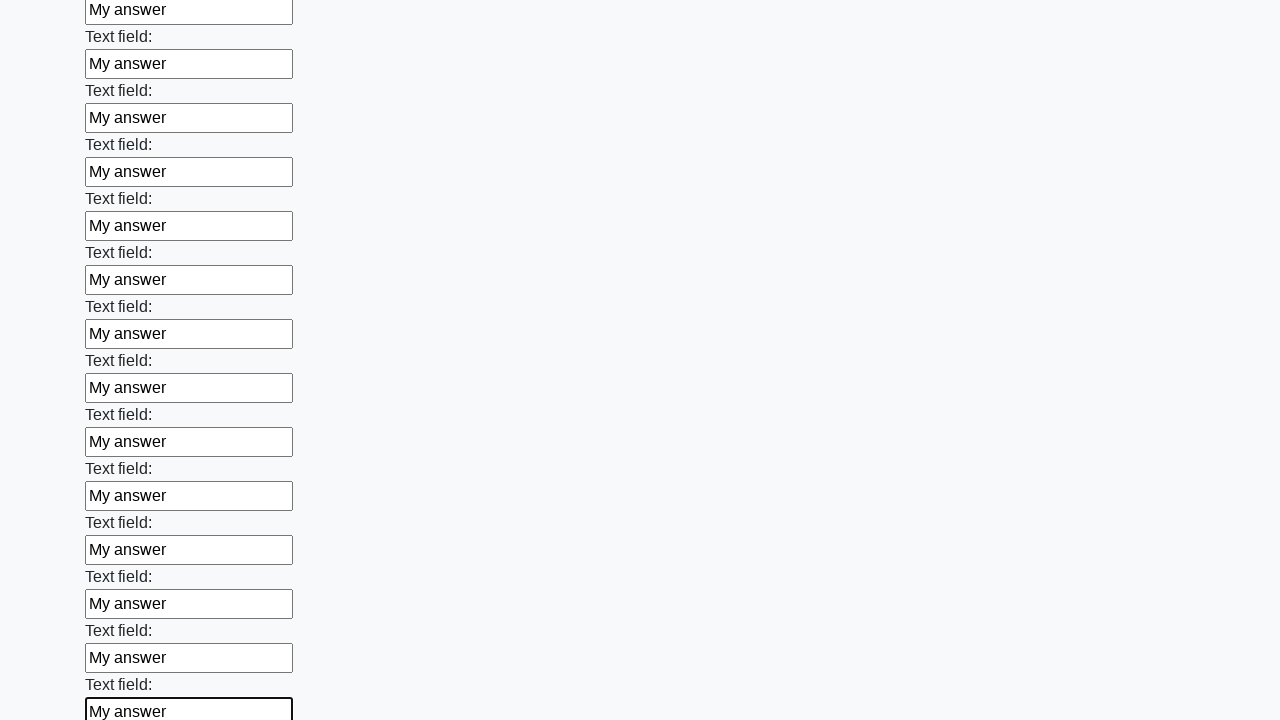

Filled input field with 'My answer' on input >> nth=43
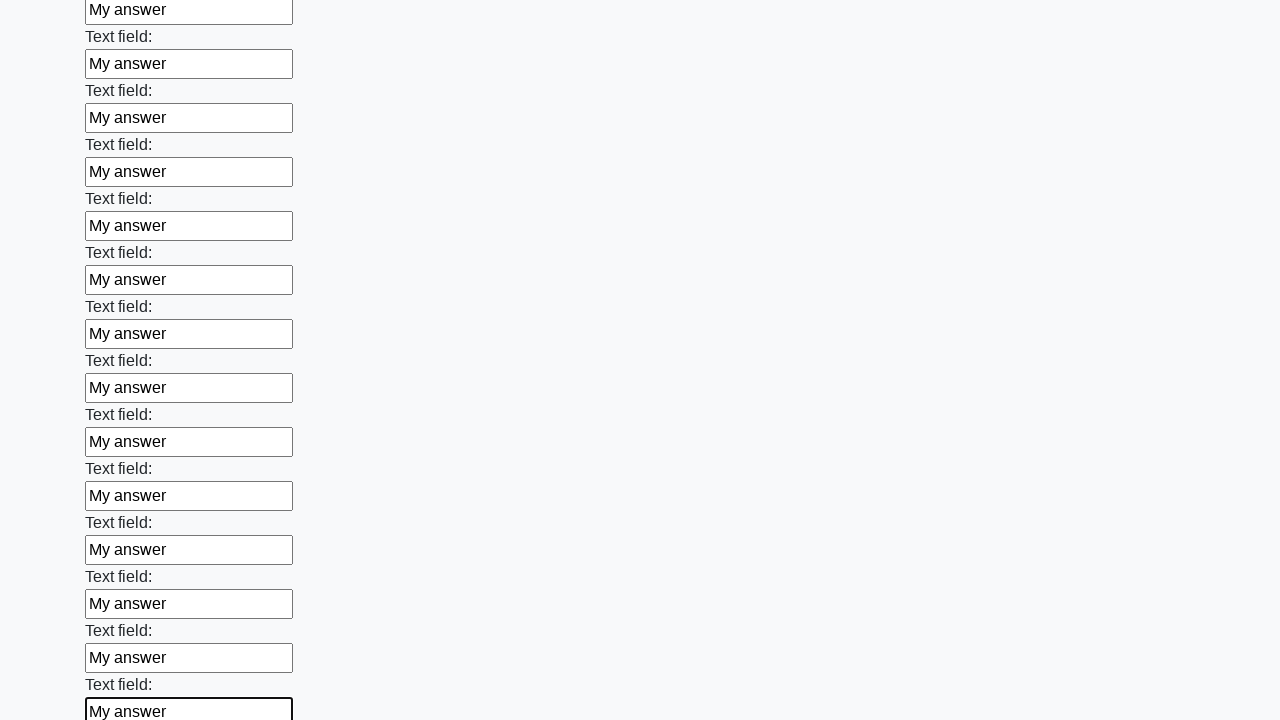

Filled input field with 'My answer' on input >> nth=44
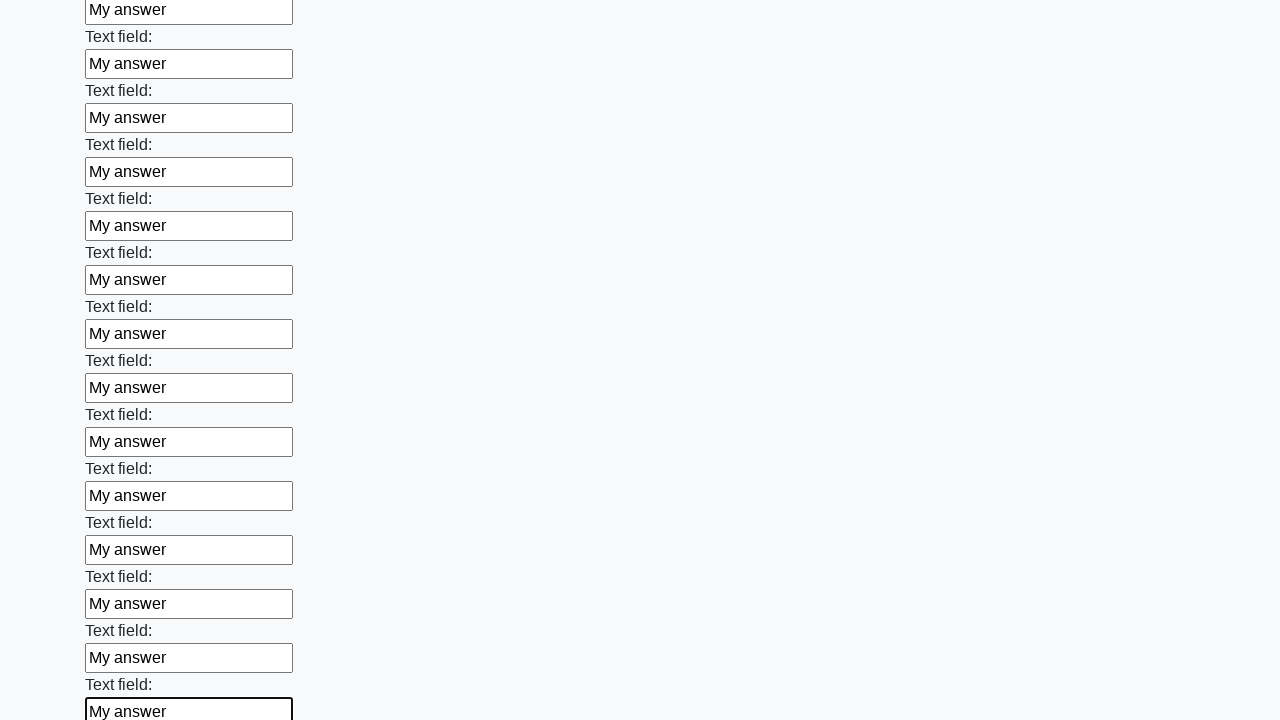

Filled input field with 'My answer' on input >> nth=45
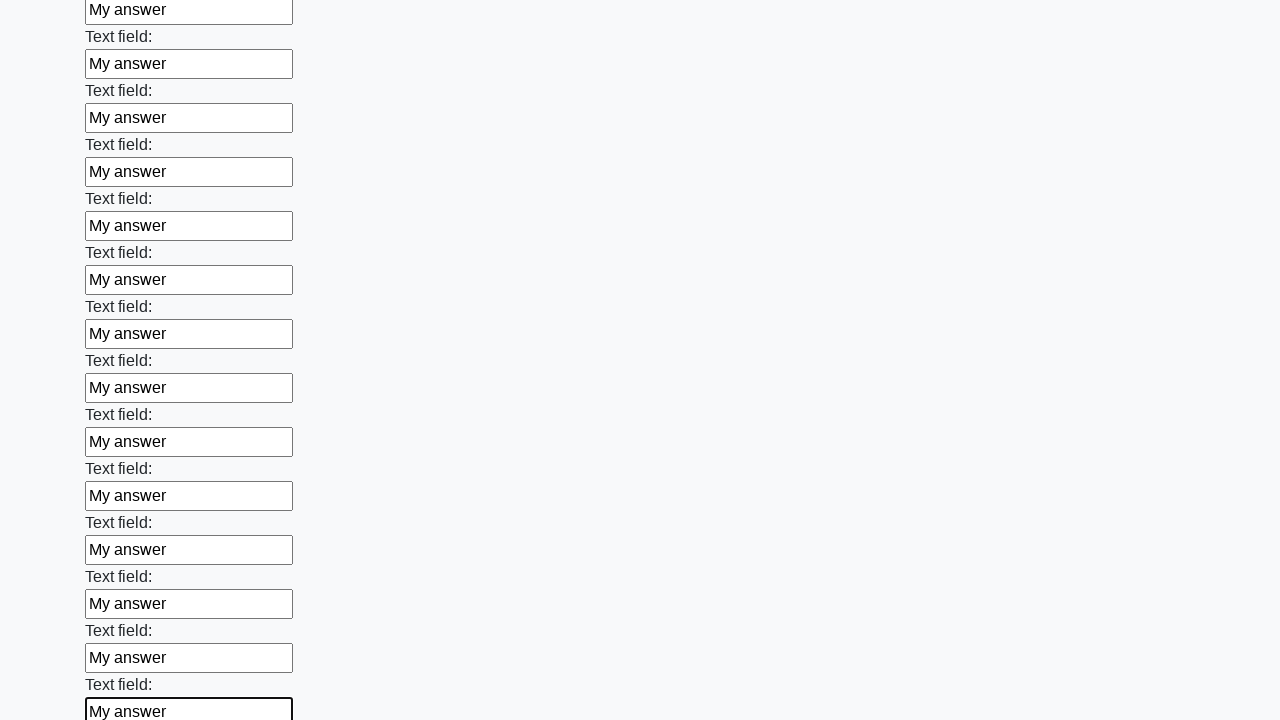

Filled input field with 'My answer' on input >> nth=46
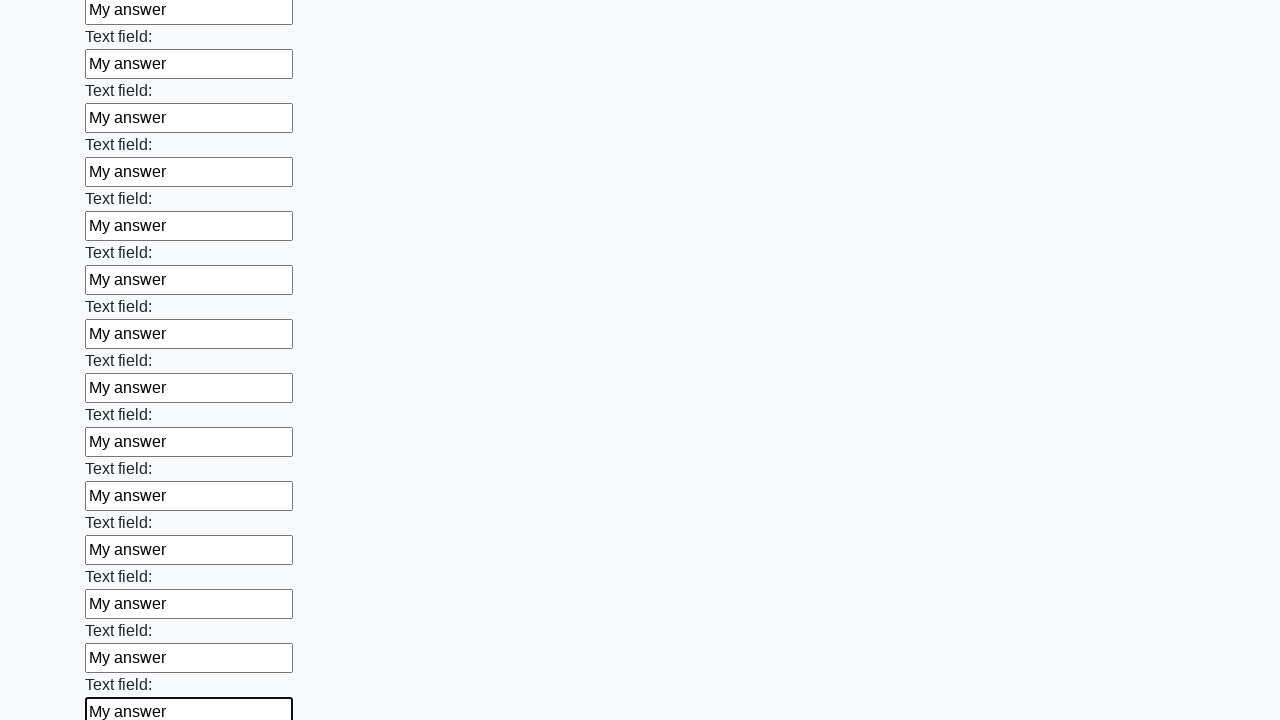

Filled input field with 'My answer' on input >> nth=47
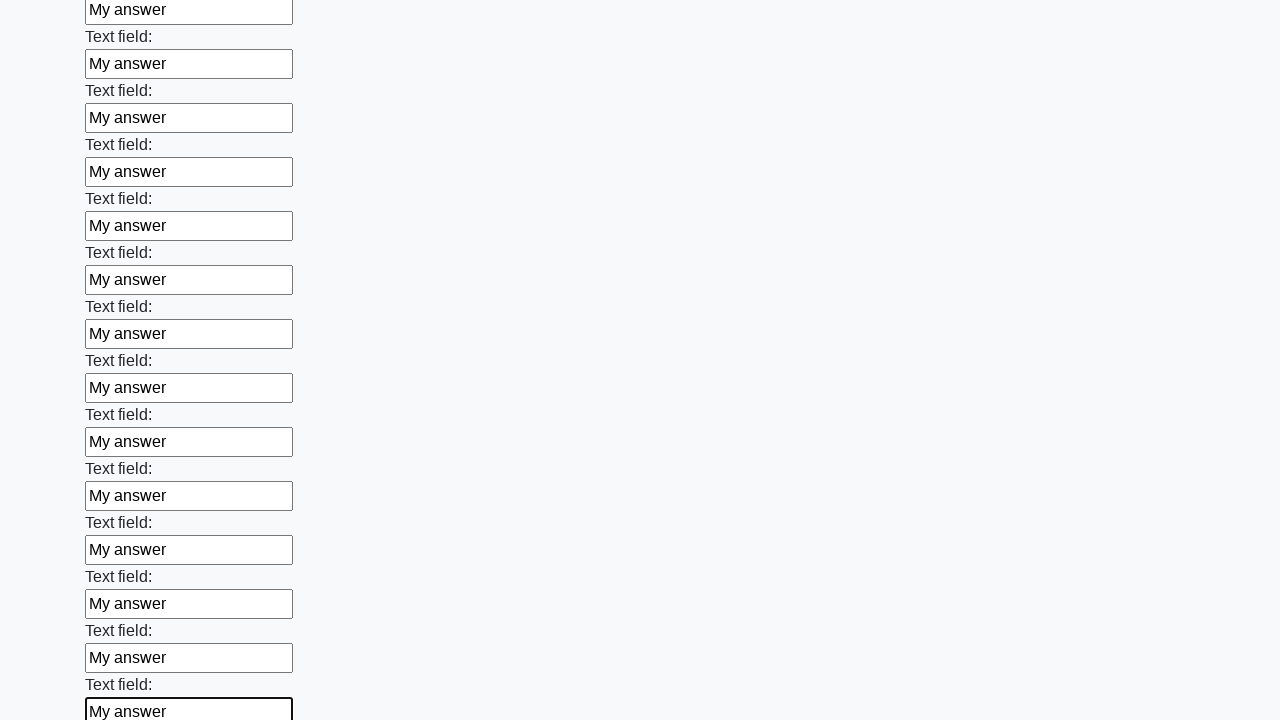

Filled input field with 'My answer' on input >> nth=48
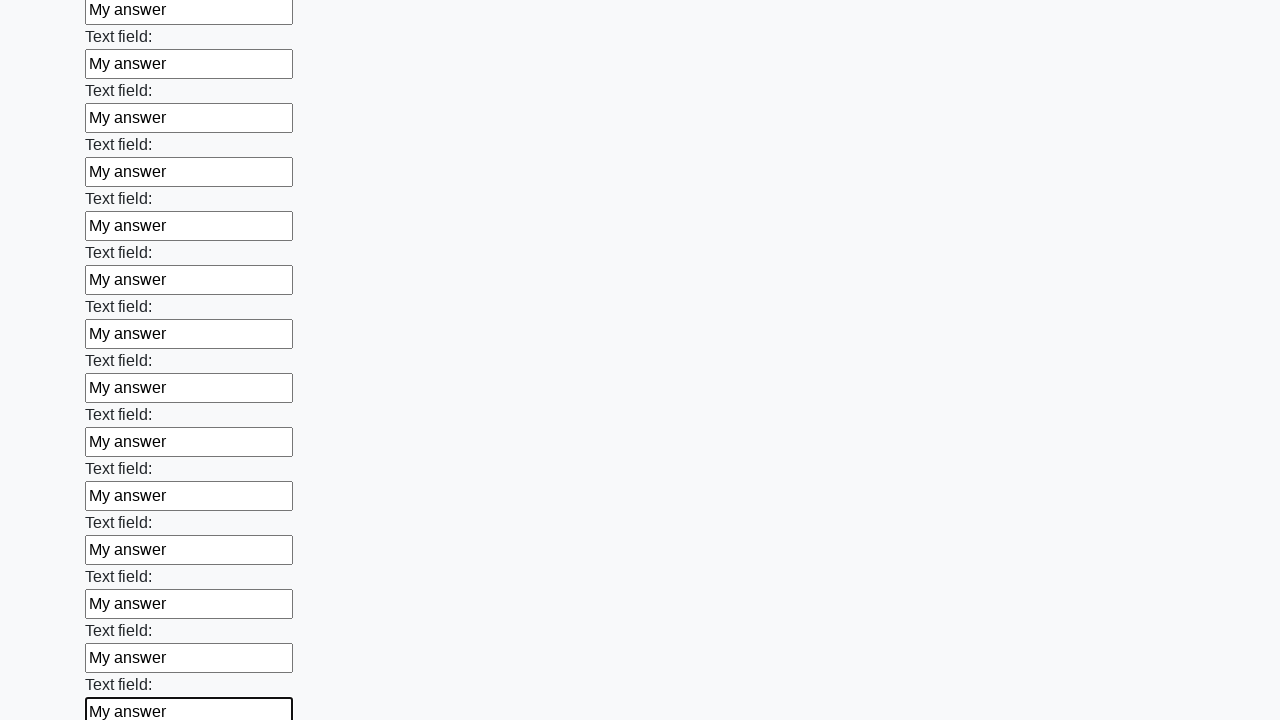

Filled input field with 'My answer' on input >> nth=49
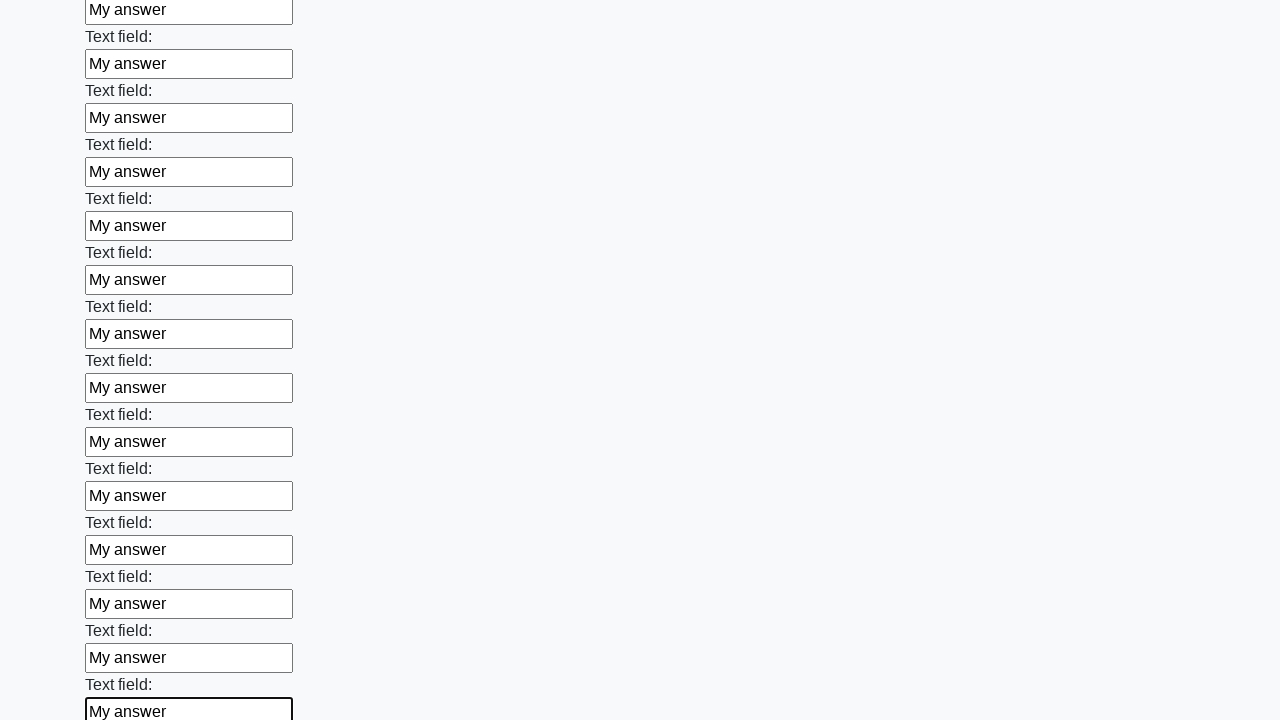

Filled input field with 'My answer' on input >> nth=50
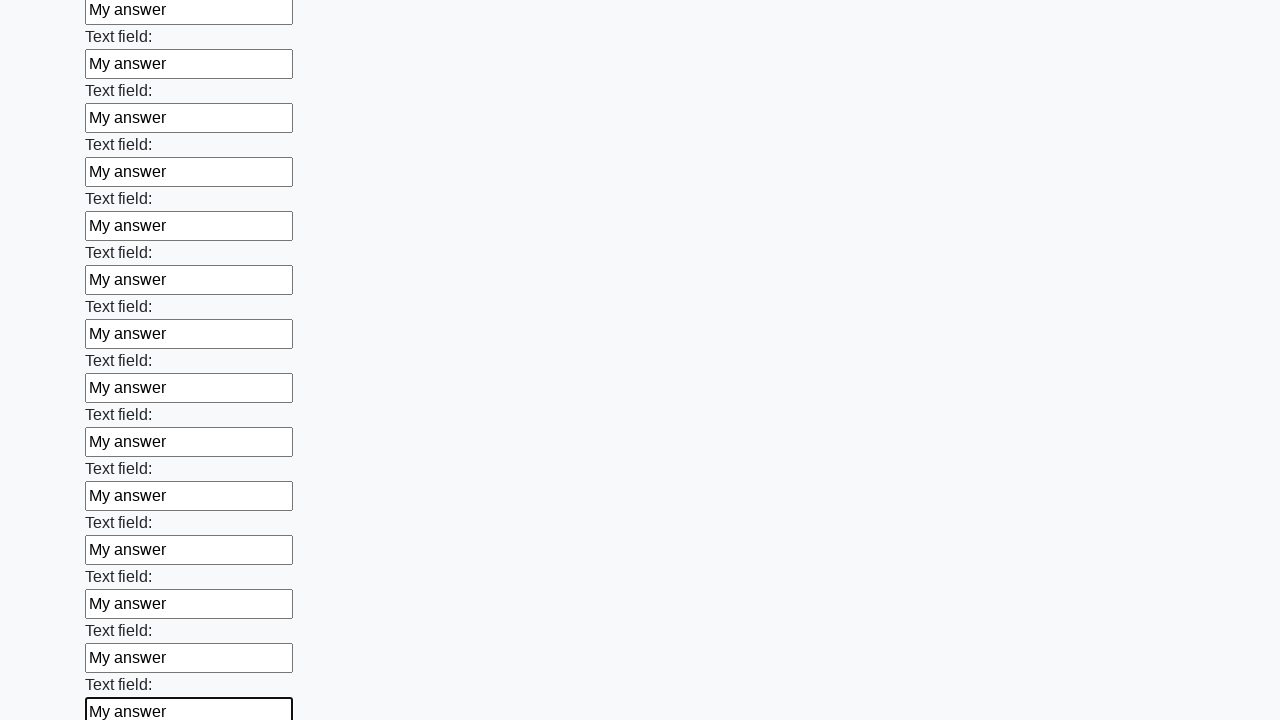

Filled input field with 'My answer' on input >> nth=51
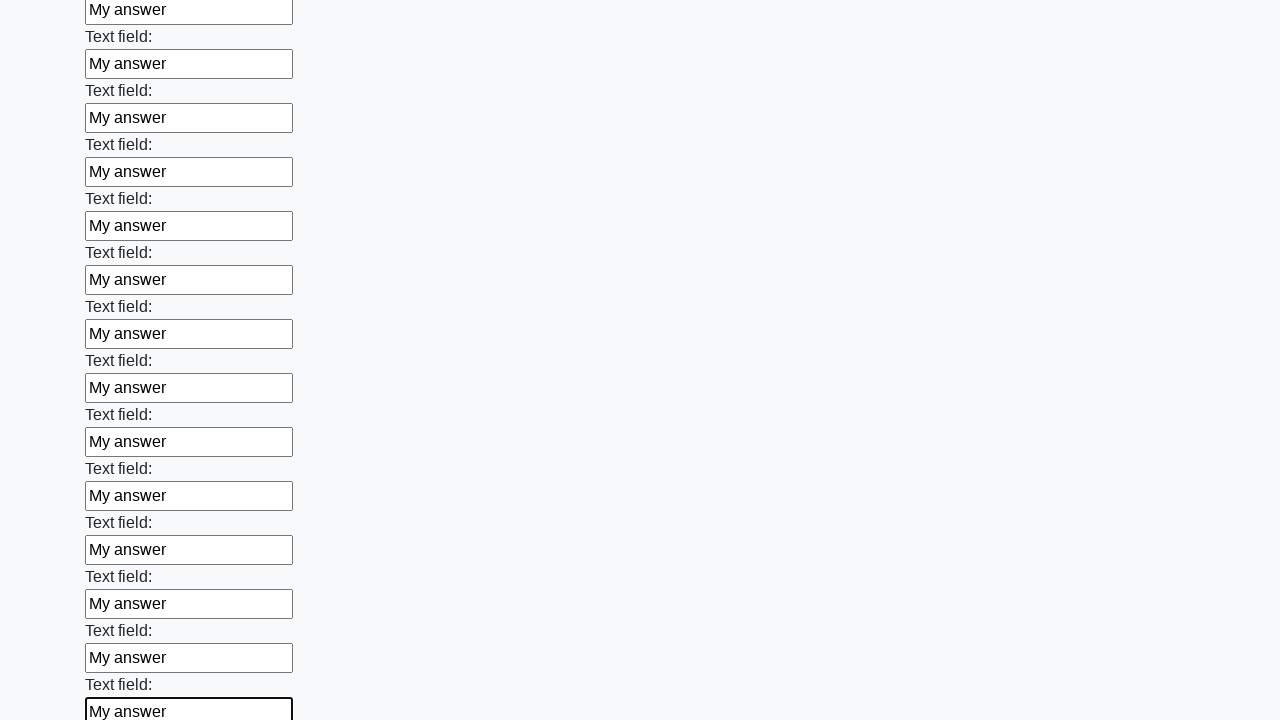

Filled input field with 'My answer' on input >> nth=52
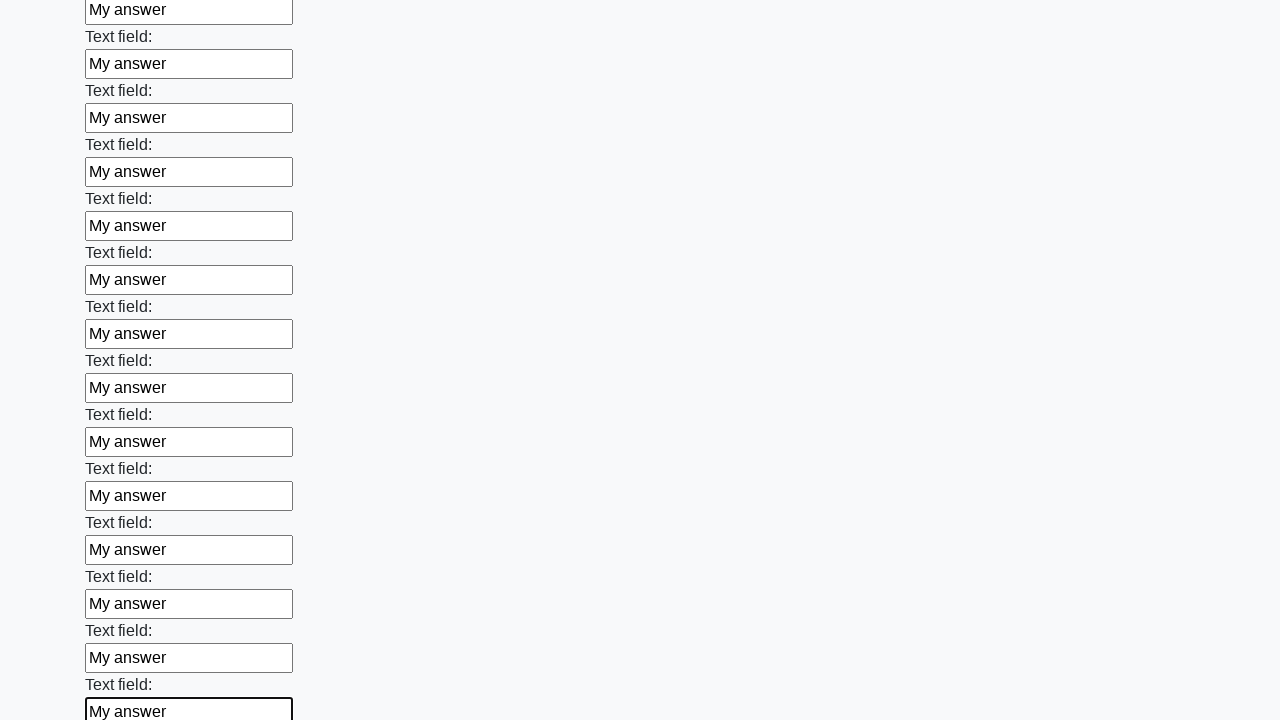

Filled input field with 'My answer' on input >> nth=53
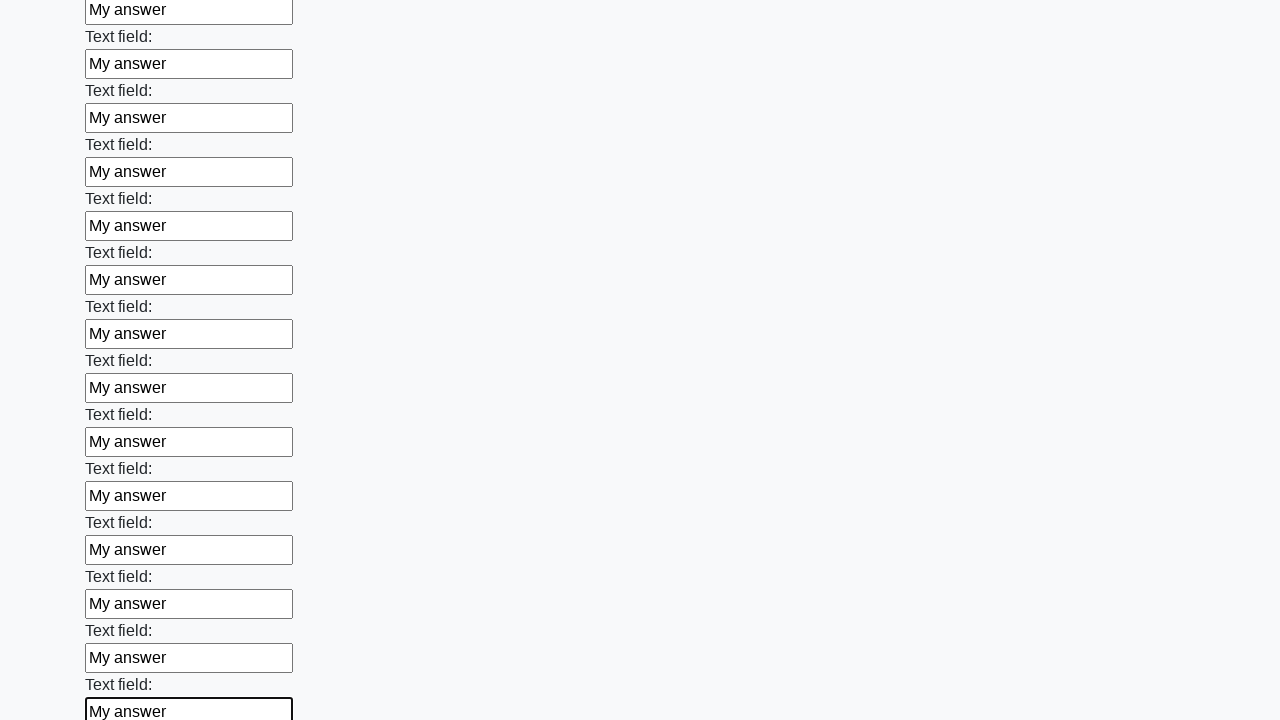

Filled input field with 'My answer' on input >> nth=54
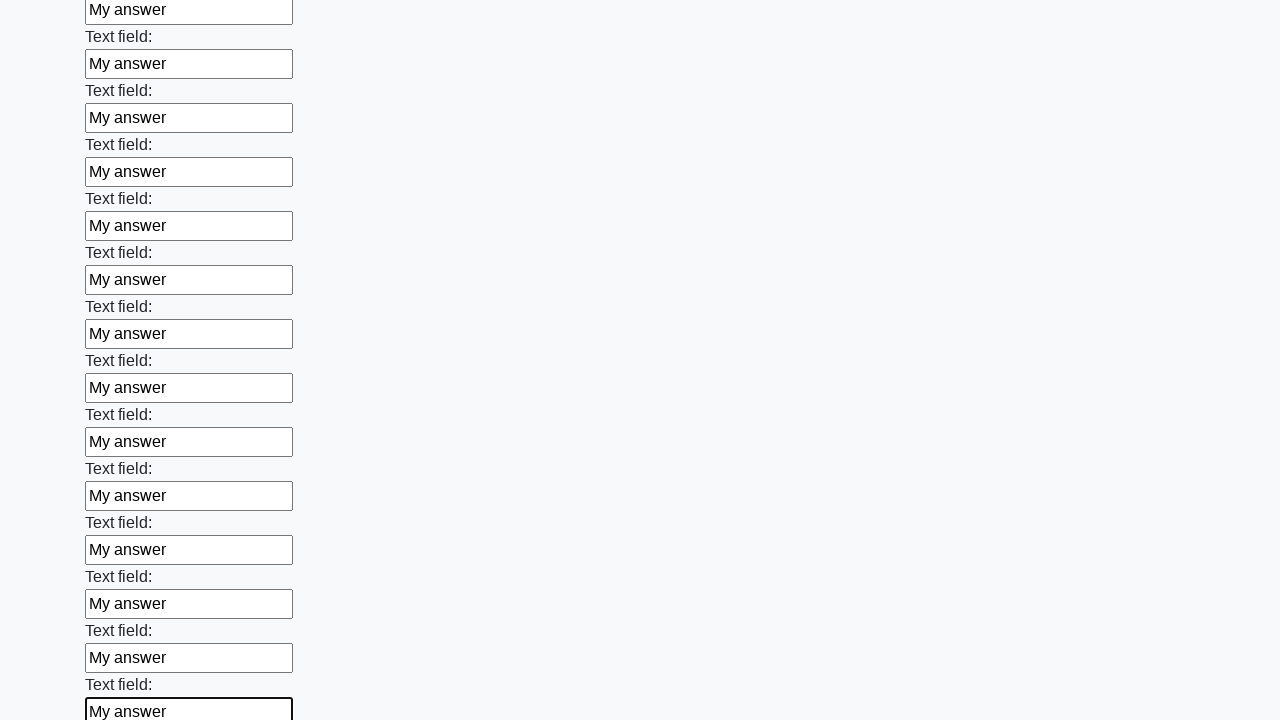

Filled input field with 'My answer' on input >> nth=55
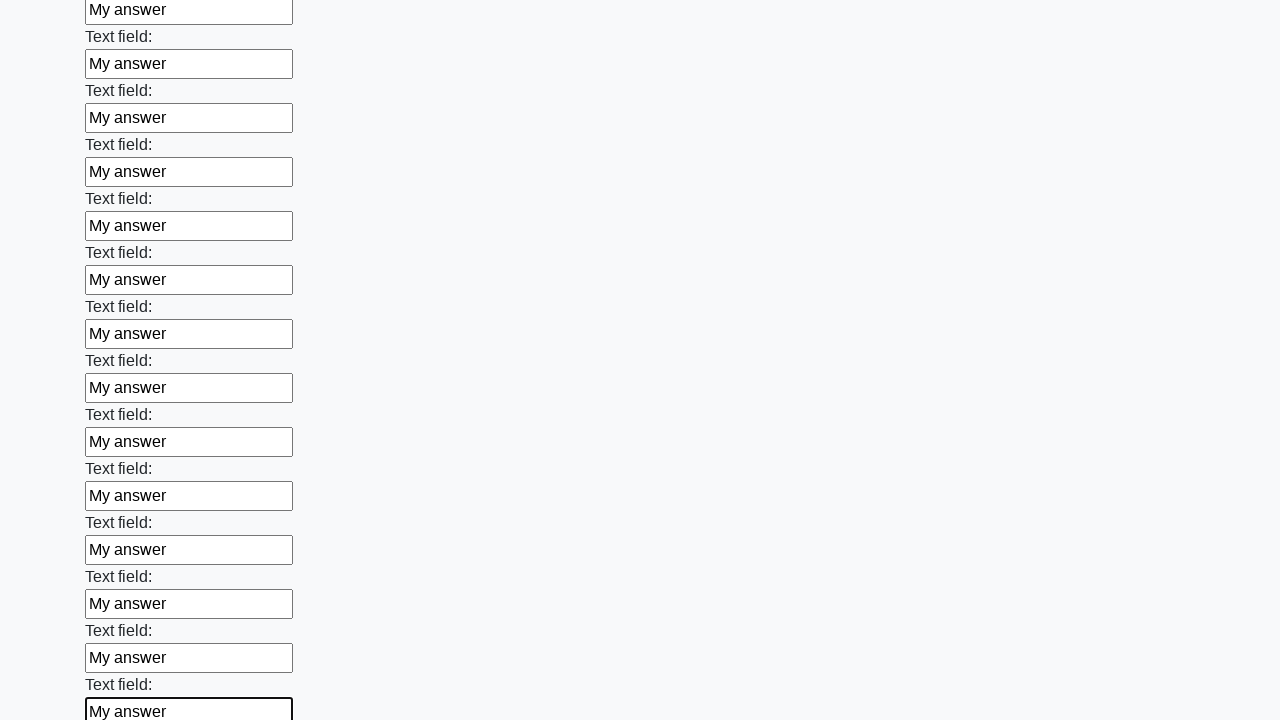

Filled input field with 'My answer' on input >> nth=56
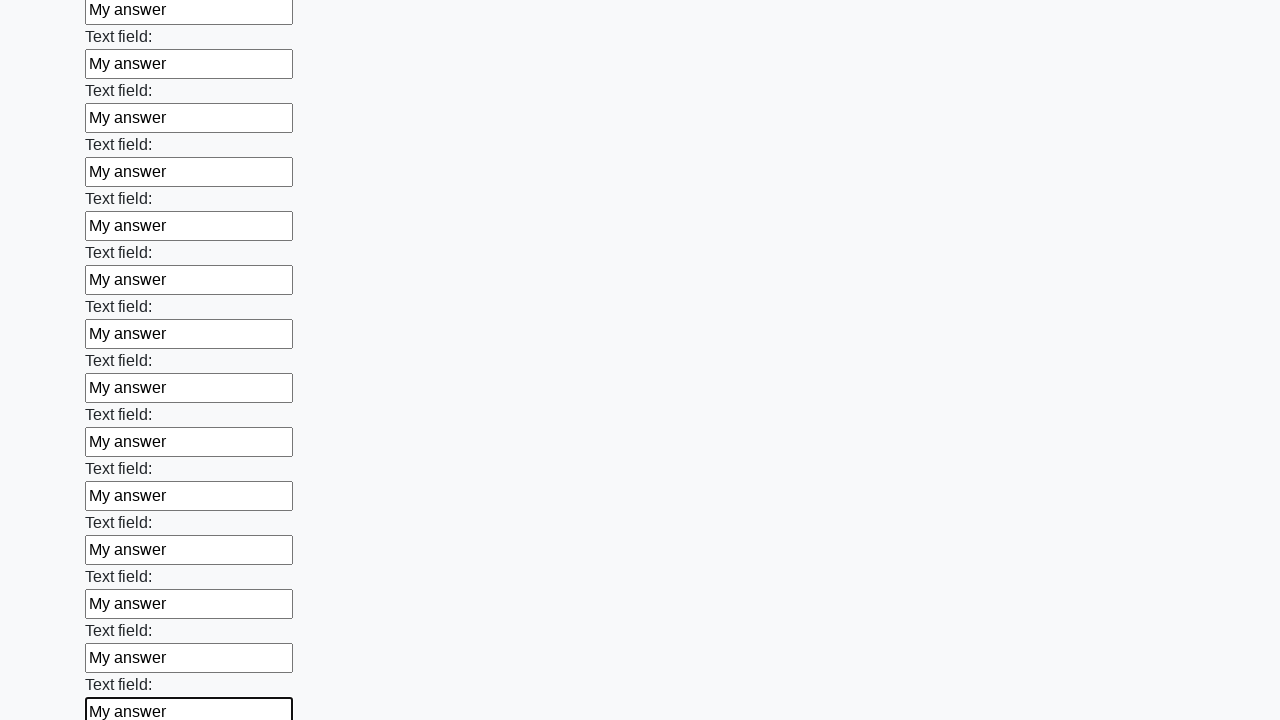

Filled input field with 'My answer' on input >> nth=57
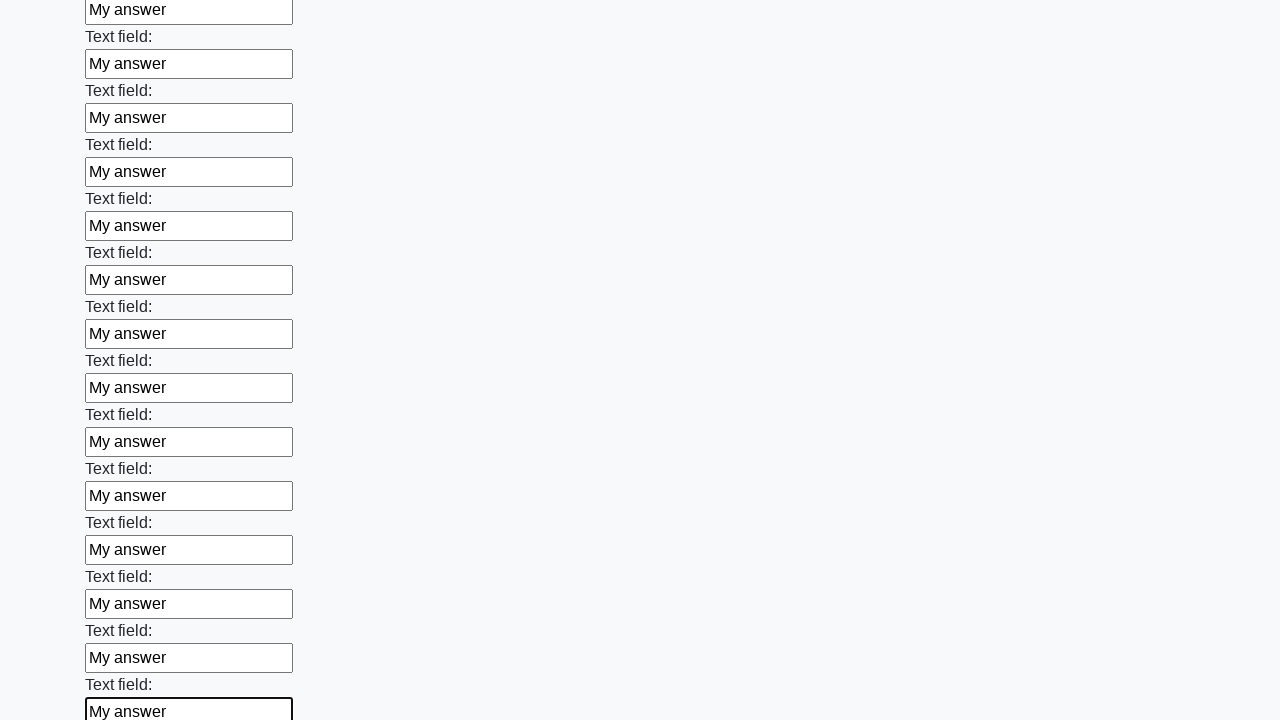

Filled input field with 'My answer' on input >> nth=58
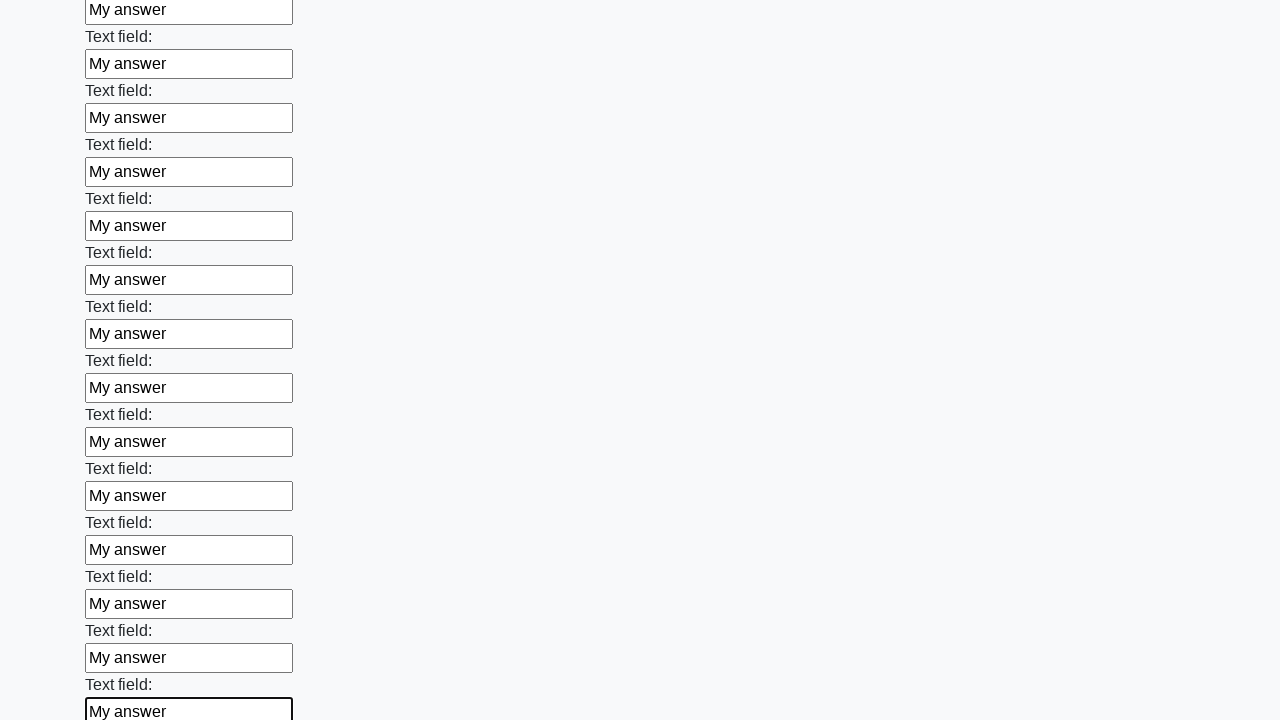

Filled input field with 'My answer' on input >> nth=59
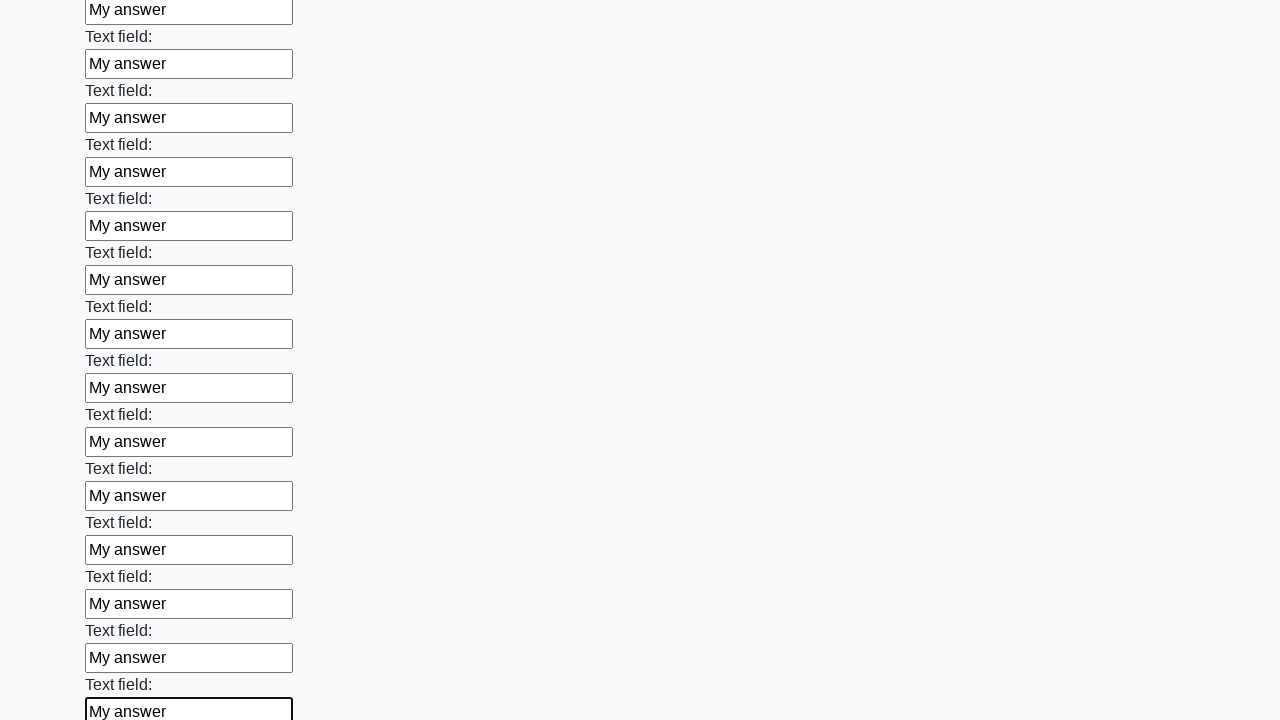

Filled input field with 'My answer' on input >> nth=60
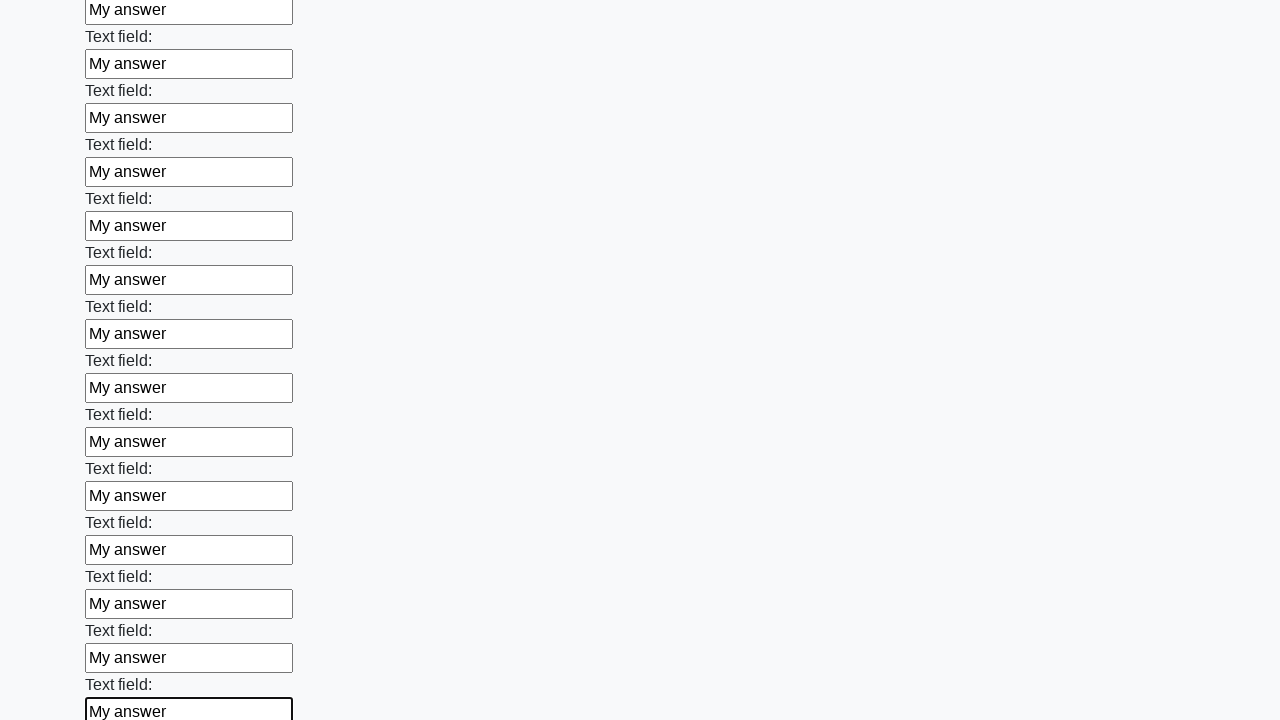

Filled input field with 'My answer' on input >> nth=61
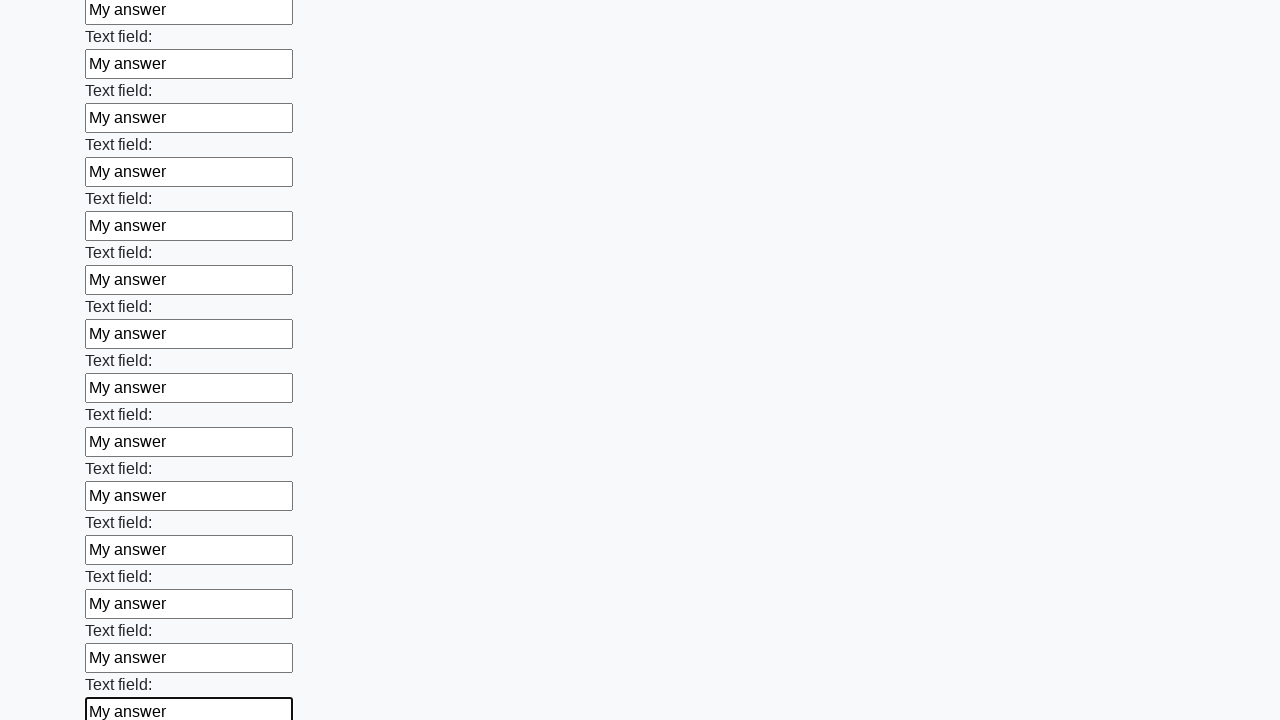

Filled input field with 'My answer' on input >> nth=62
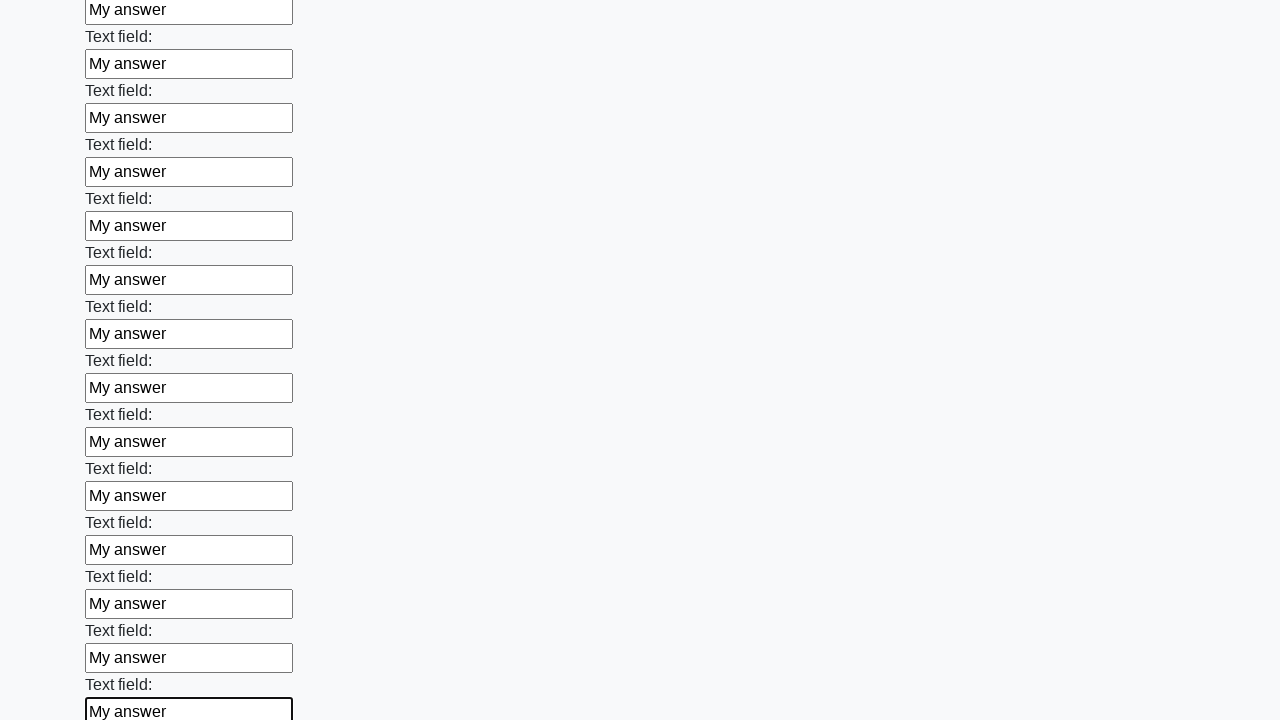

Filled input field with 'My answer' on input >> nth=63
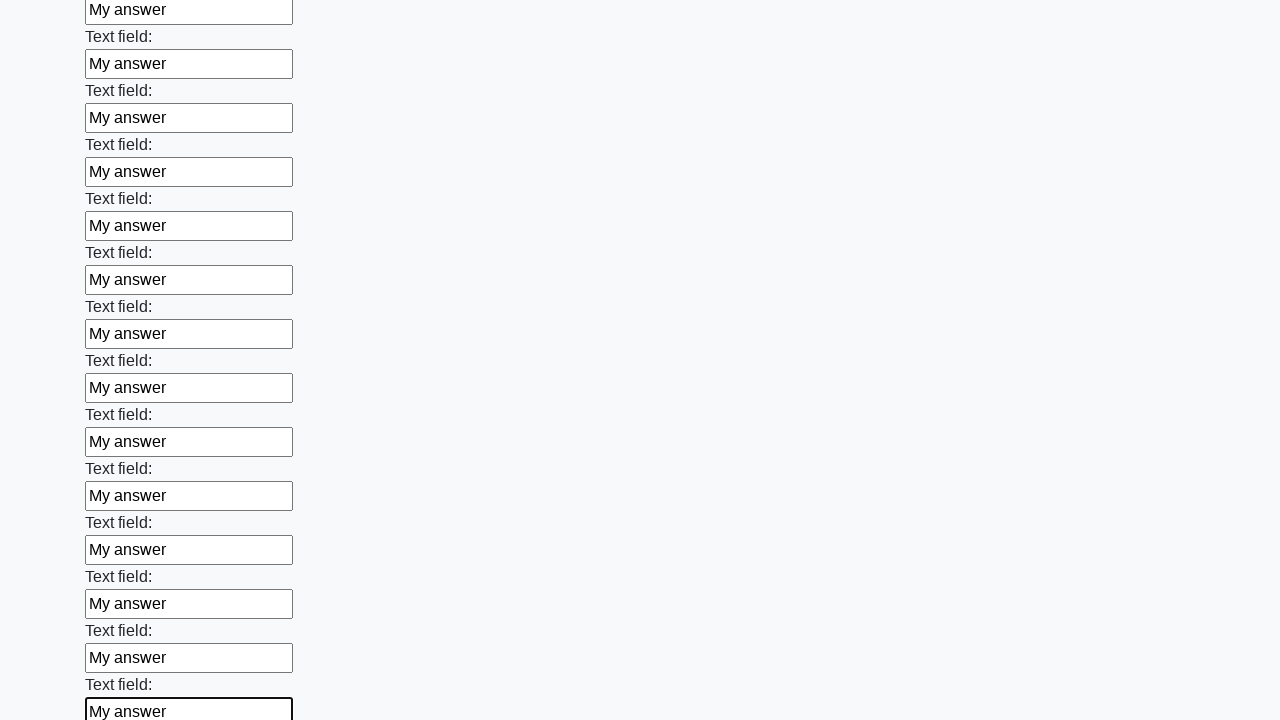

Filled input field with 'My answer' on input >> nth=64
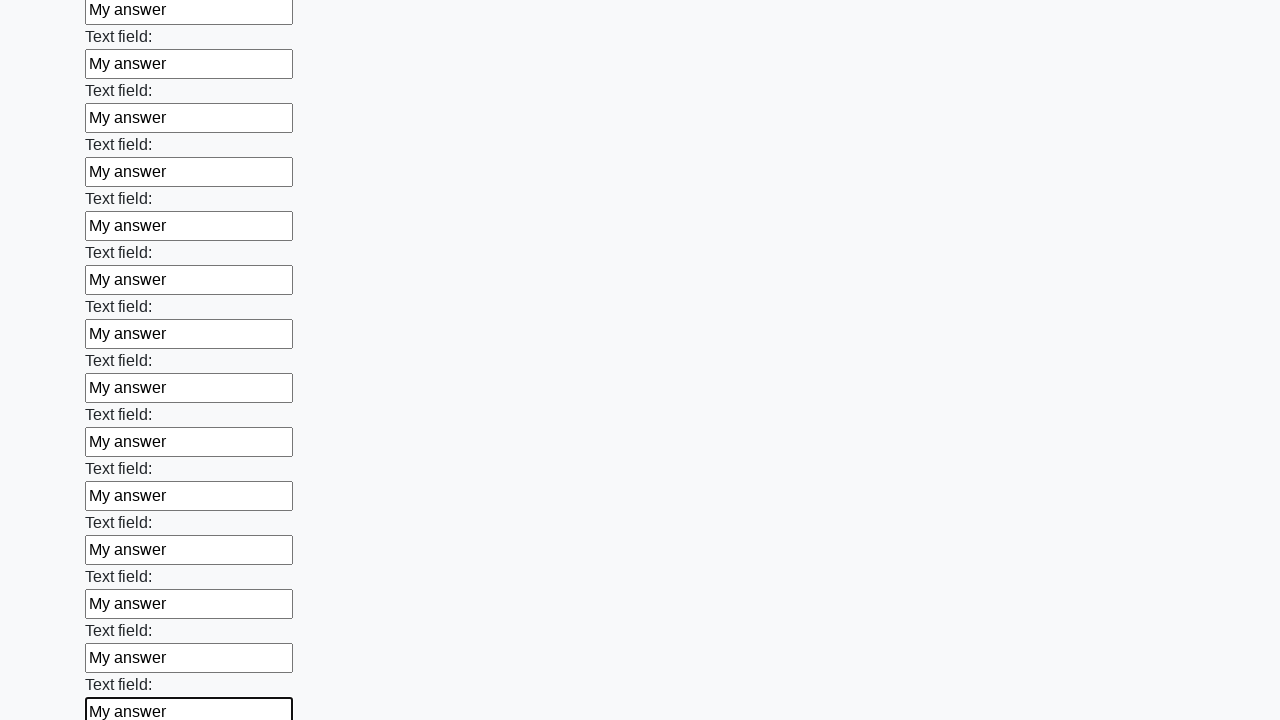

Filled input field with 'My answer' on input >> nth=65
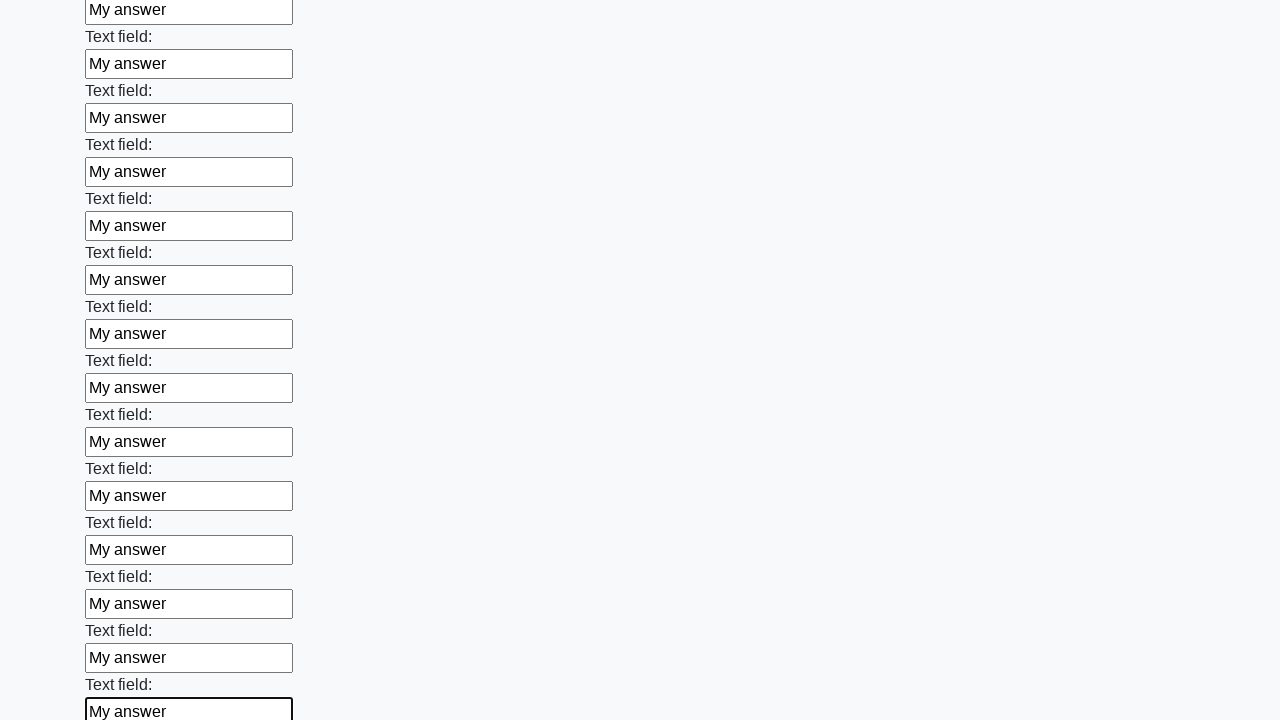

Filled input field with 'My answer' on input >> nth=66
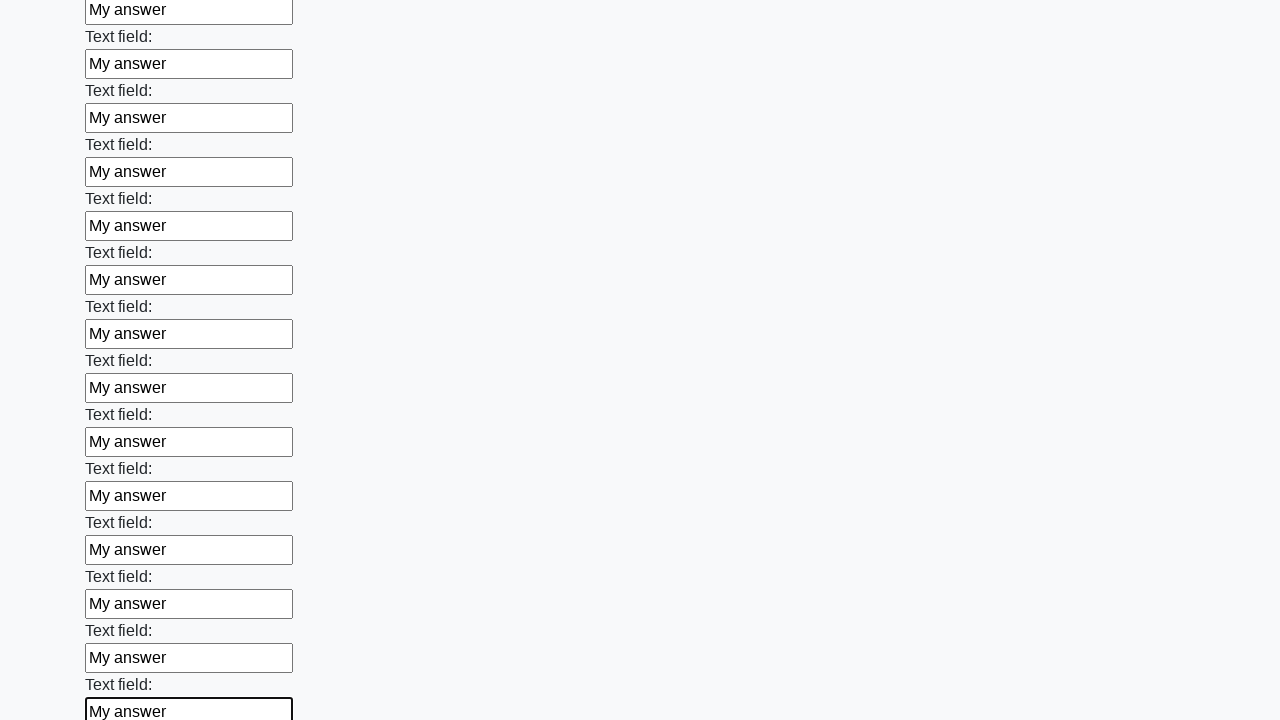

Filled input field with 'My answer' on input >> nth=67
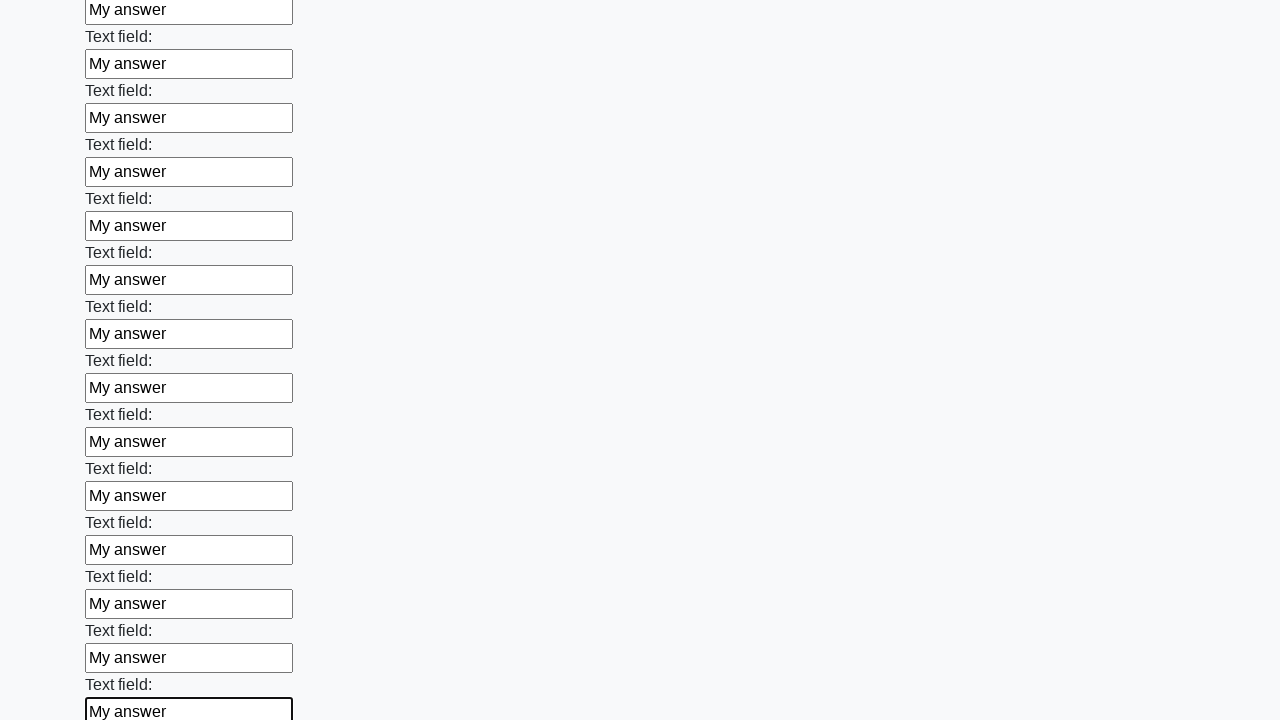

Filled input field with 'My answer' on input >> nth=68
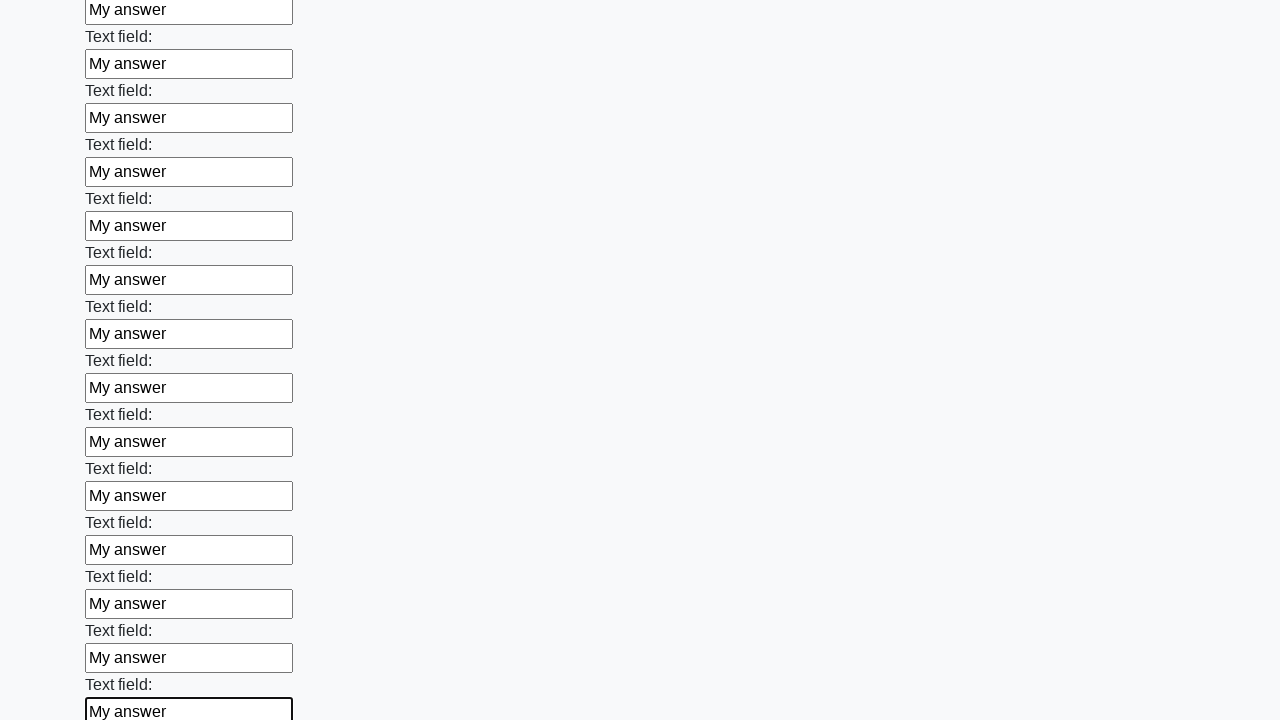

Filled input field with 'My answer' on input >> nth=69
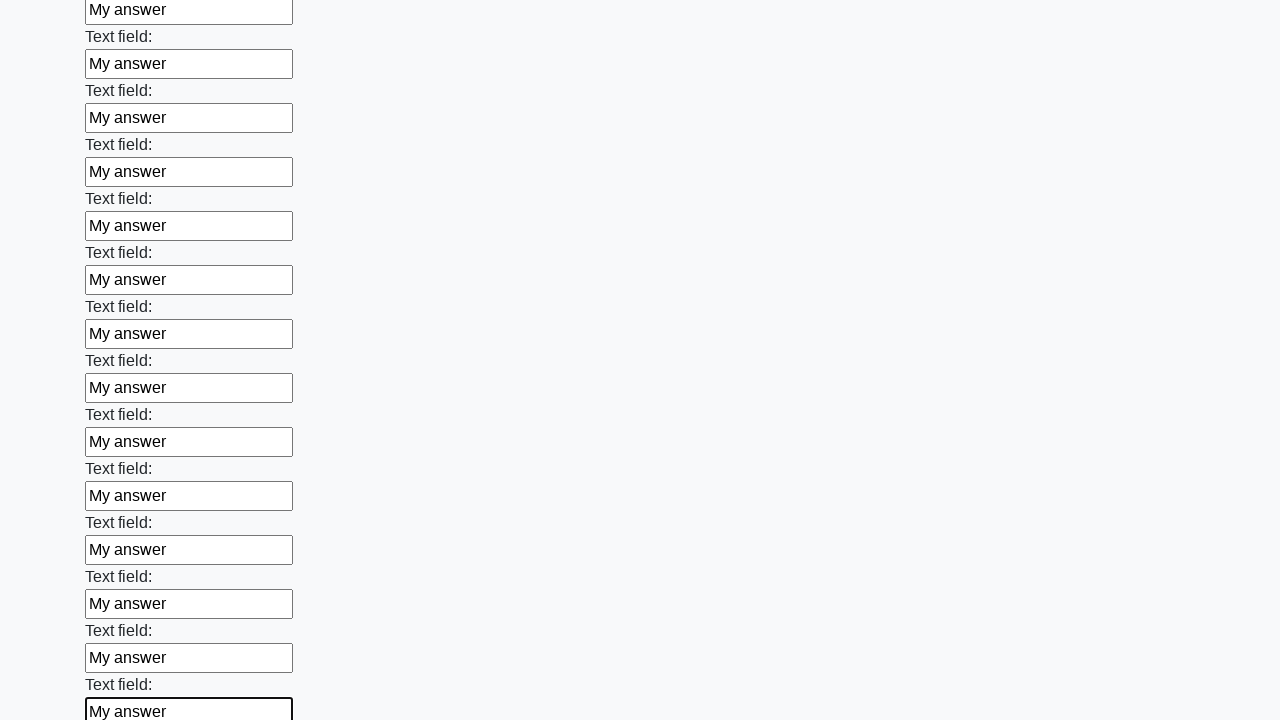

Filled input field with 'My answer' on input >> nth=70
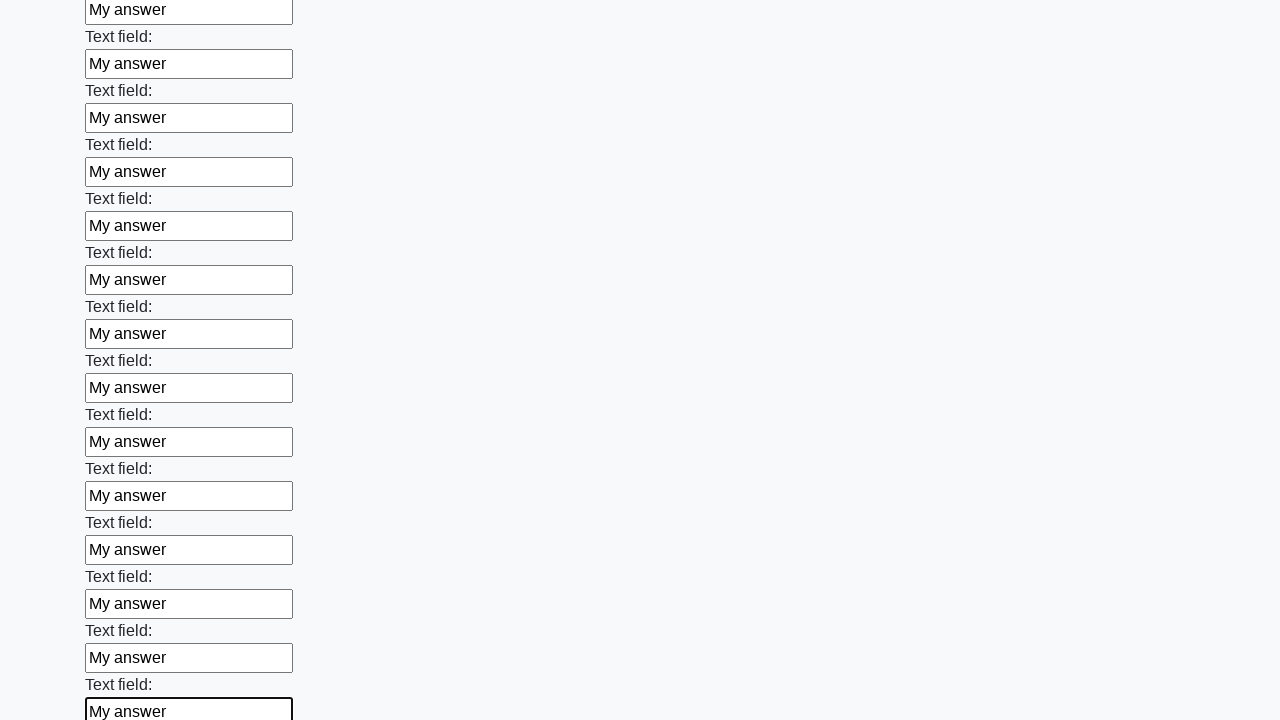

Filled input field with 'My answer' on input >> nth=71
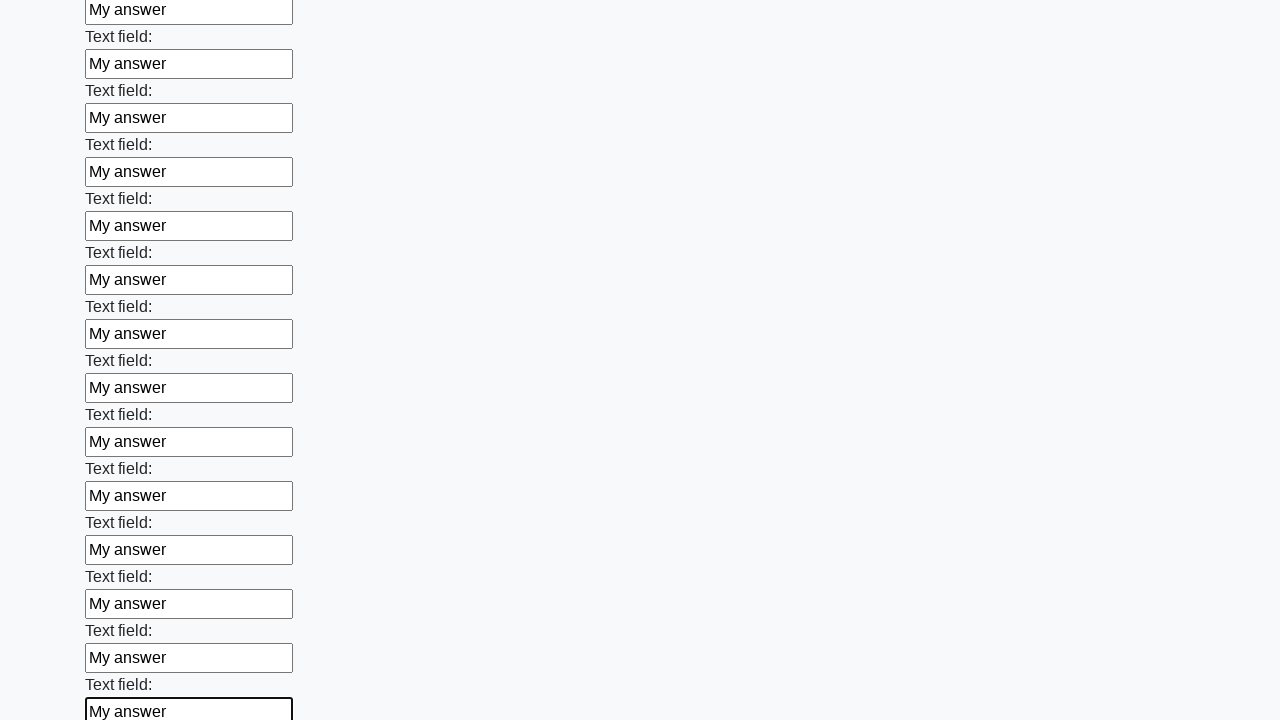

Filled input field with 'My answer' on input >> nth=72
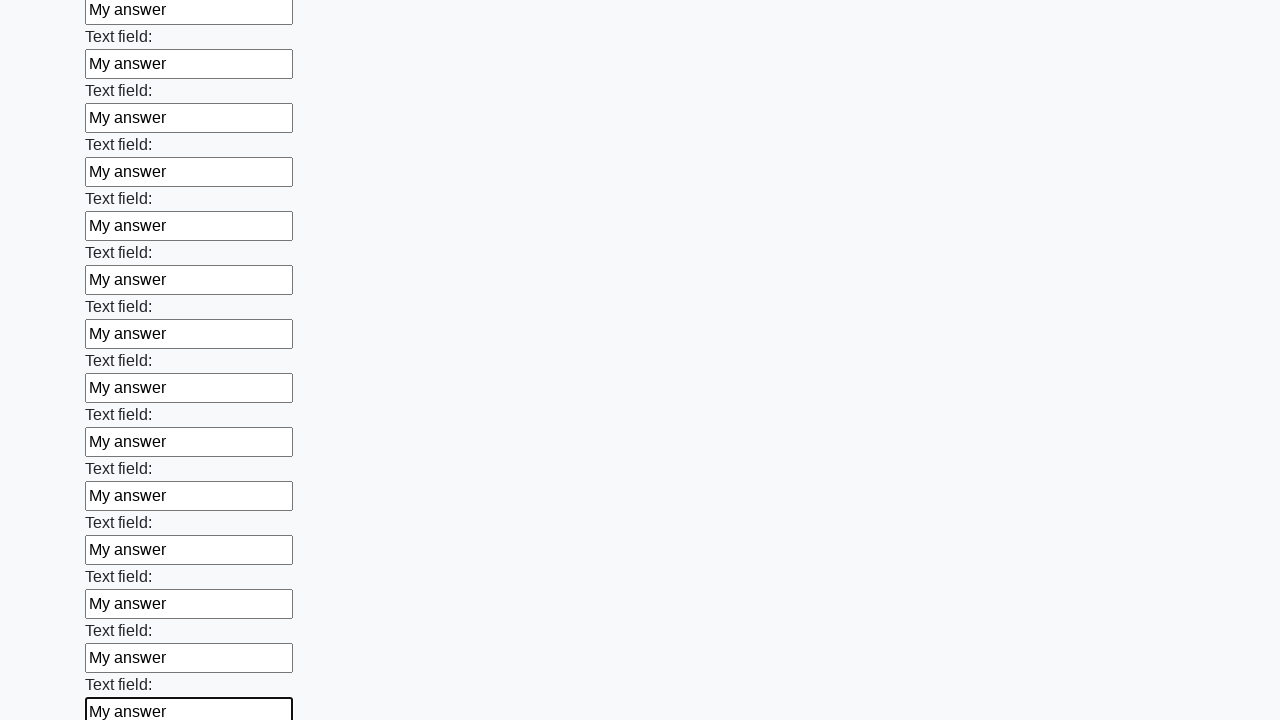

Filled input field with 'My answer' on input >> nth=73
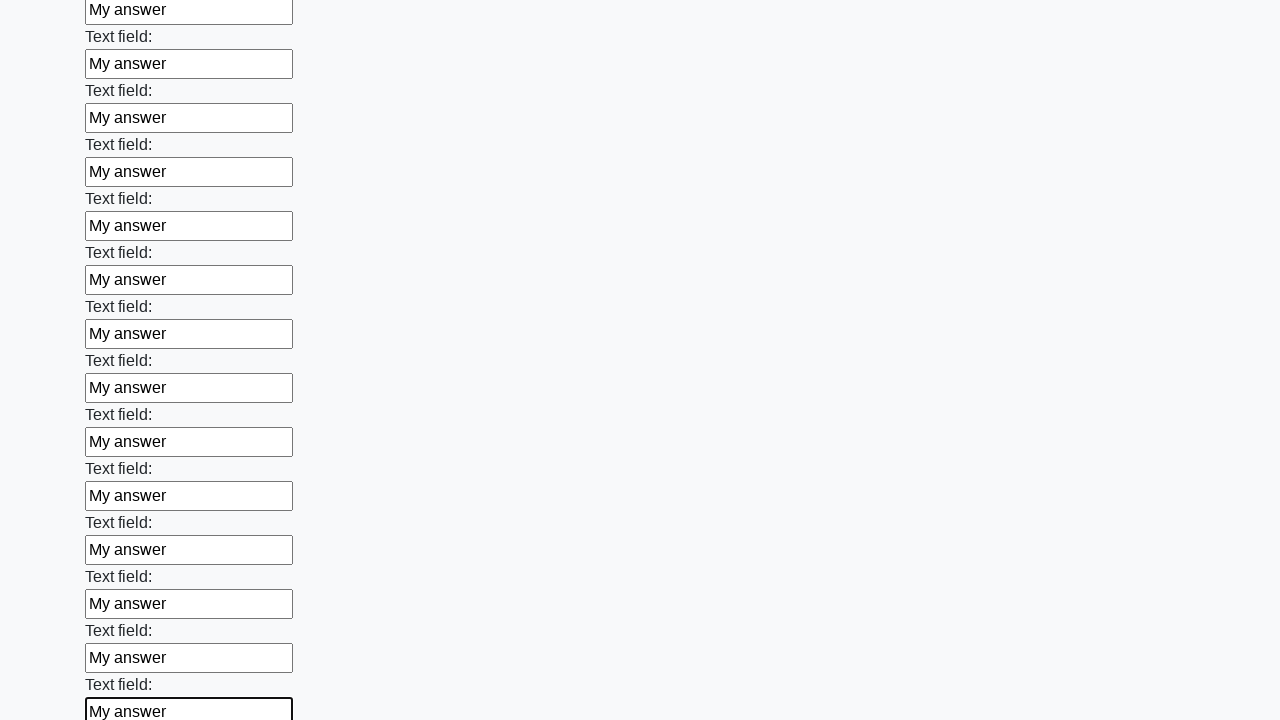

Filled input field with 'My answer' on input >> nth=74
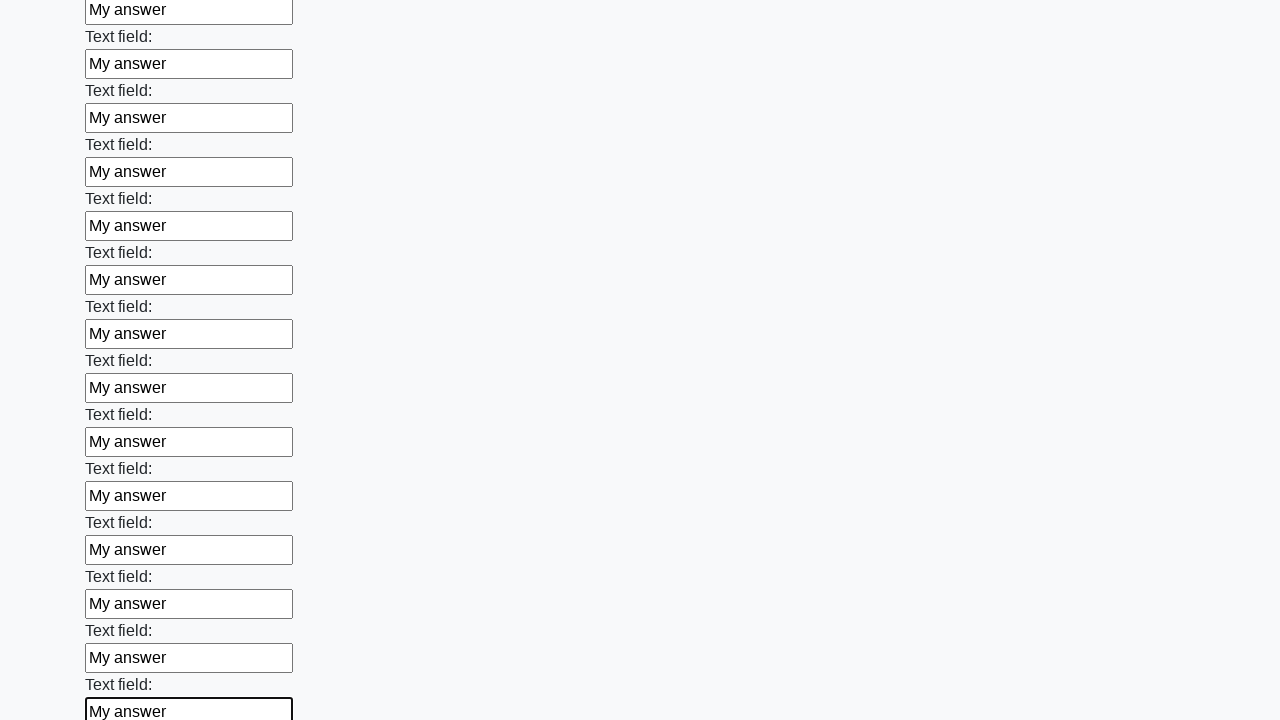

Filled input field with 'My answer' on input >> nth=75
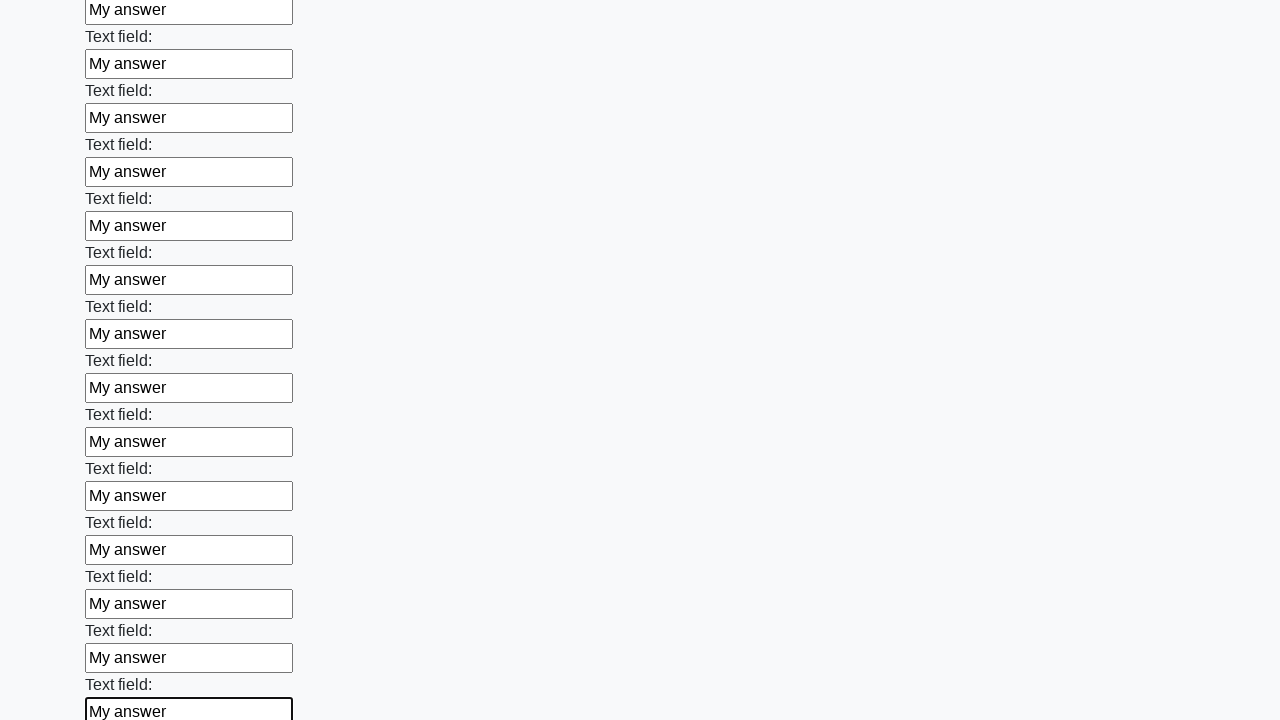

Filled input field with 'My answer' on input >> nth=76
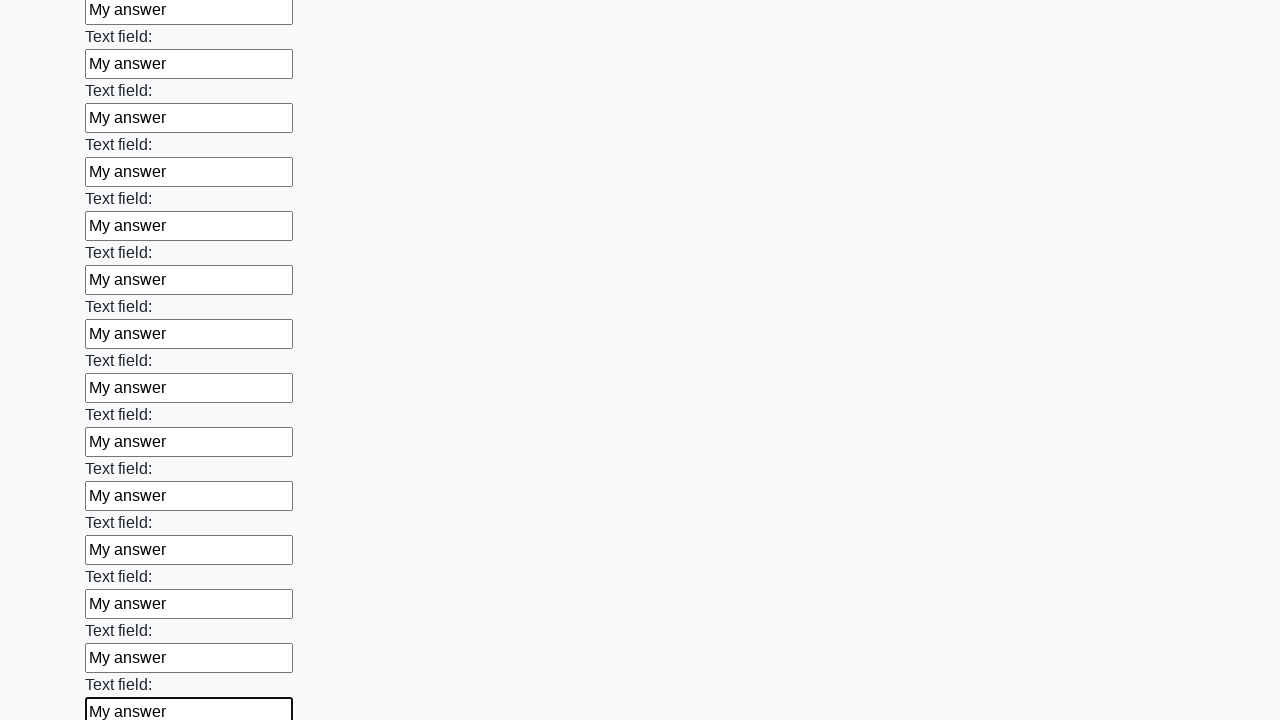

Filled input field with 'My answer' on input >> nth=77
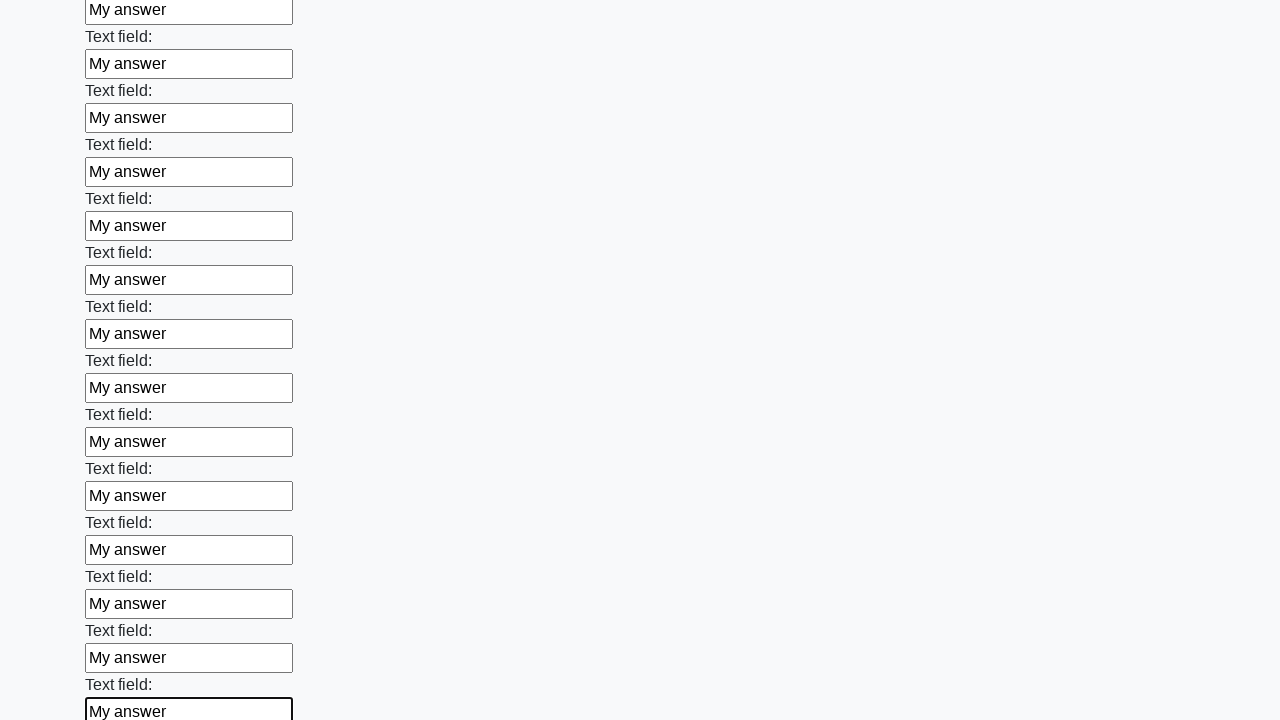

Filled input field with 'My answer' on input >> nth=78
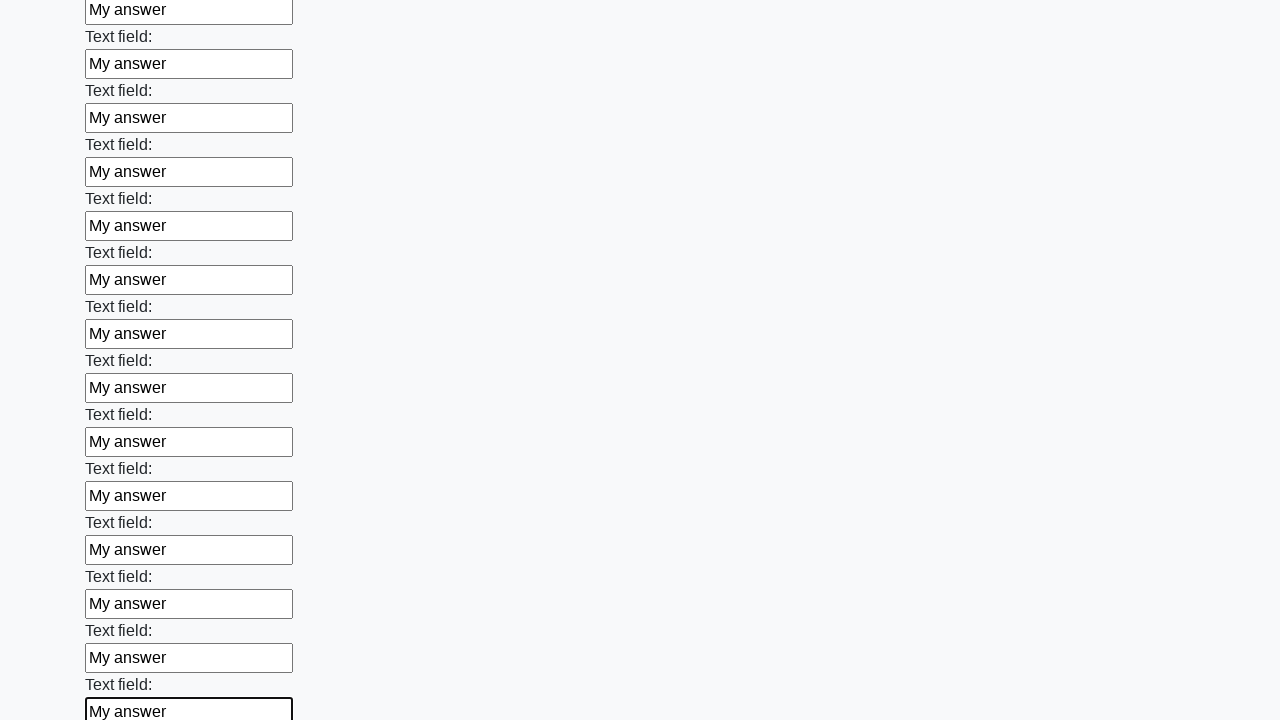

Filled input field with 'My answer' on input >> nth=79
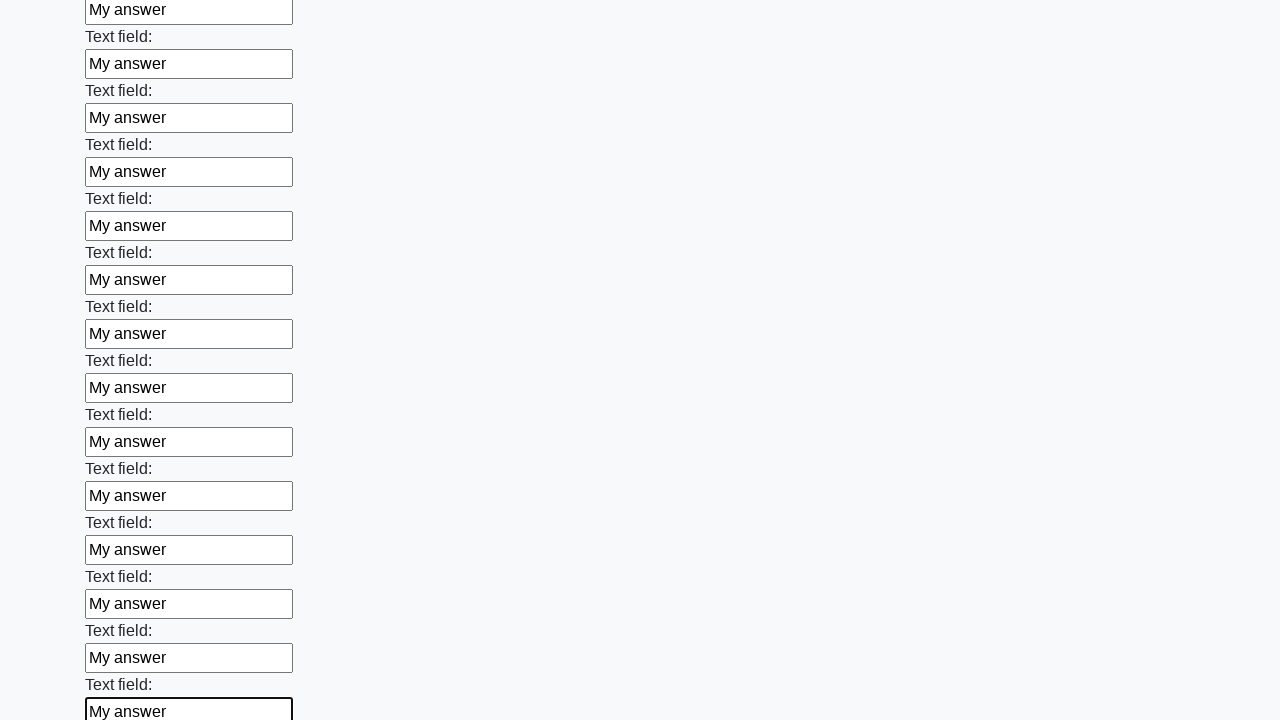

Filled input field with 'My answer' on input >> nth=80
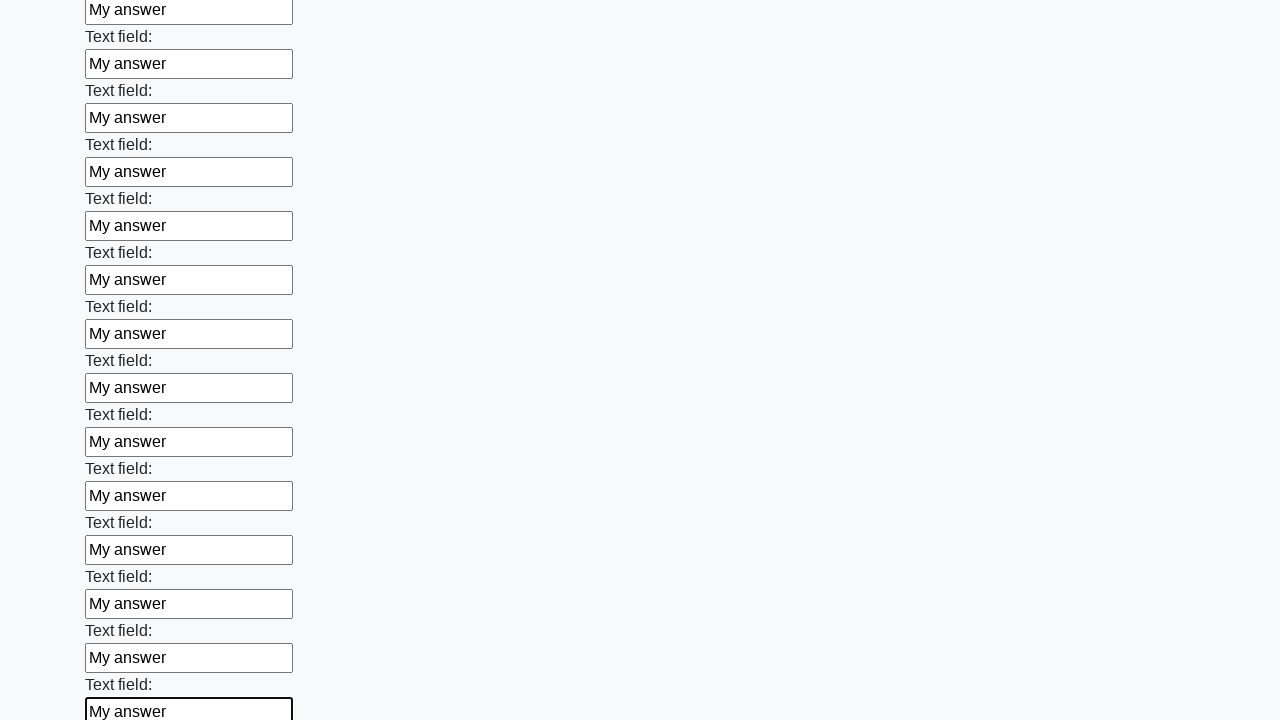

Filled input field with 'My answer' on input >> nth=81
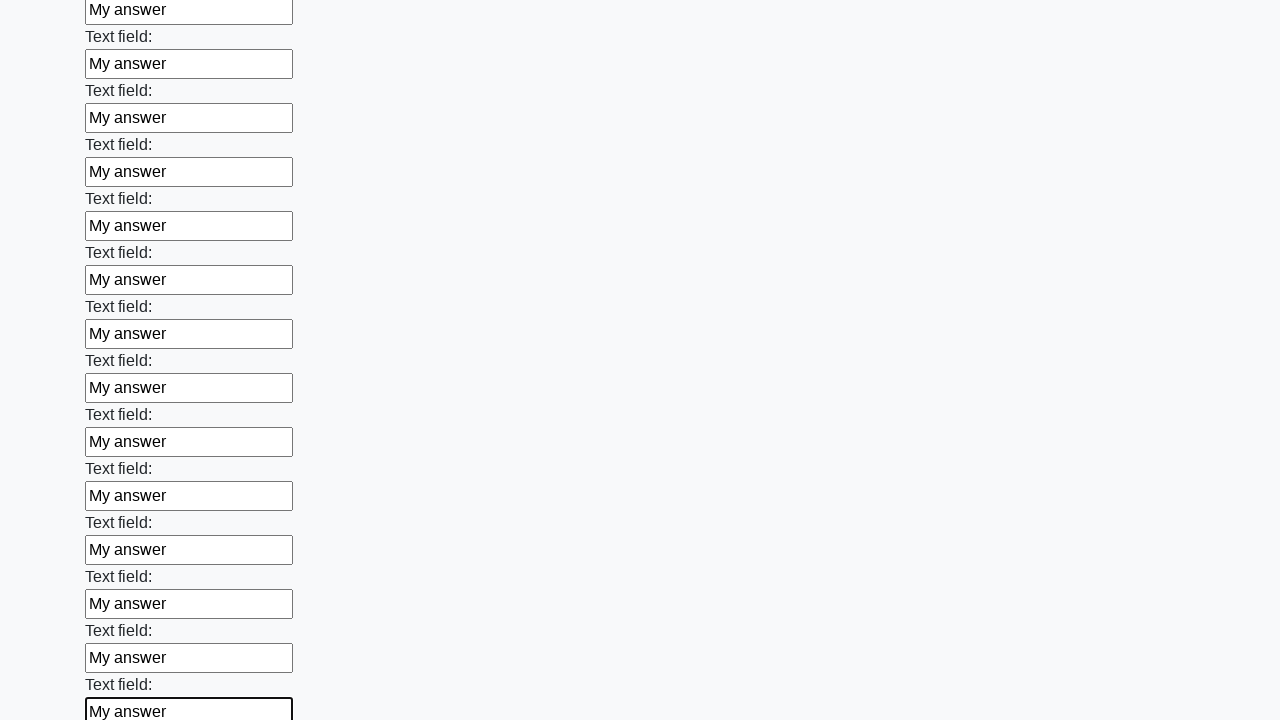

Filled input field with 'My answer' on input >> nth=82
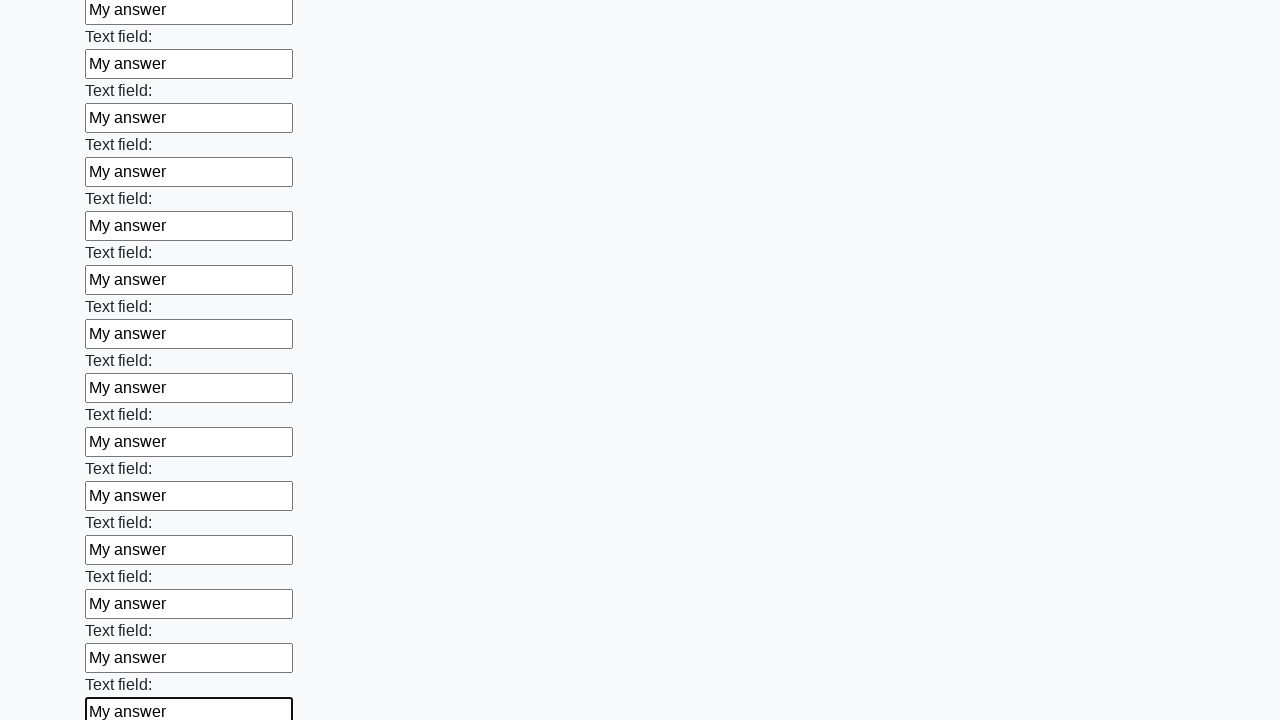

Filled input field with 'My answer' on input >> nth=83
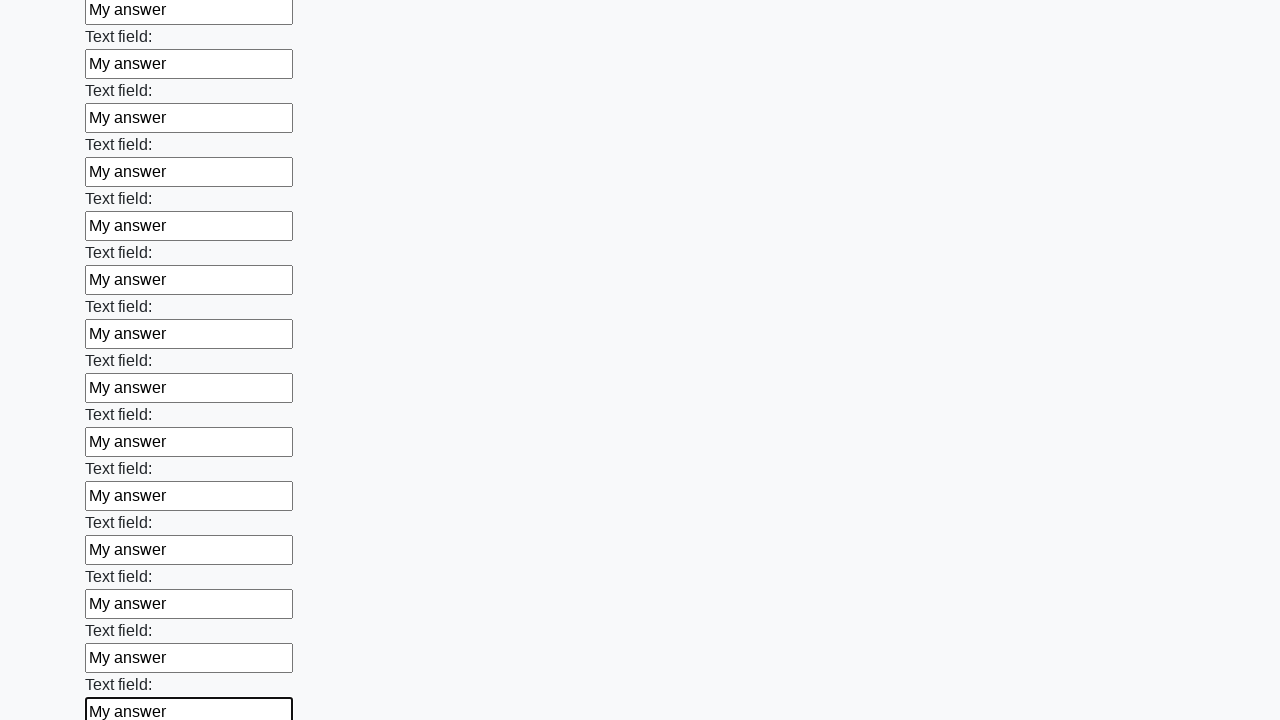

Filled input field with 'My answer' on input >> nth=84
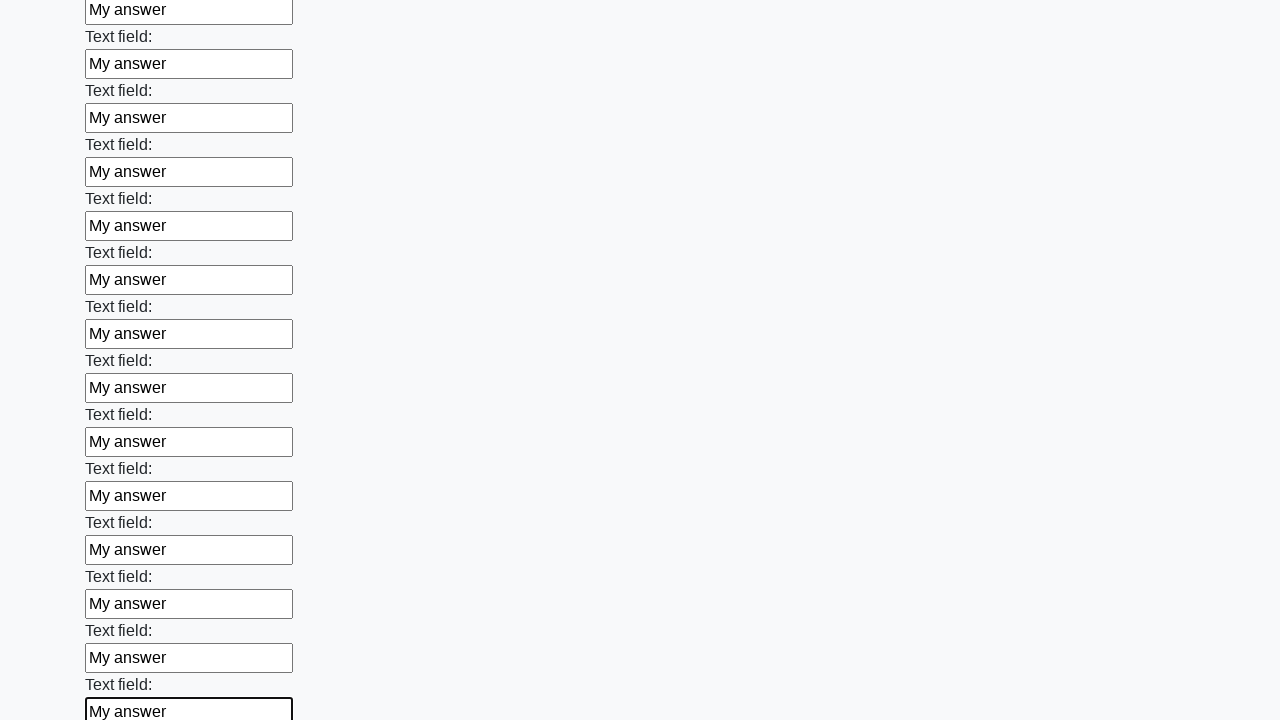

Filled input field with 'My answer' on input >> nth=85
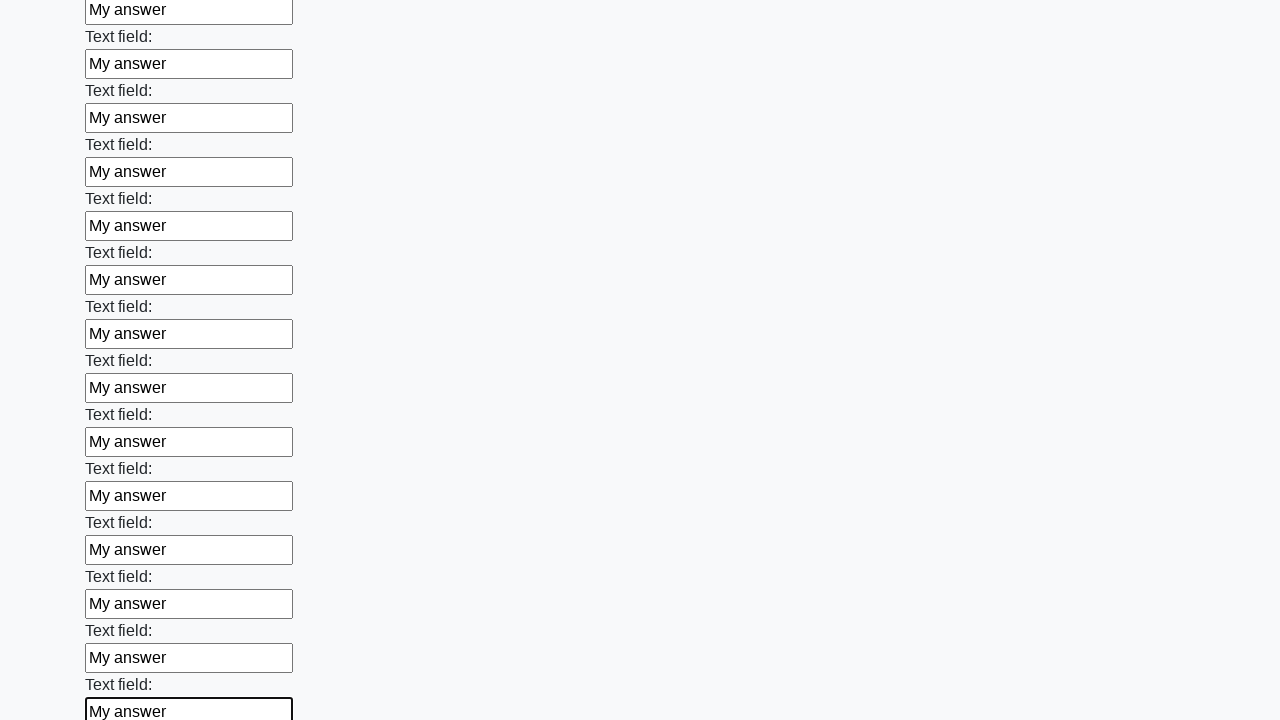

Filled input field with 'My answer' on input >> nth=86
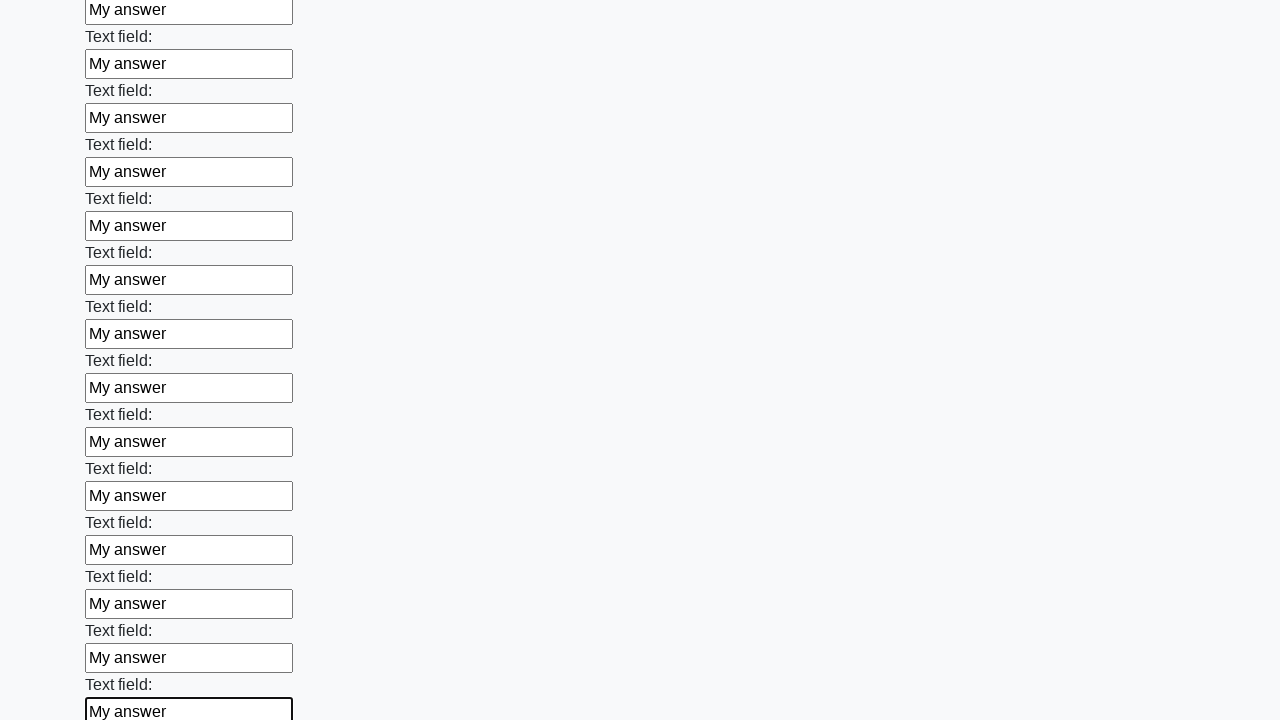

Filled input field with 'My answer' on input >> nth=87
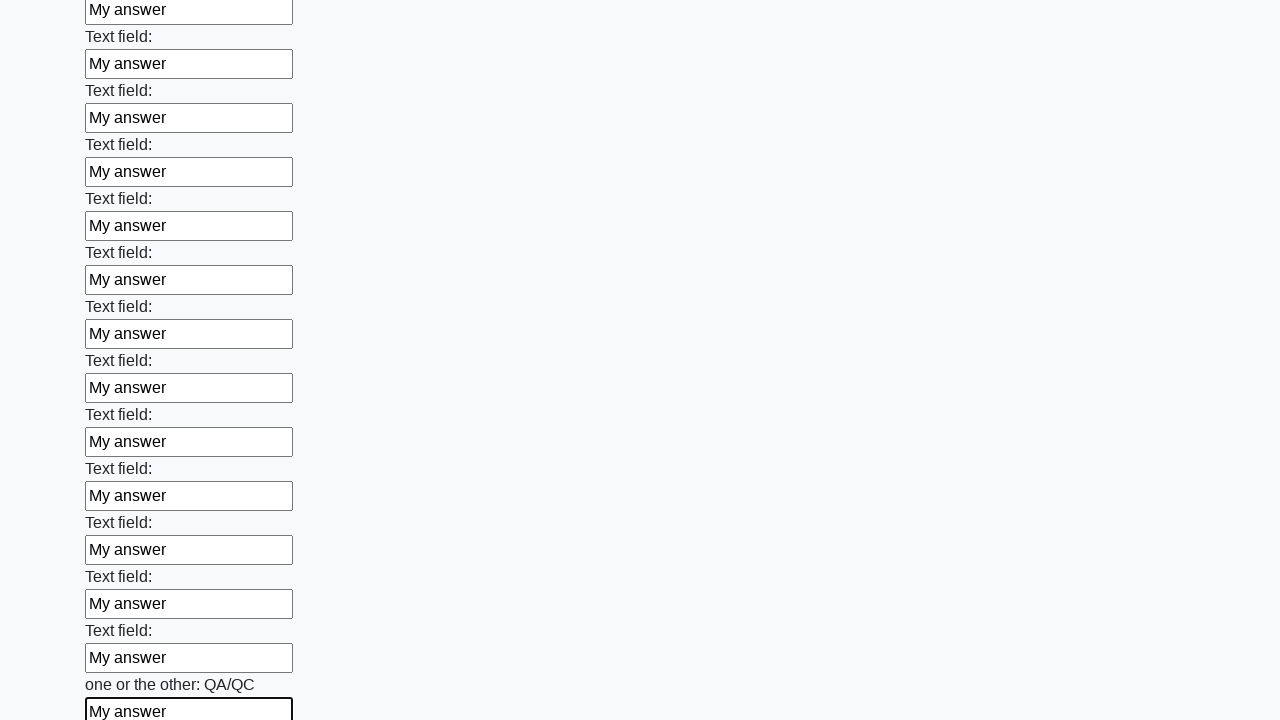

Filled input field with 'My answer' on input >> nth=88
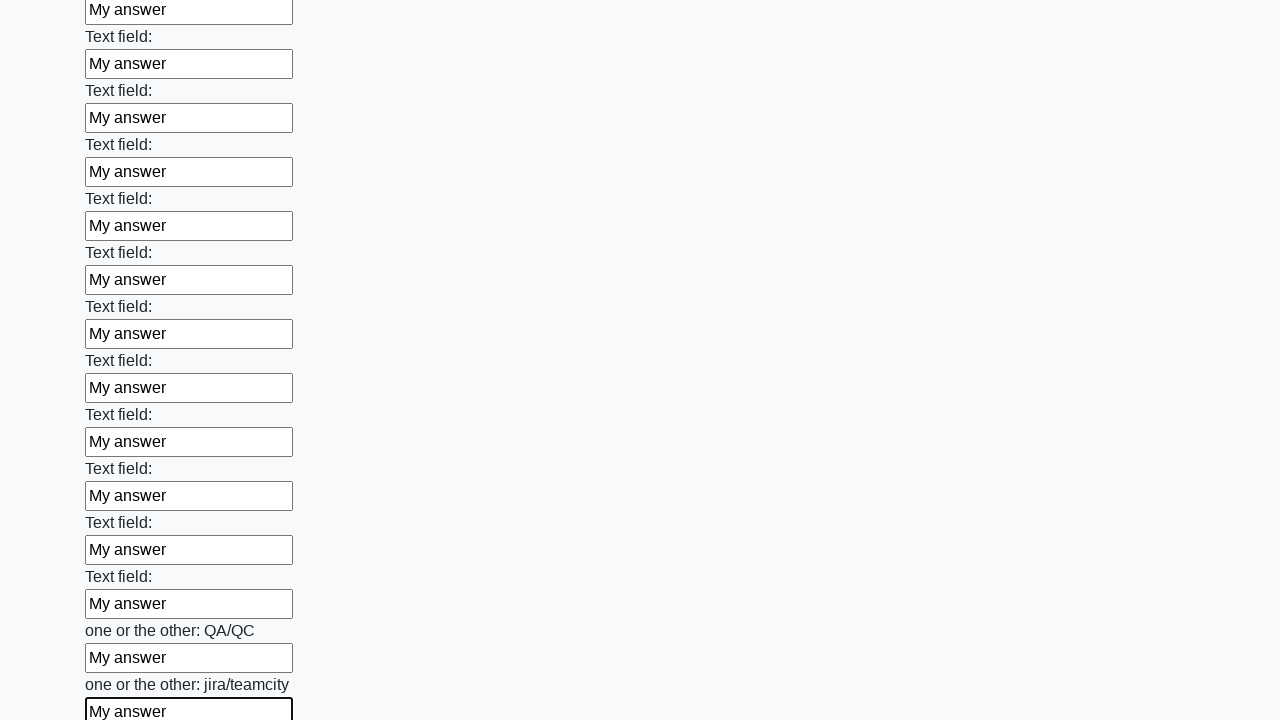

Filled input field with 'My answer' on input >> nth=89
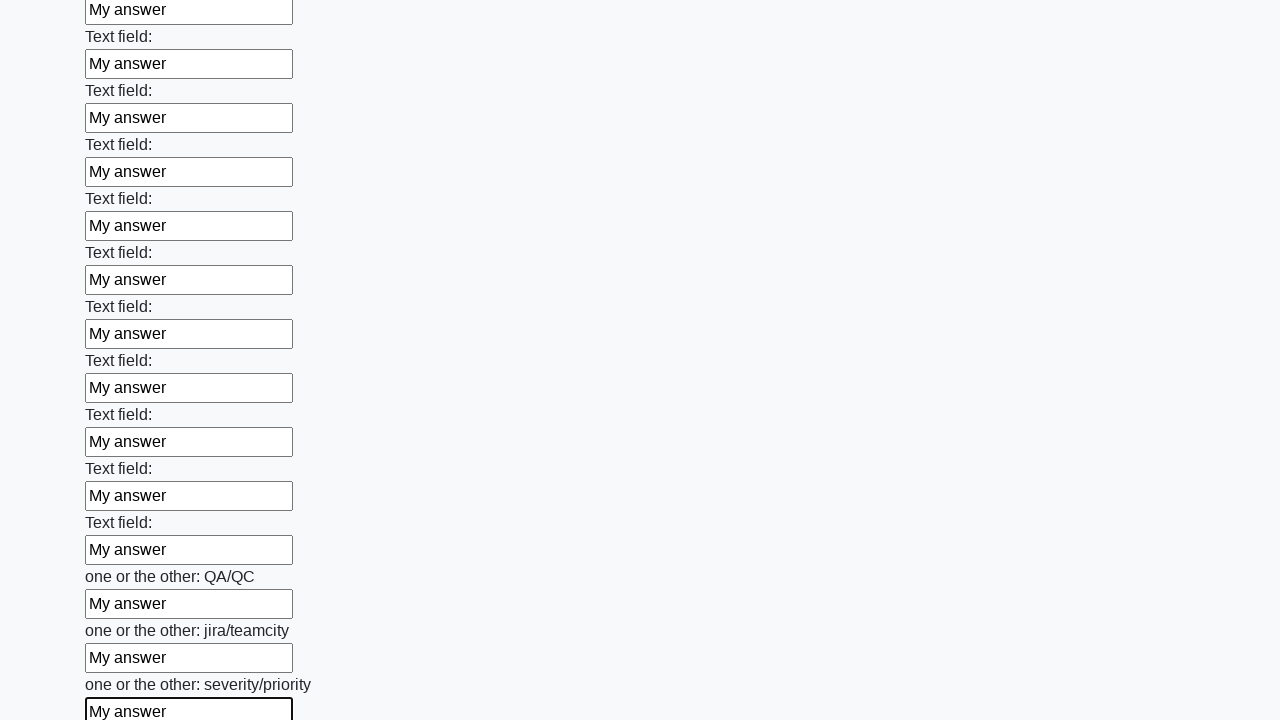

Filled input field with 'My answer' on input >> nth=90
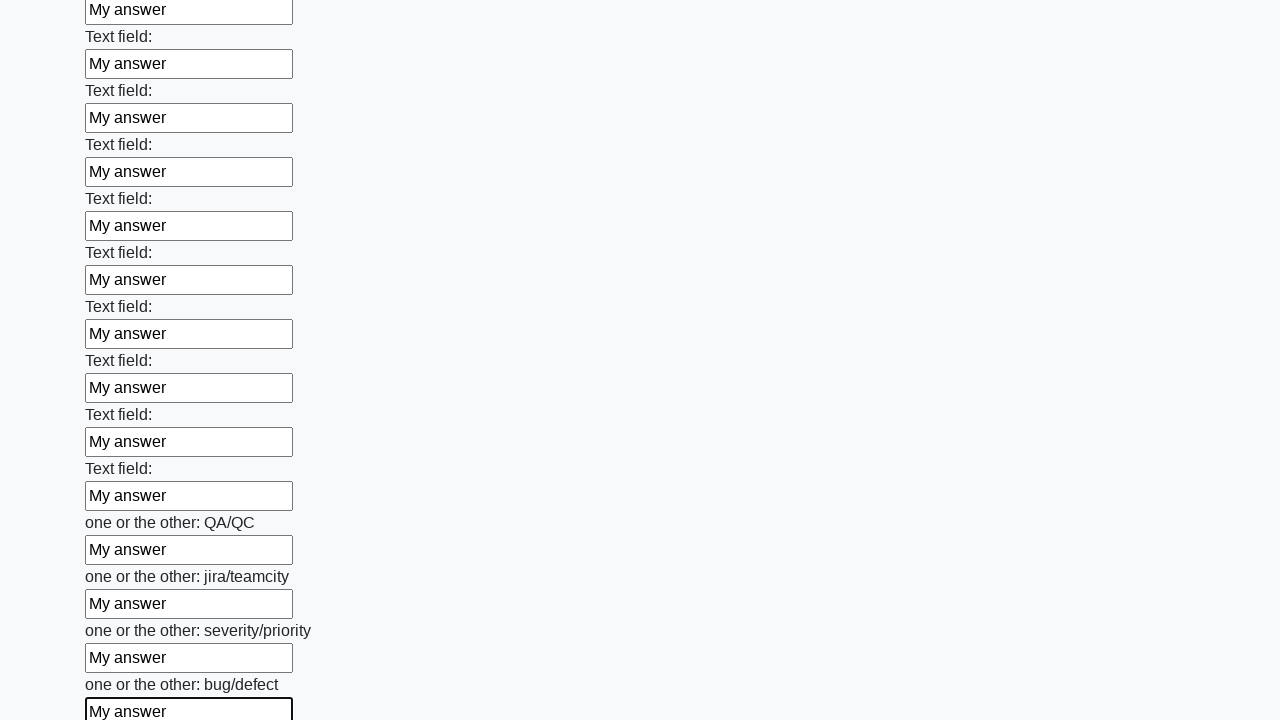

Filled input field with 'My answer' on input >> nth=91
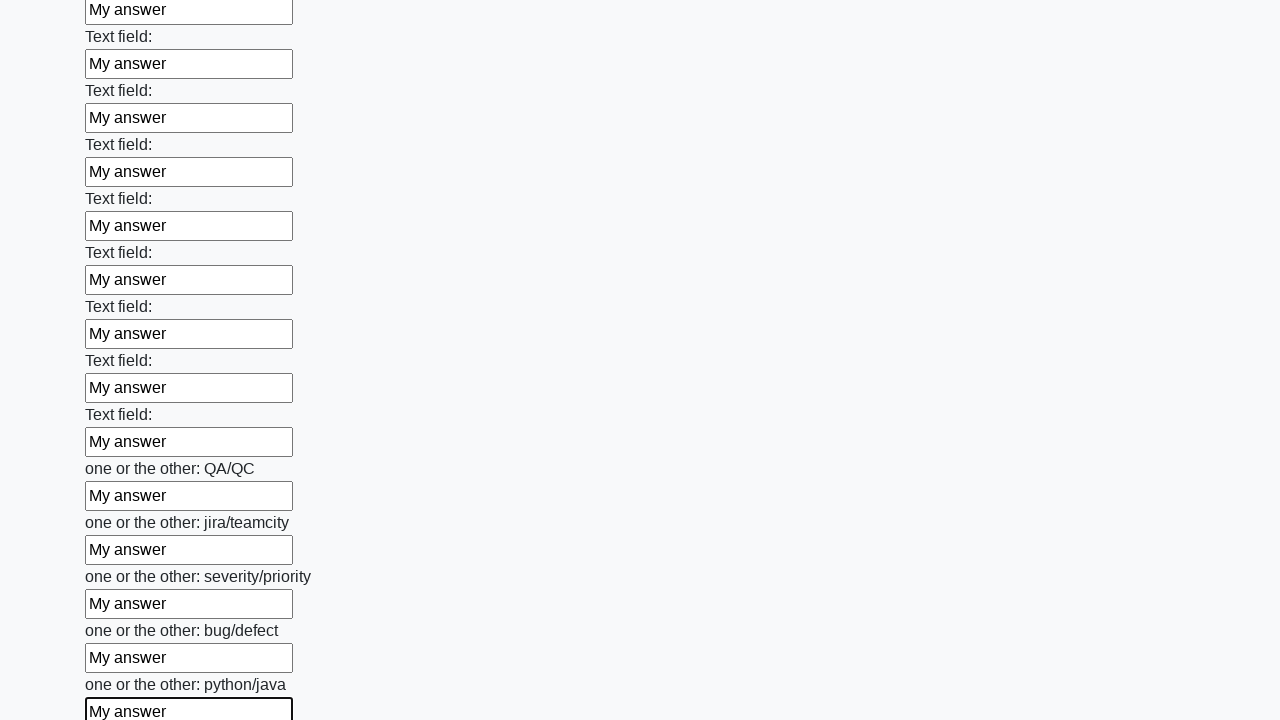

Filled input field with 'My answer' on input >> nth=92
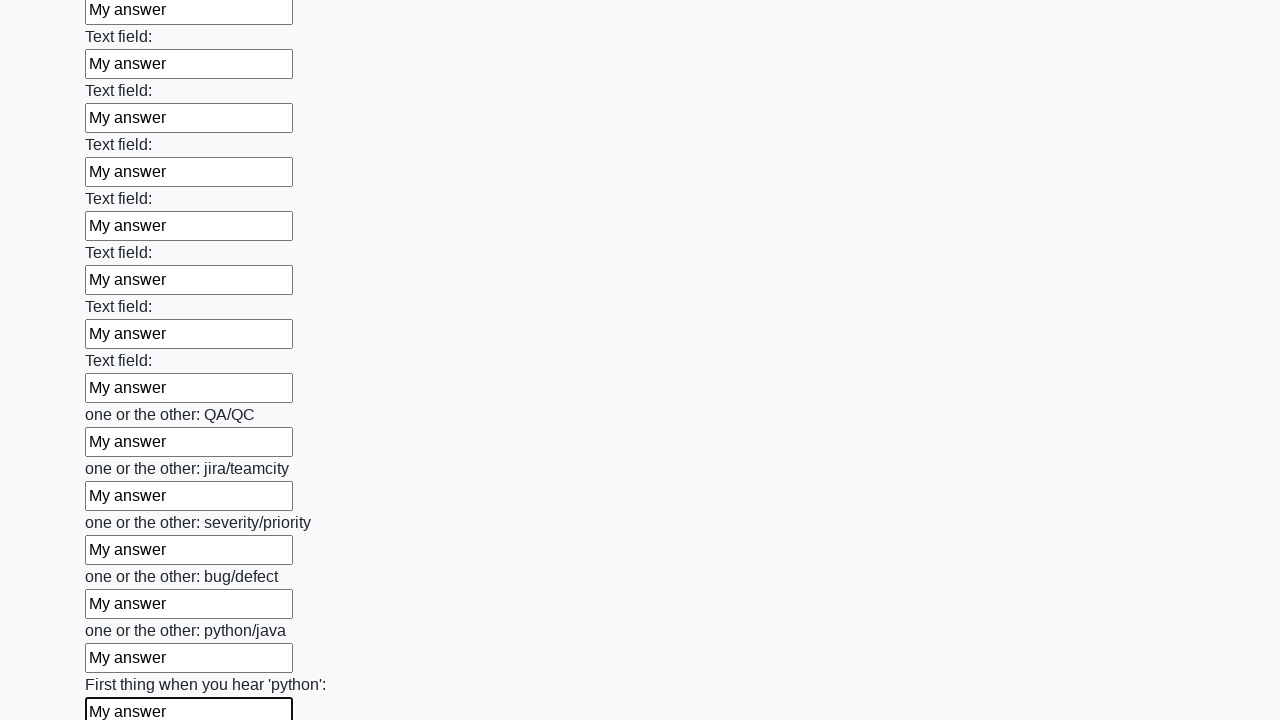

Filled input field with 'My answer' on input >> nth=93
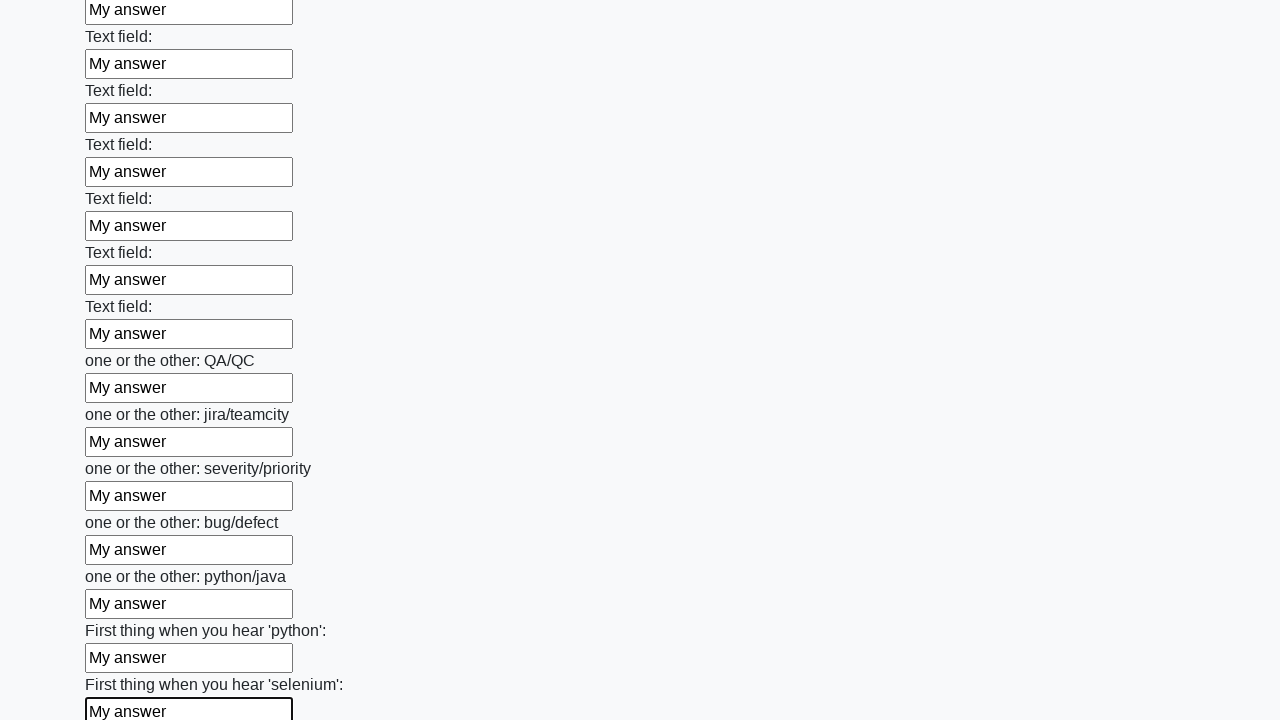

Filled input field with 'My answer' on input >> nth=94
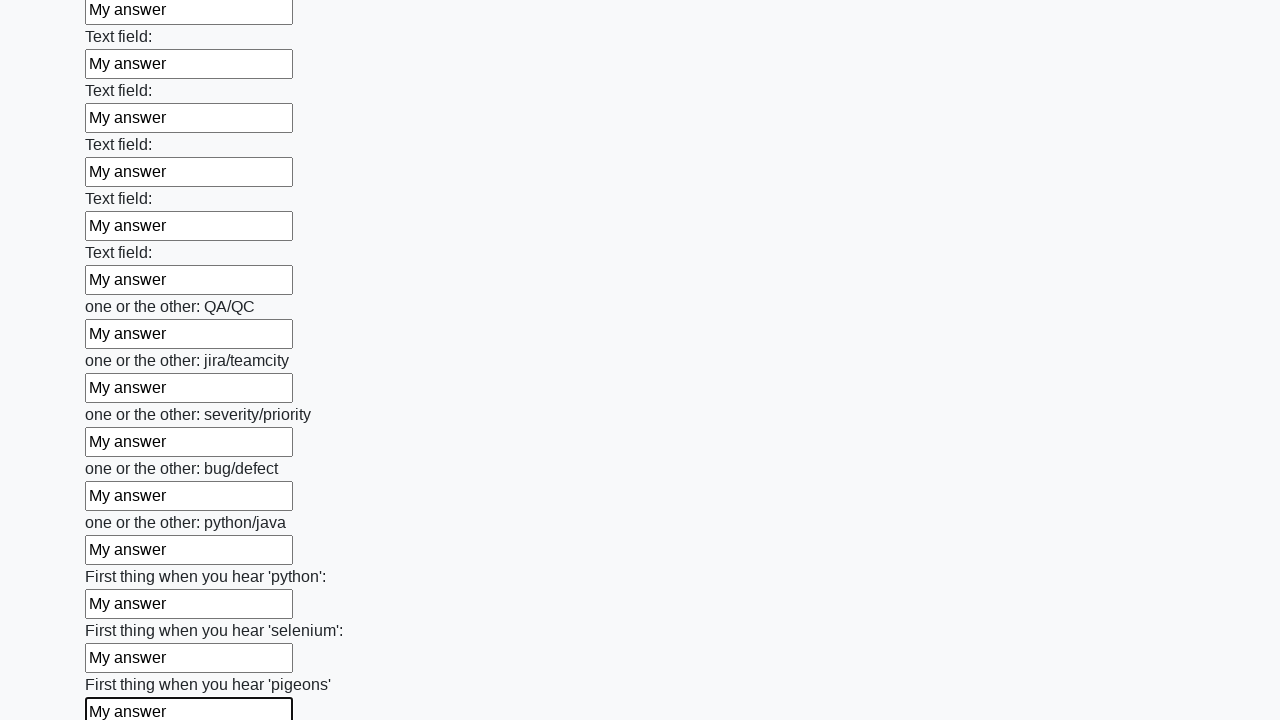

Filled input field with 'My answer' on input >> nth=95
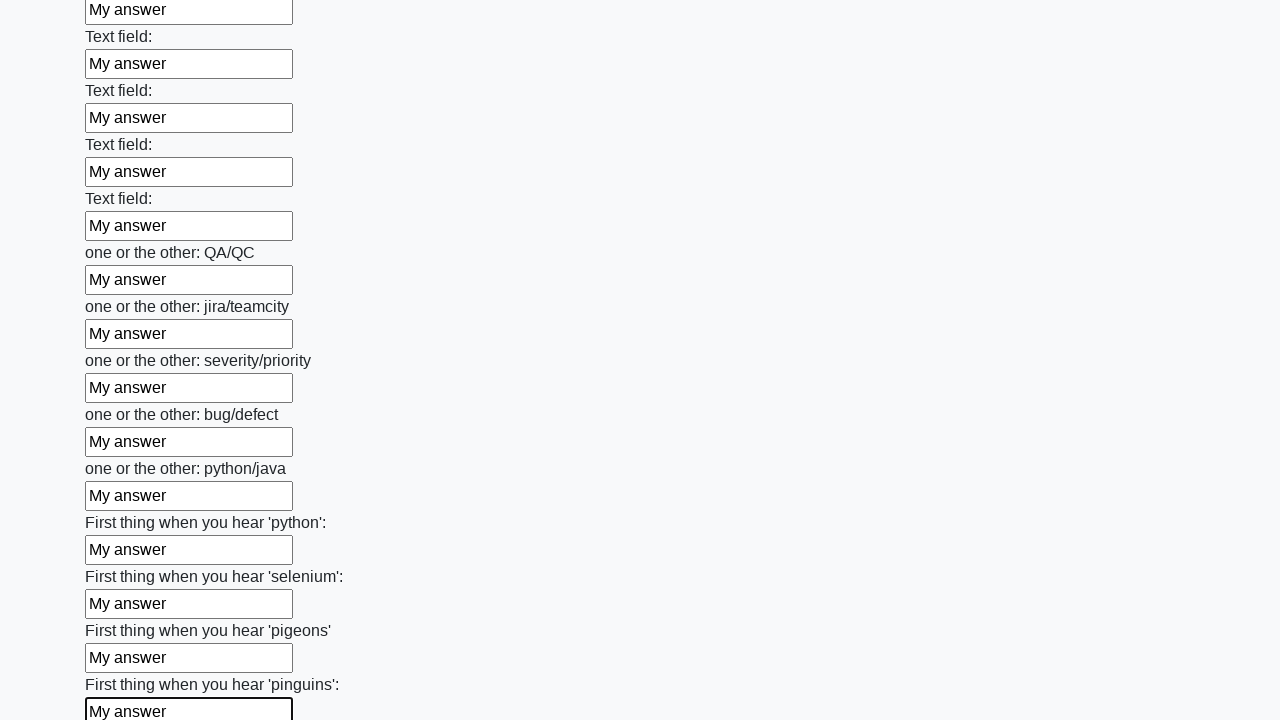

Filled input field with 'My answer' on input >> nth=96
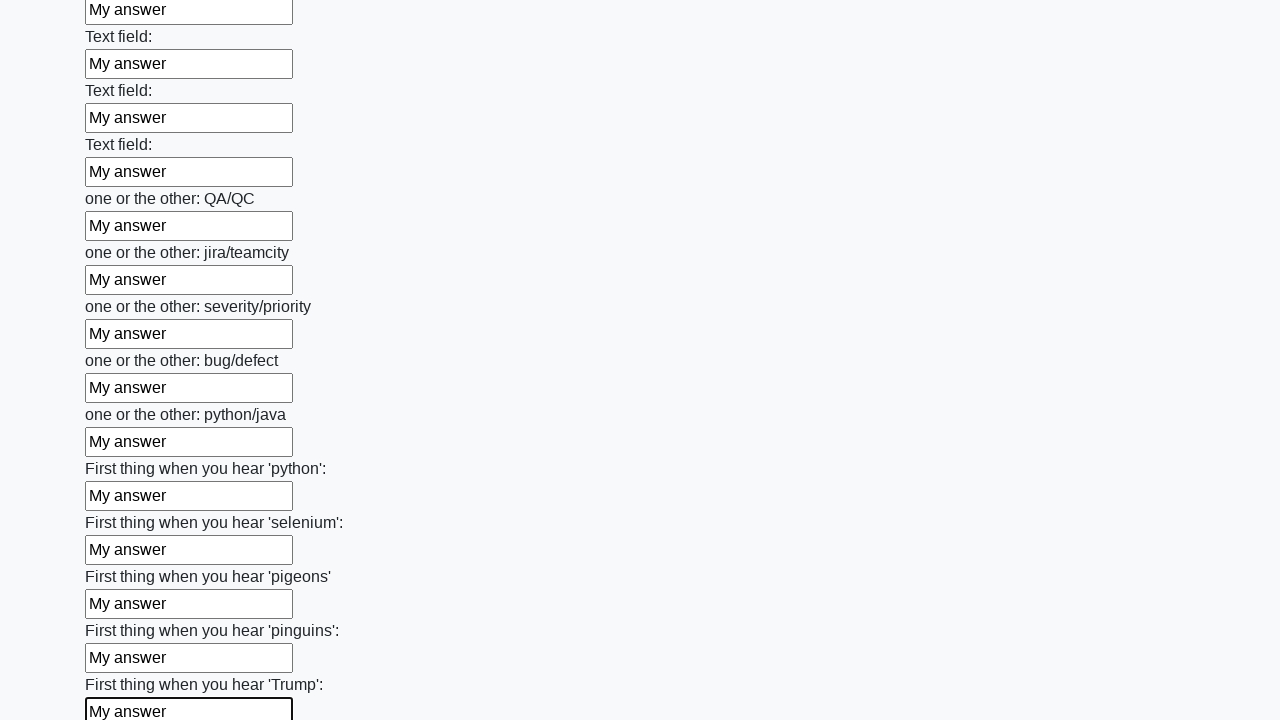

Filled input field with 'My answer' on input >> nth=97
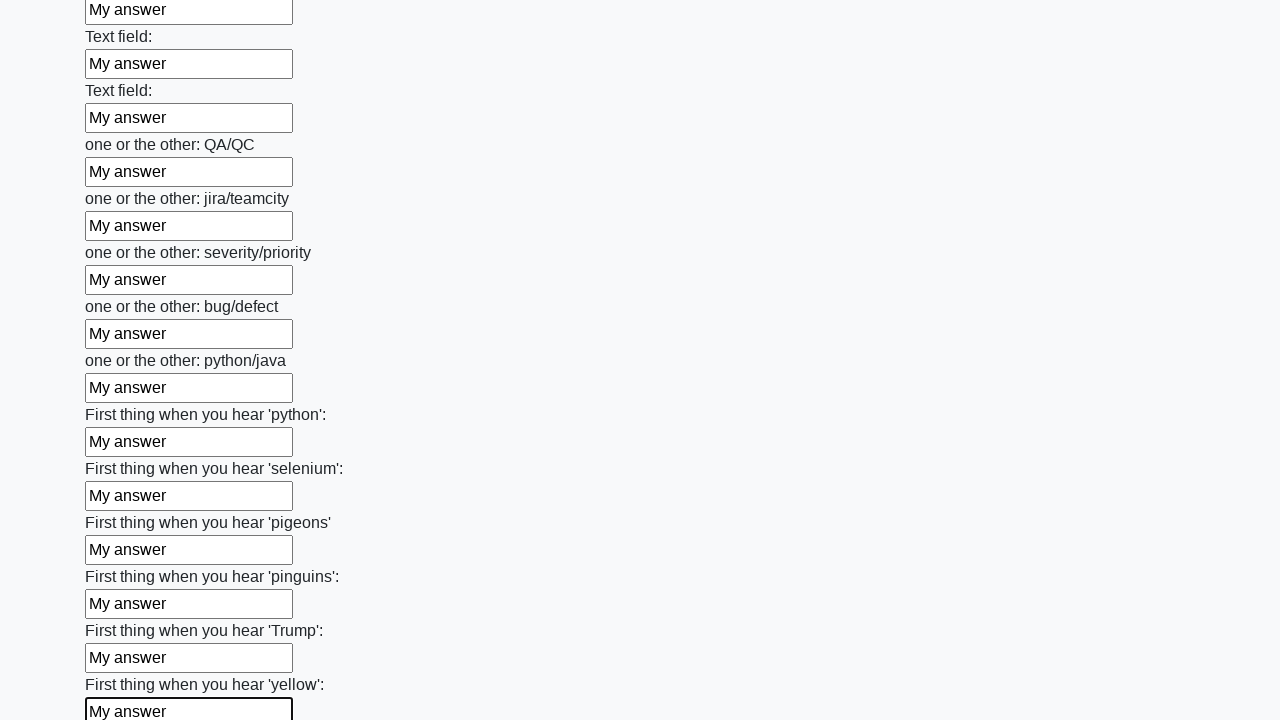

Filled input field with 'My answer' on input >> nth=98
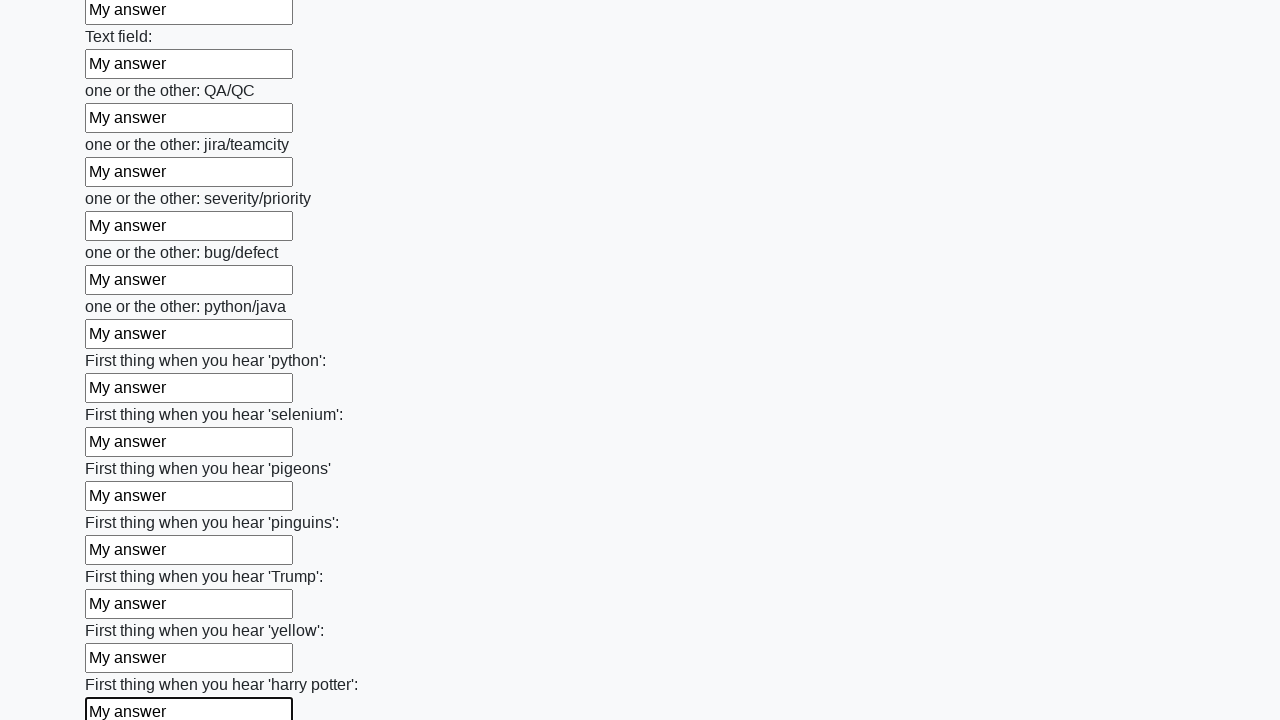

Filled input field with 'My answer' on input >> nth=99
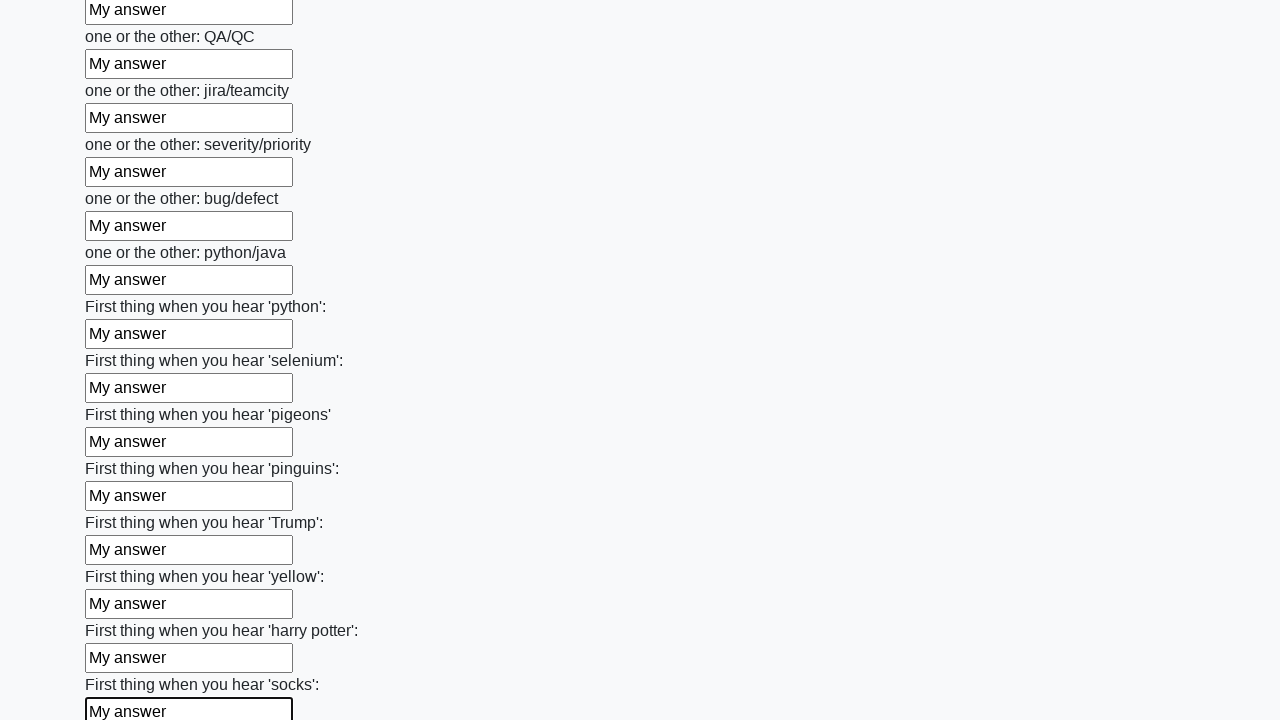

Clicked submit button at (123, 611) on button.btn
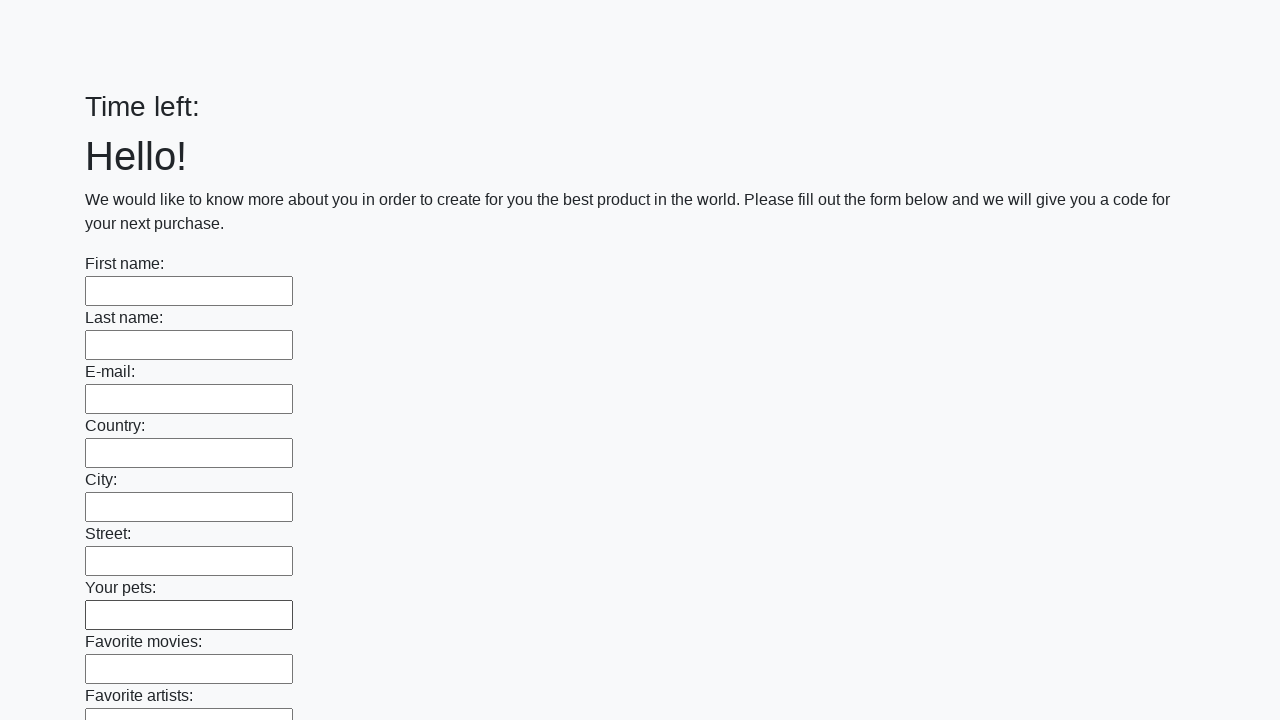

Accepted alert dialog
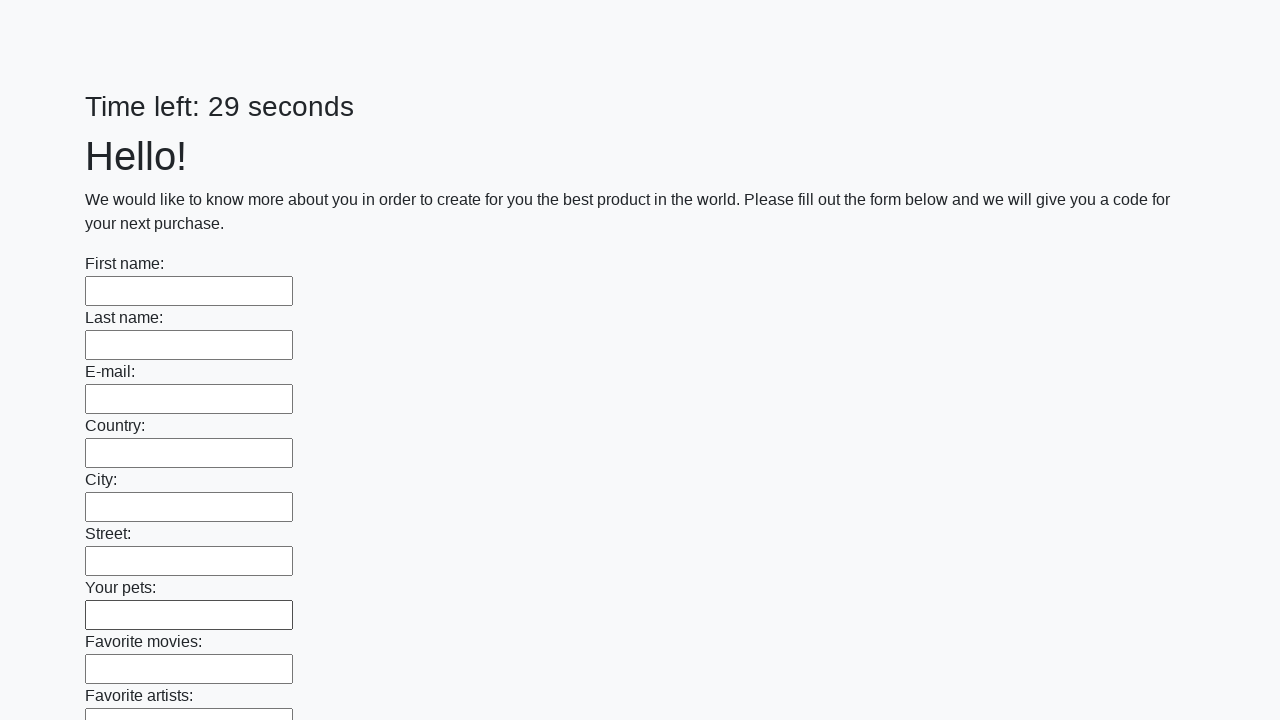

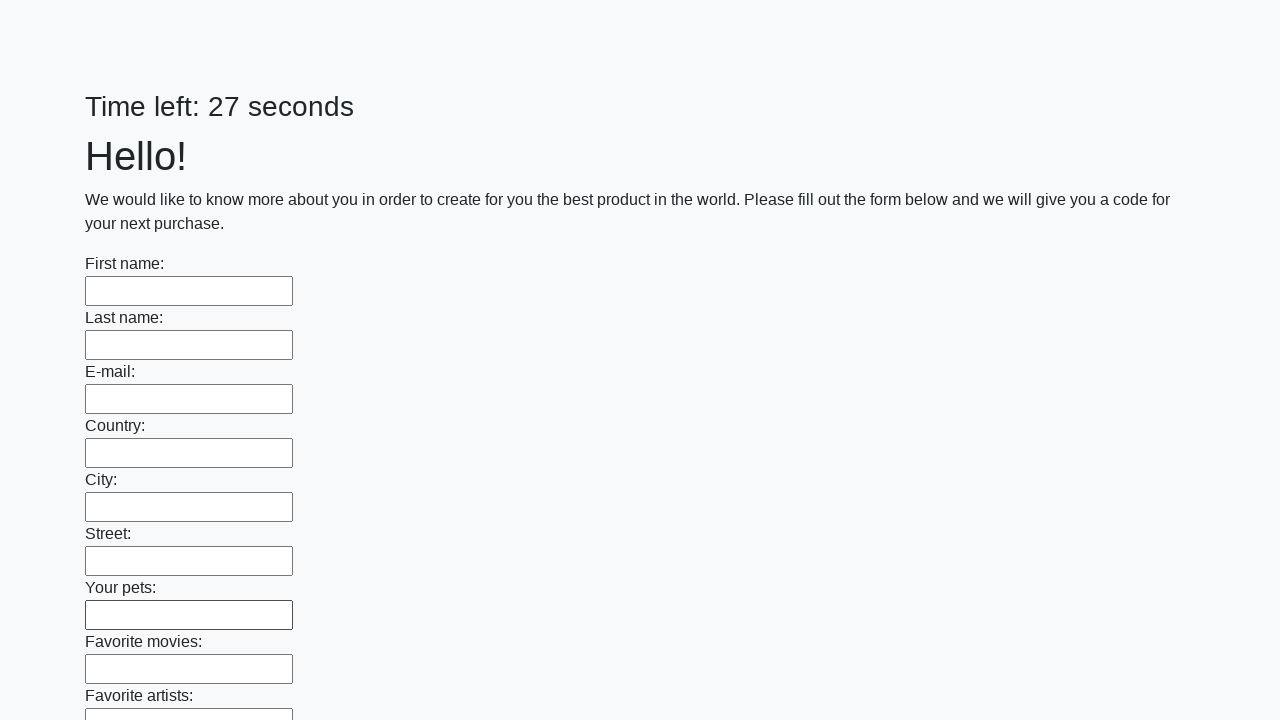